Tests that after winning the third game, the results show "3rd game" indicator

Starting URL: https://one-hand-bandit.vercel.app/

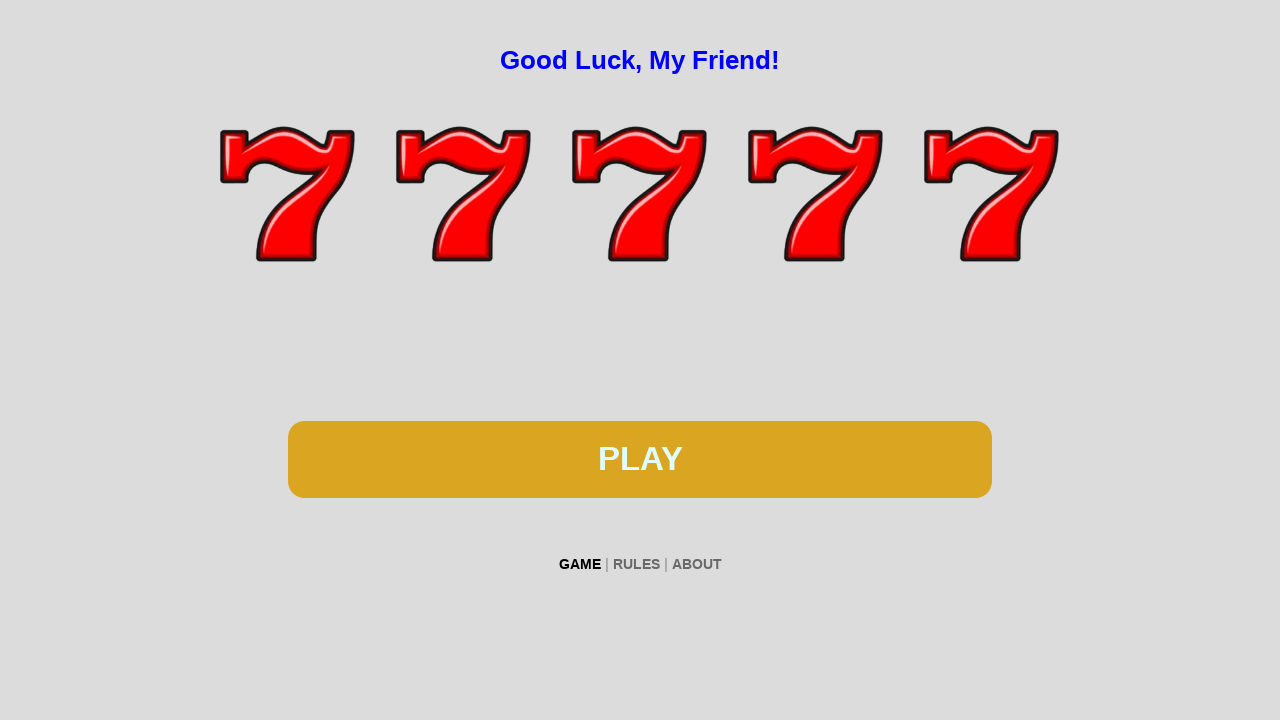

Clicked spin button at (640, 459) on #btn
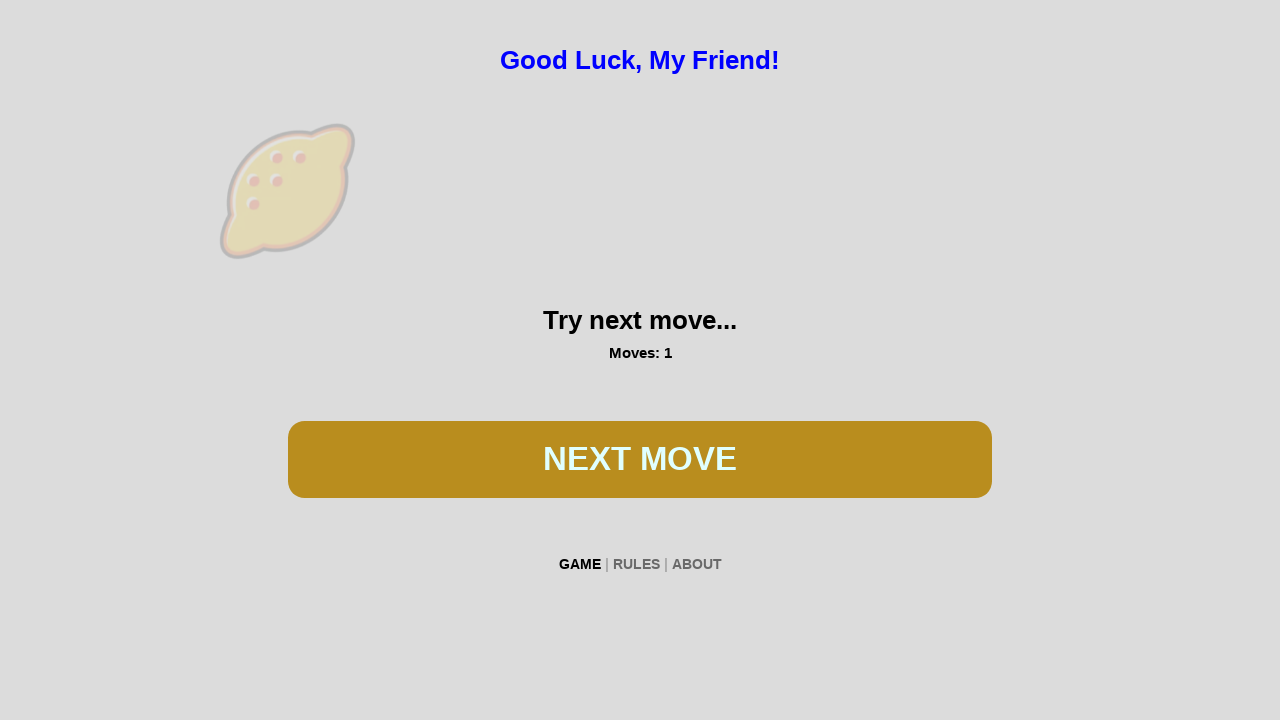

Waited 500ms for spin animation
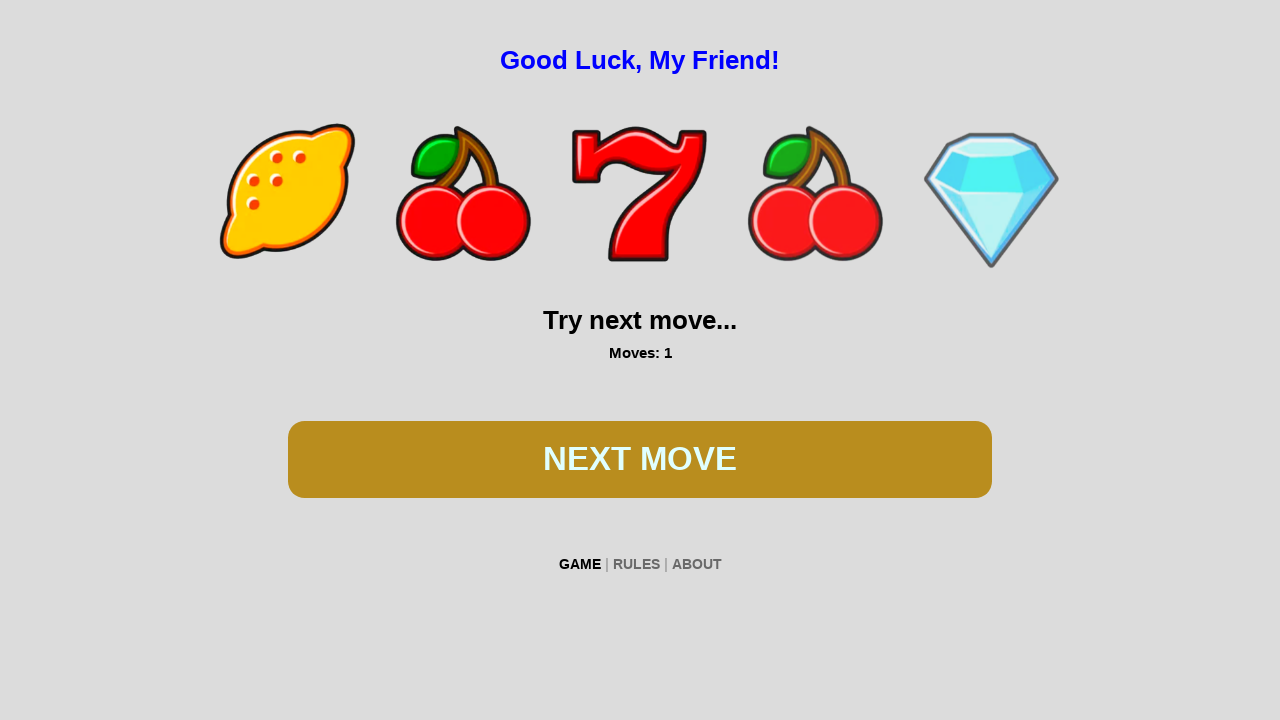

Clicked spin button at (640, 459) on #btn
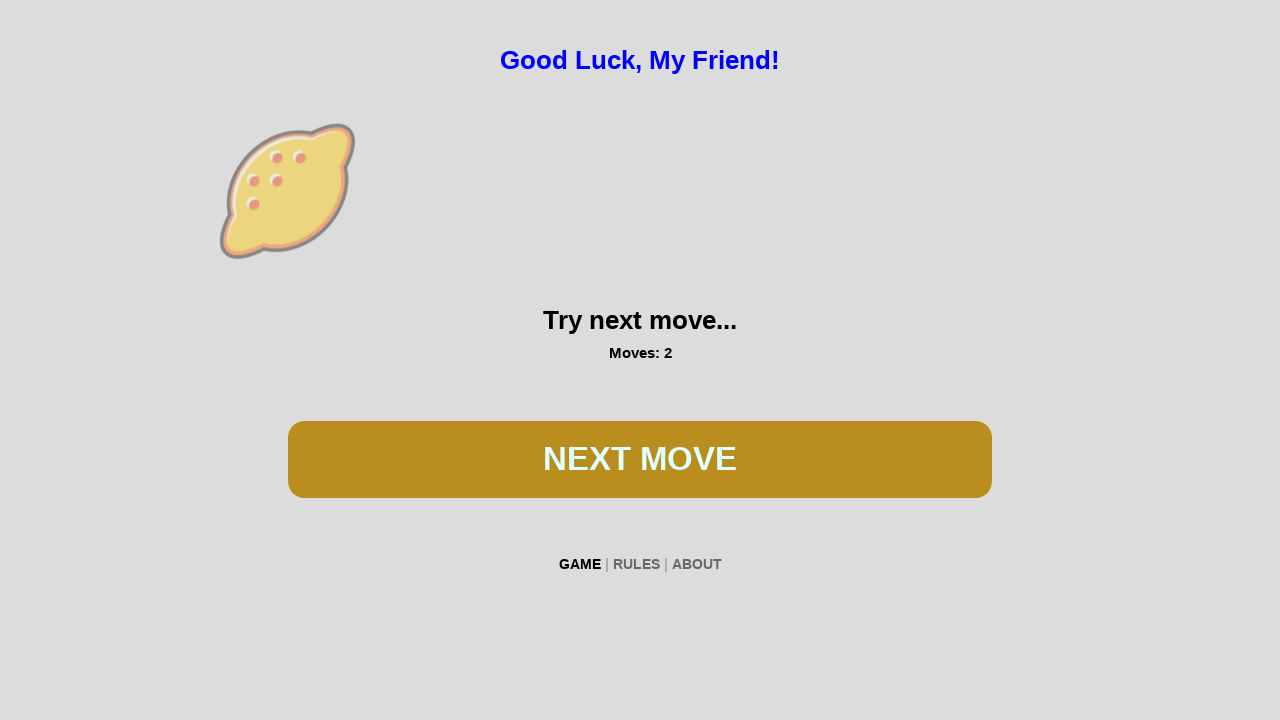

Waited 500ms for spin animation
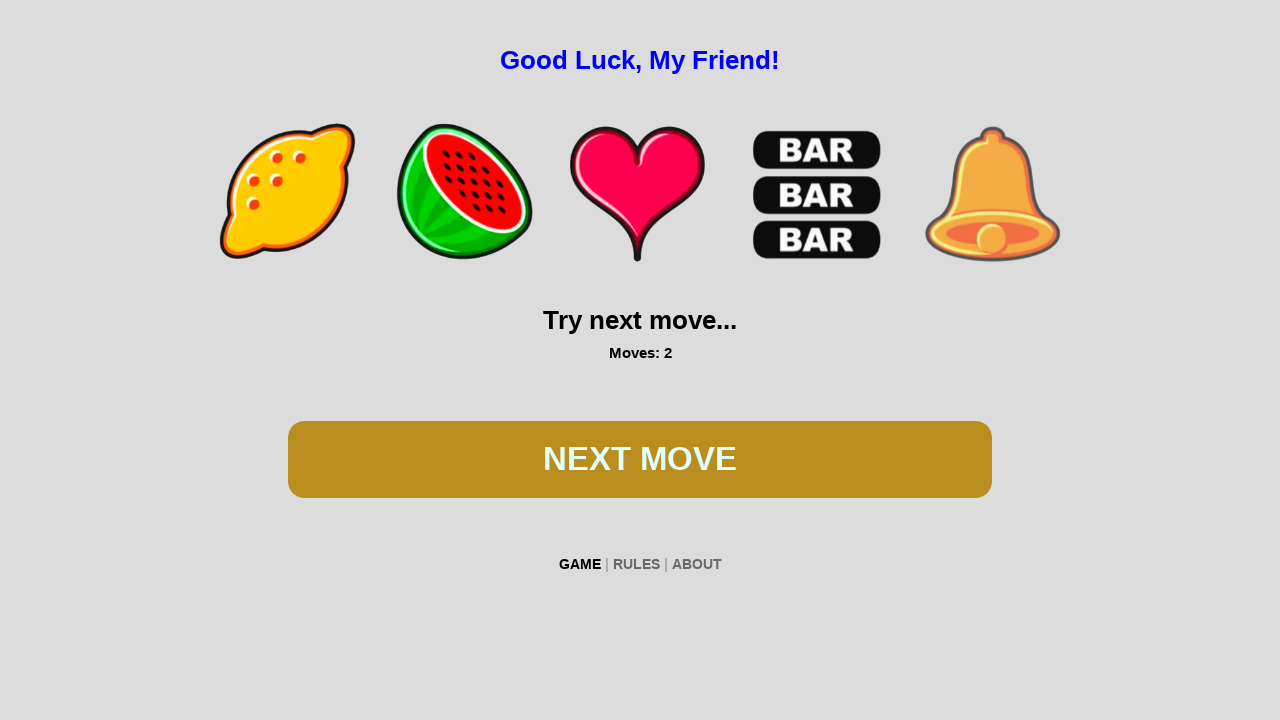

Clicked spin button at (640, 459) on #btn
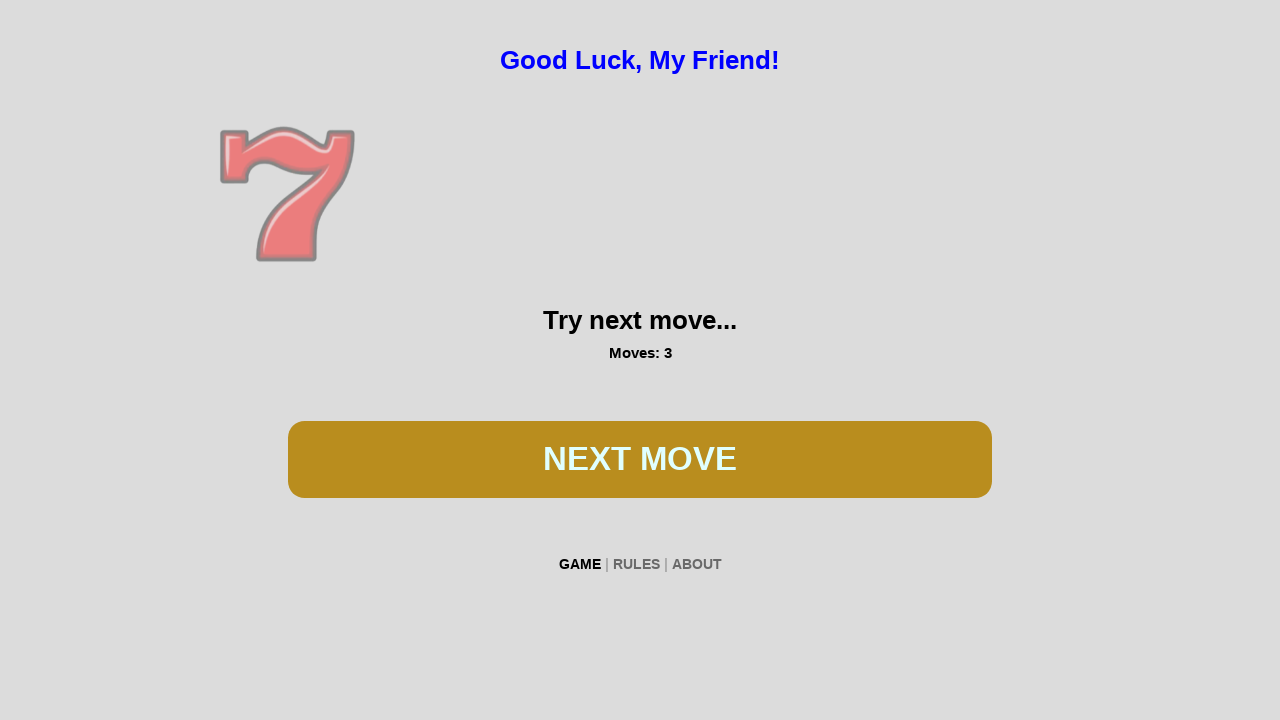

Waited 500ms for spin animation
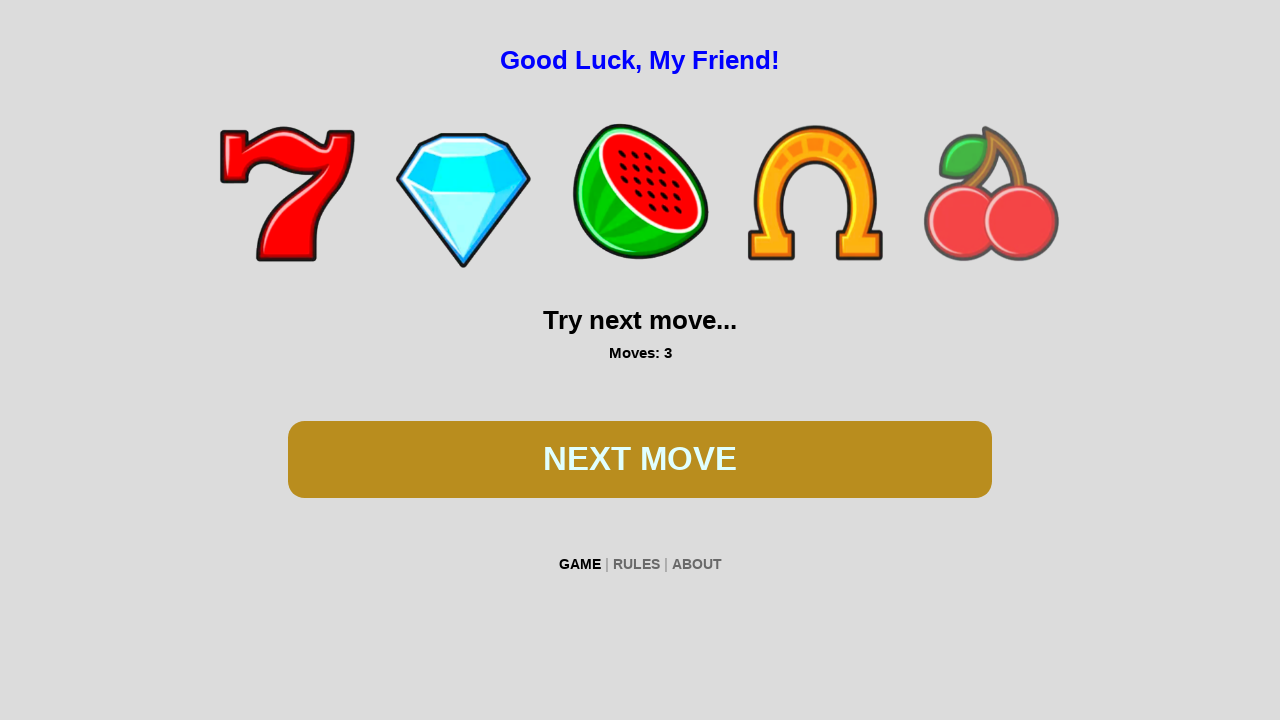

Clicked spin button at (640, 459) on #btn
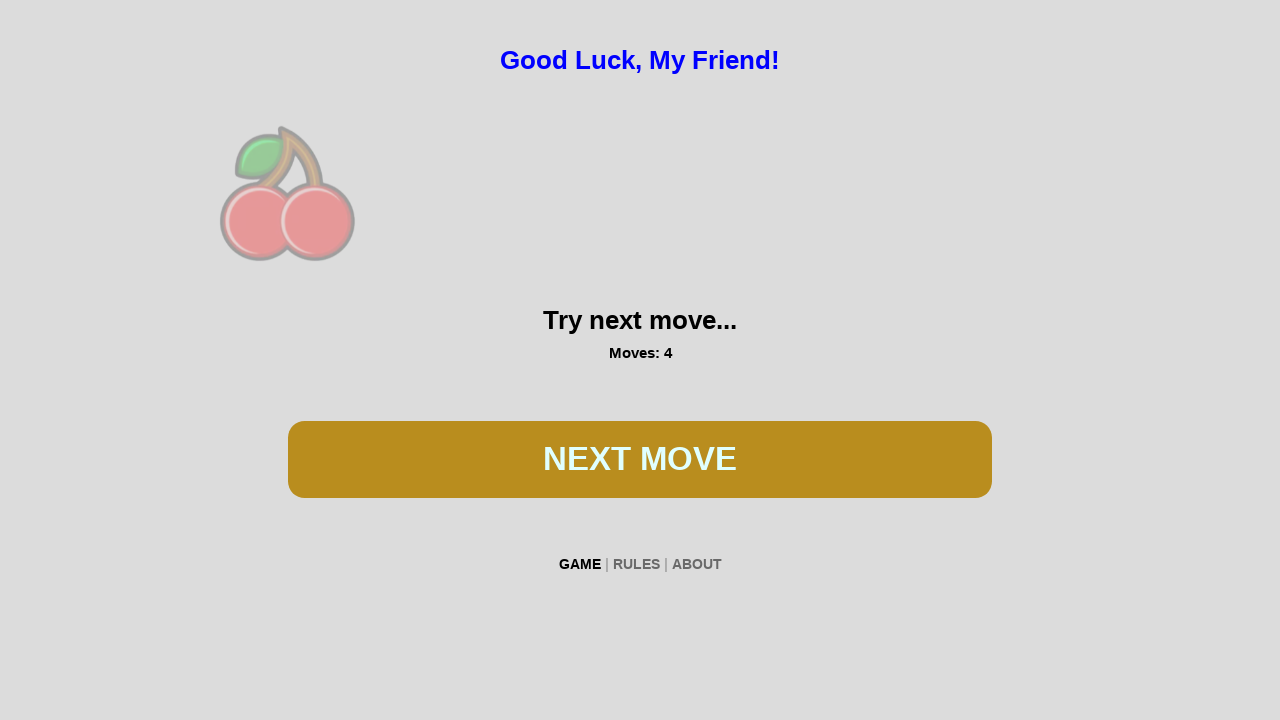

Waited 500ms for spin animation
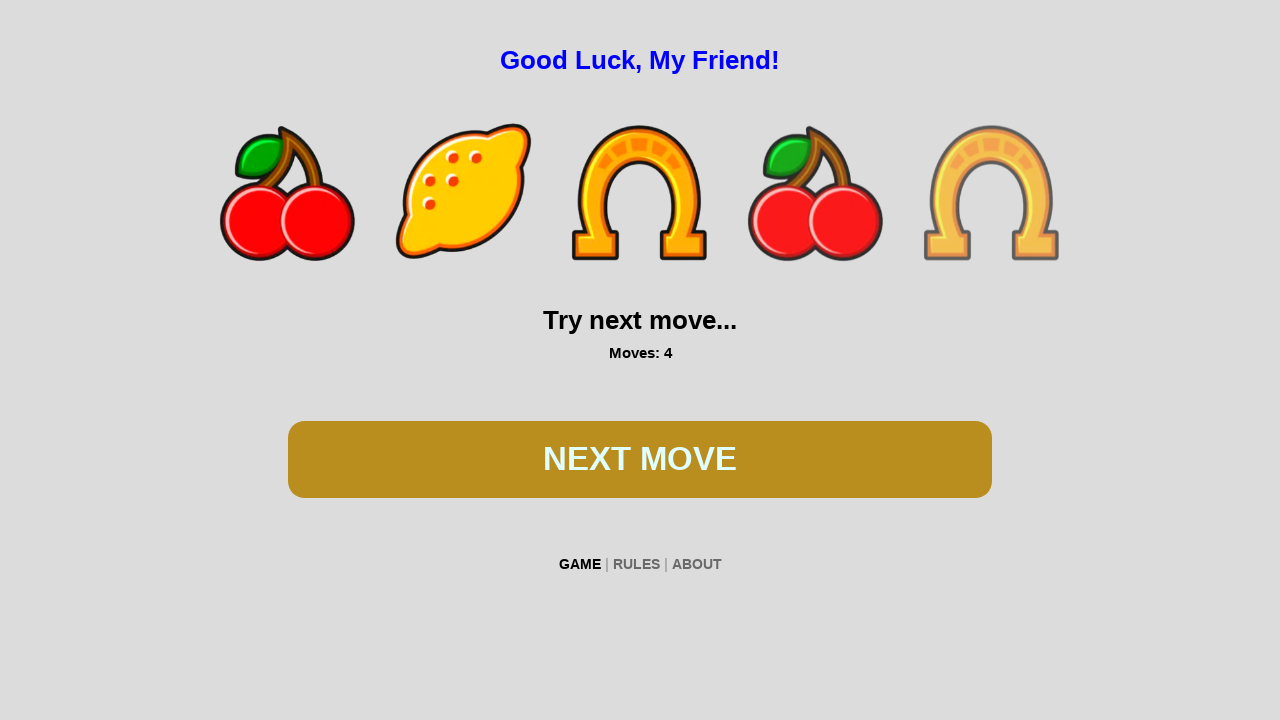

Clicked spin button at (640, 459) on #btn
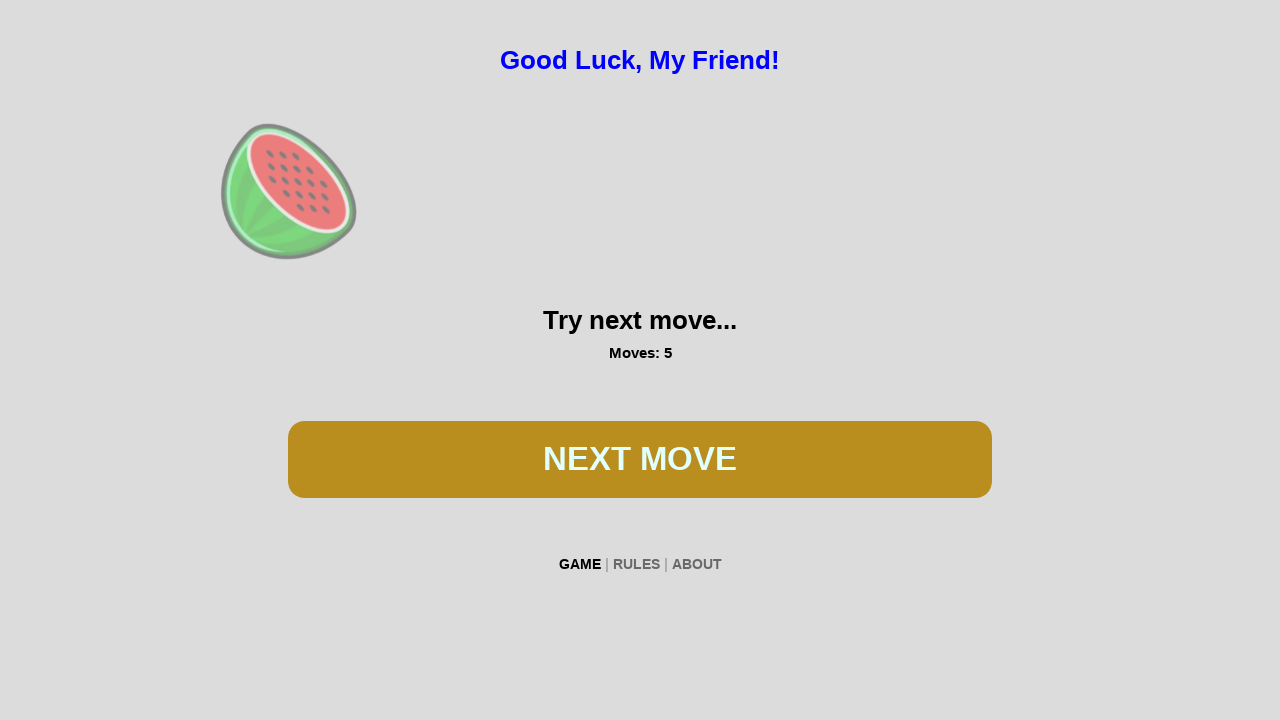

Waited 500ms for spin animation
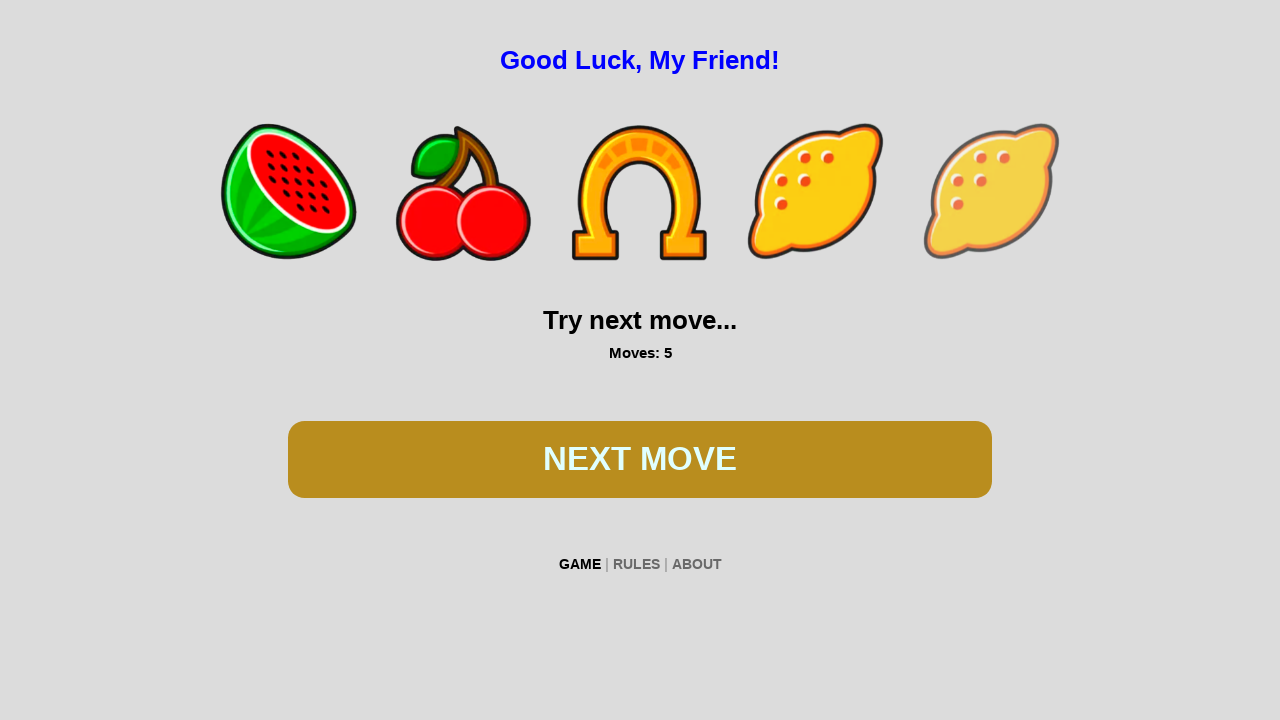

Clicked spin button at (640, 459) on #btn
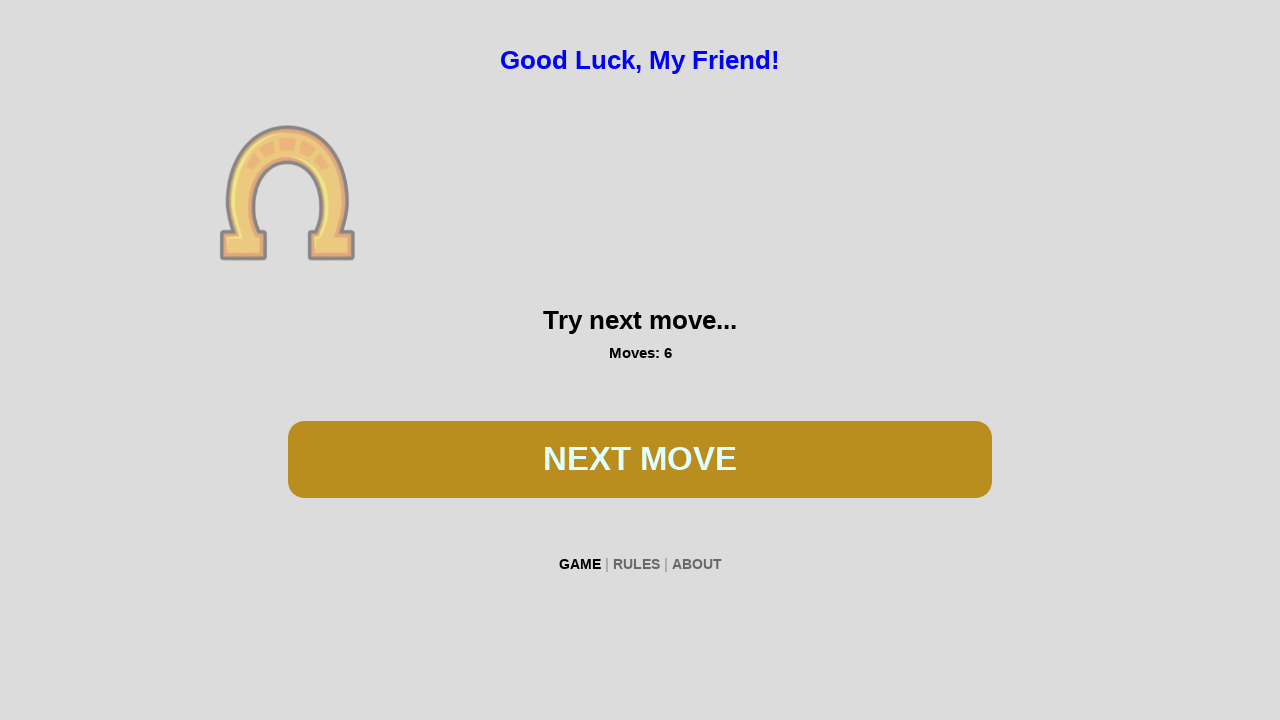

Waited 500ms for spin animation
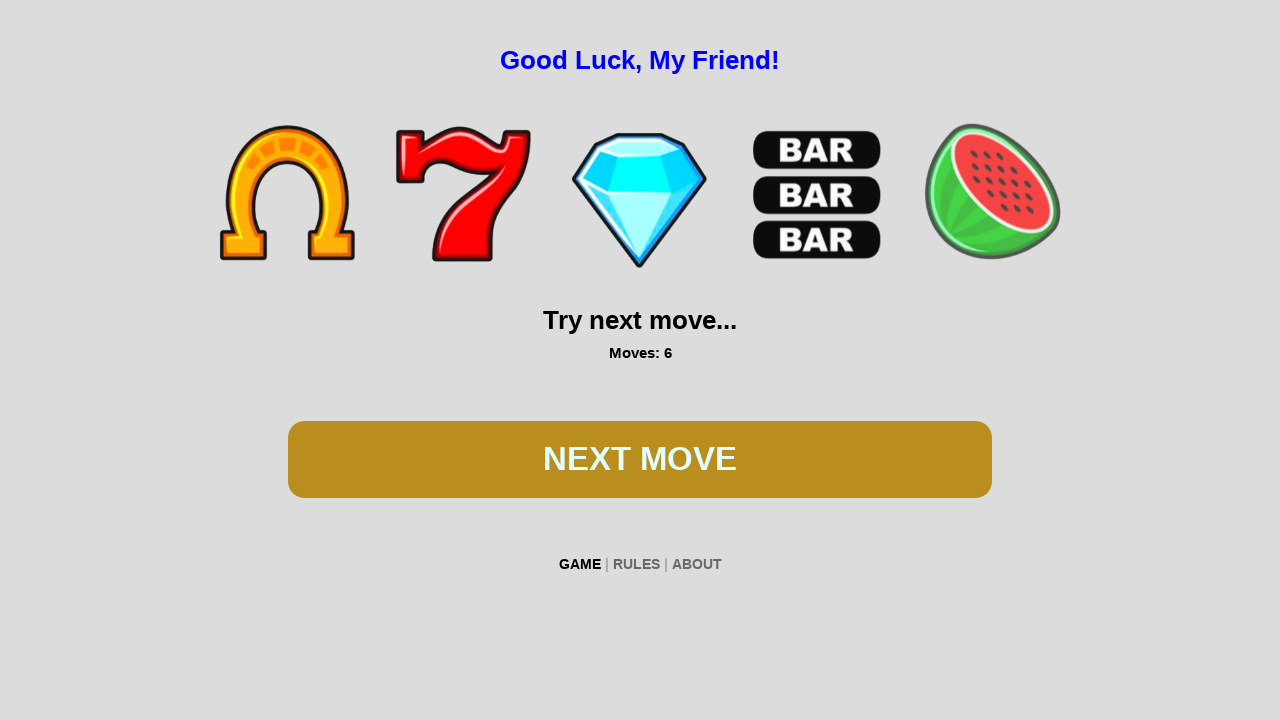

Clicked spin button at (640, 459) on #btn
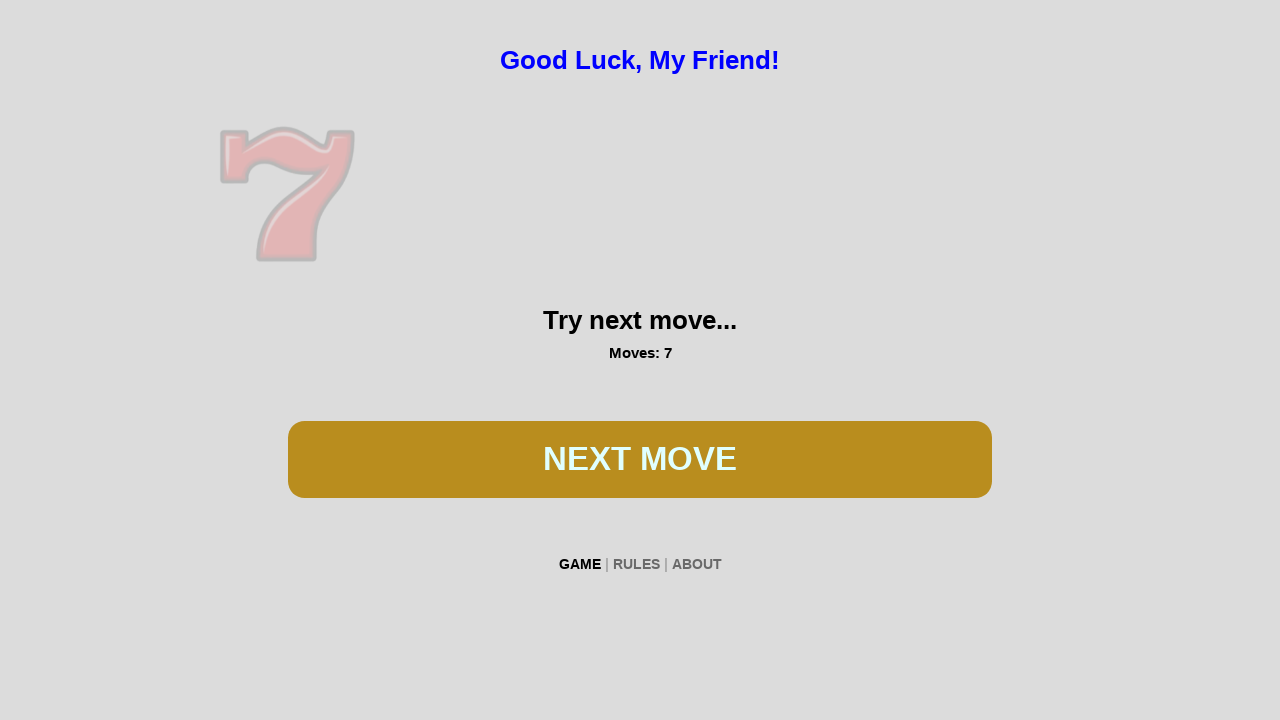

Waited 500ms for spin animation
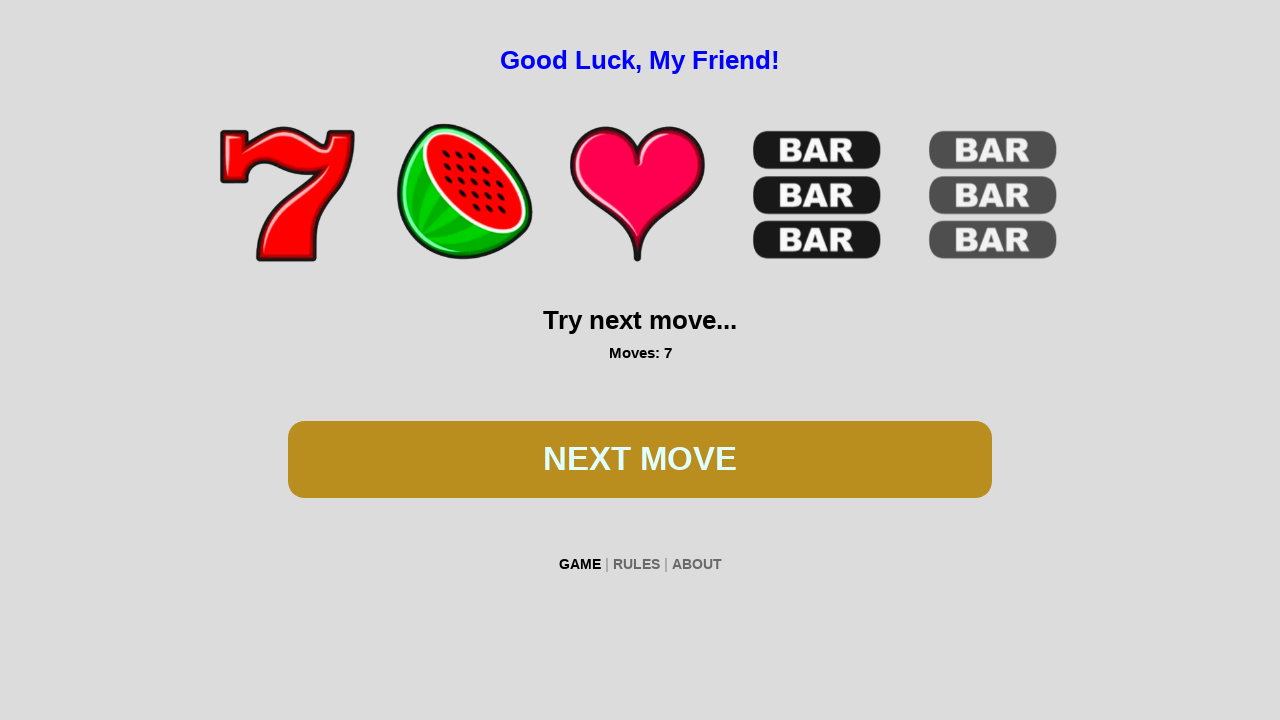

Clicked spin button at (640, 459) on #btn
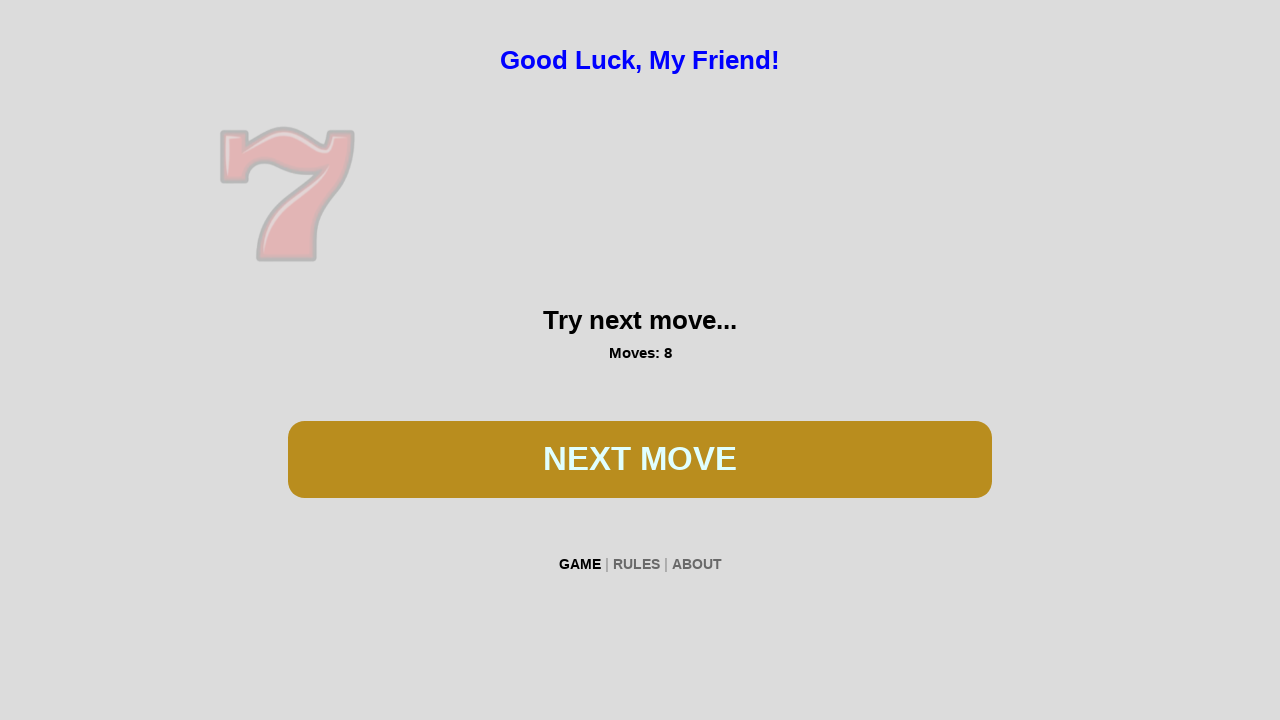

Waited 500ms for spin animation
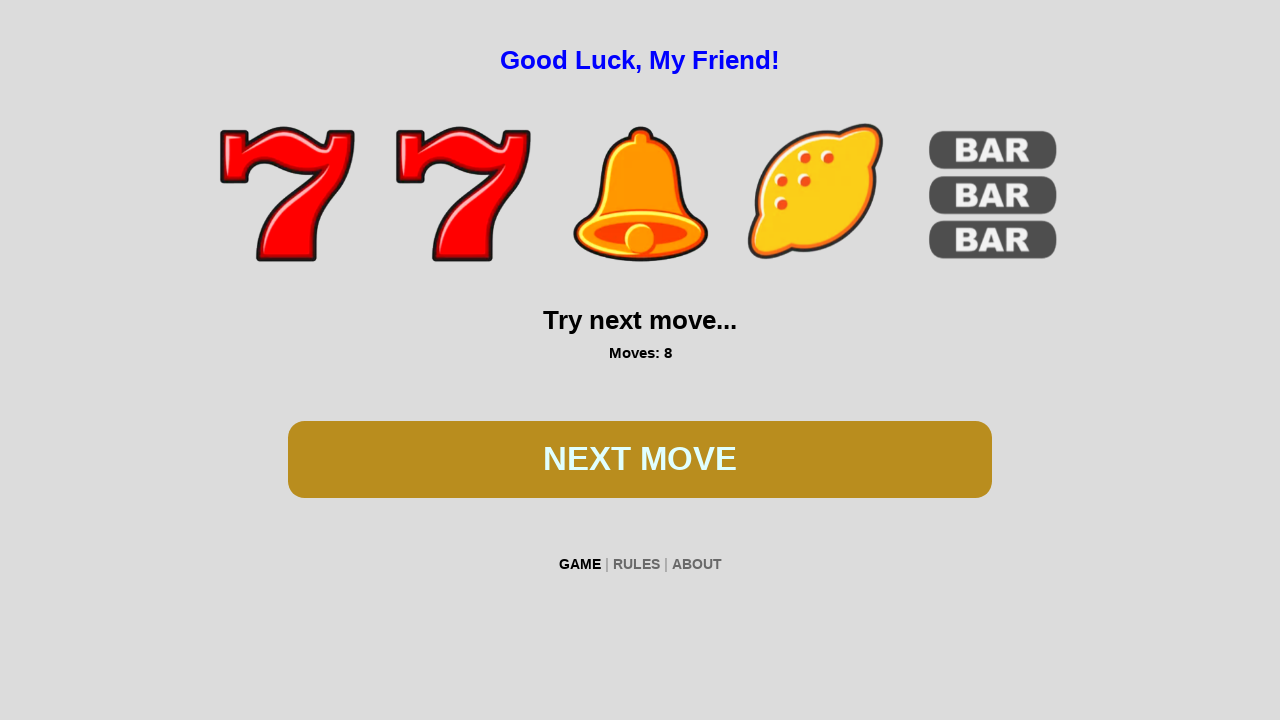

Clicked spin button at (640, 459) on #btn
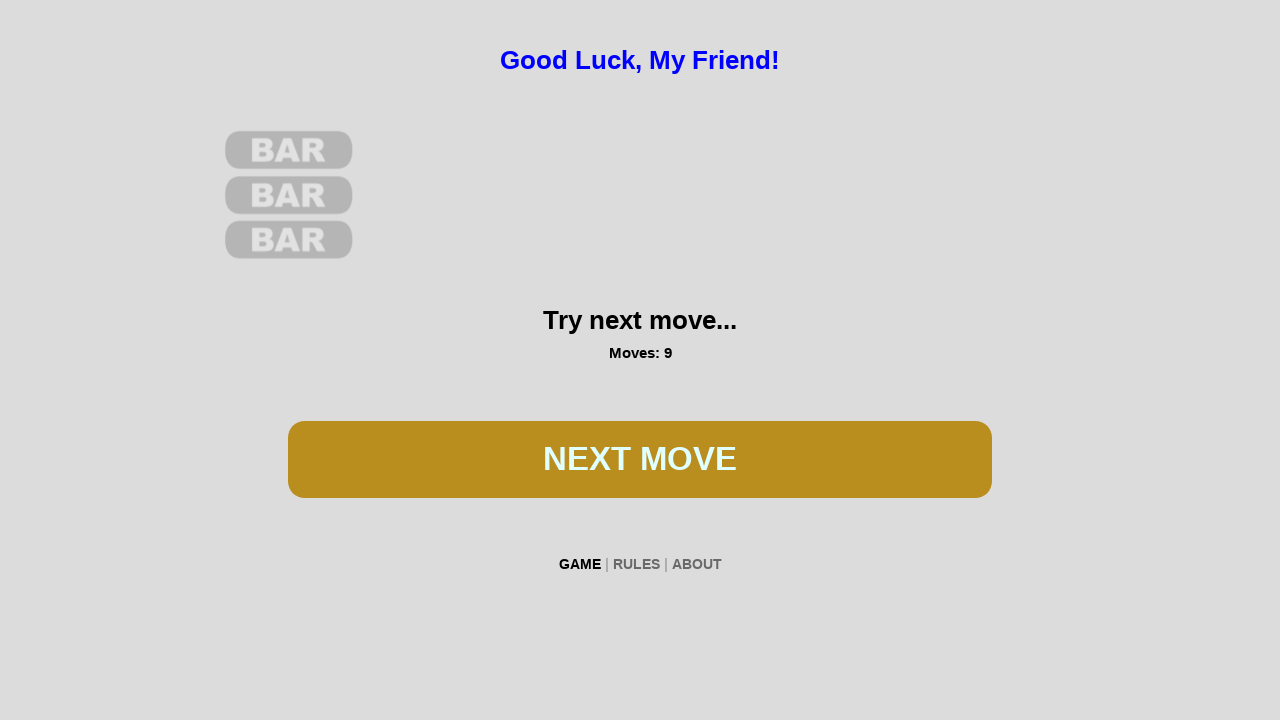

Waited 500ms for spin animation
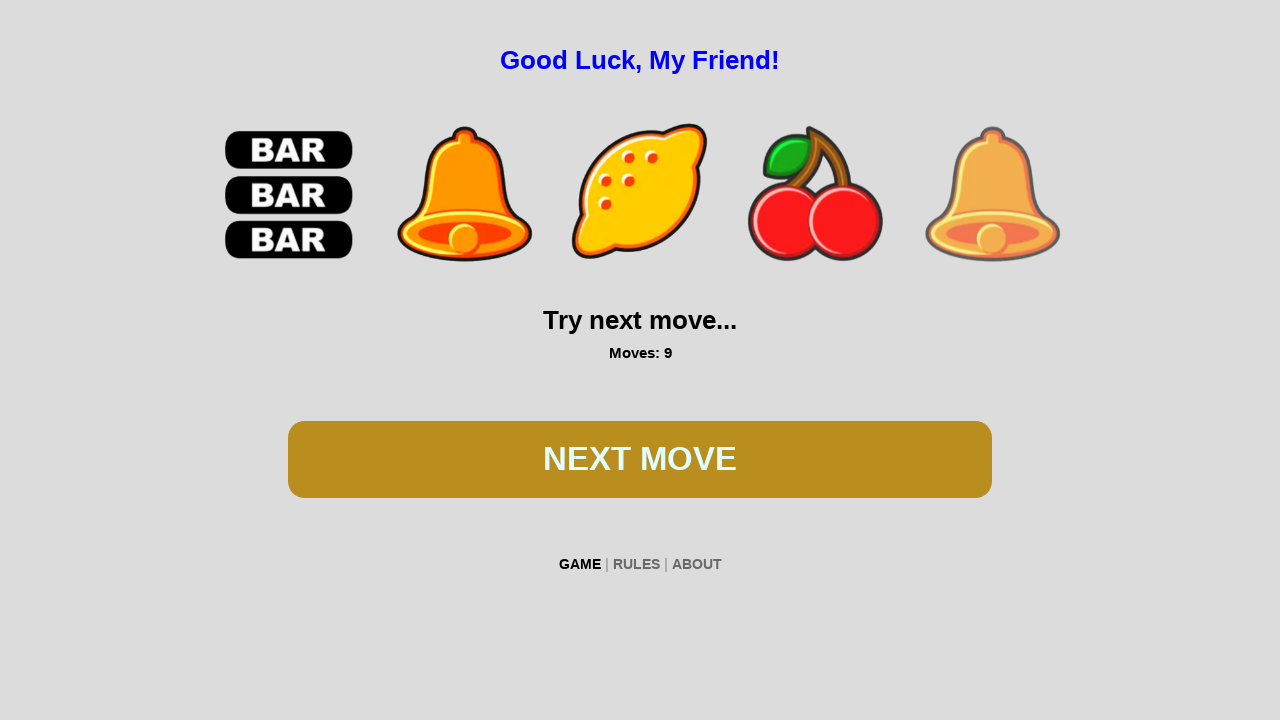

Clicked spin button at (640, 459) on #btn
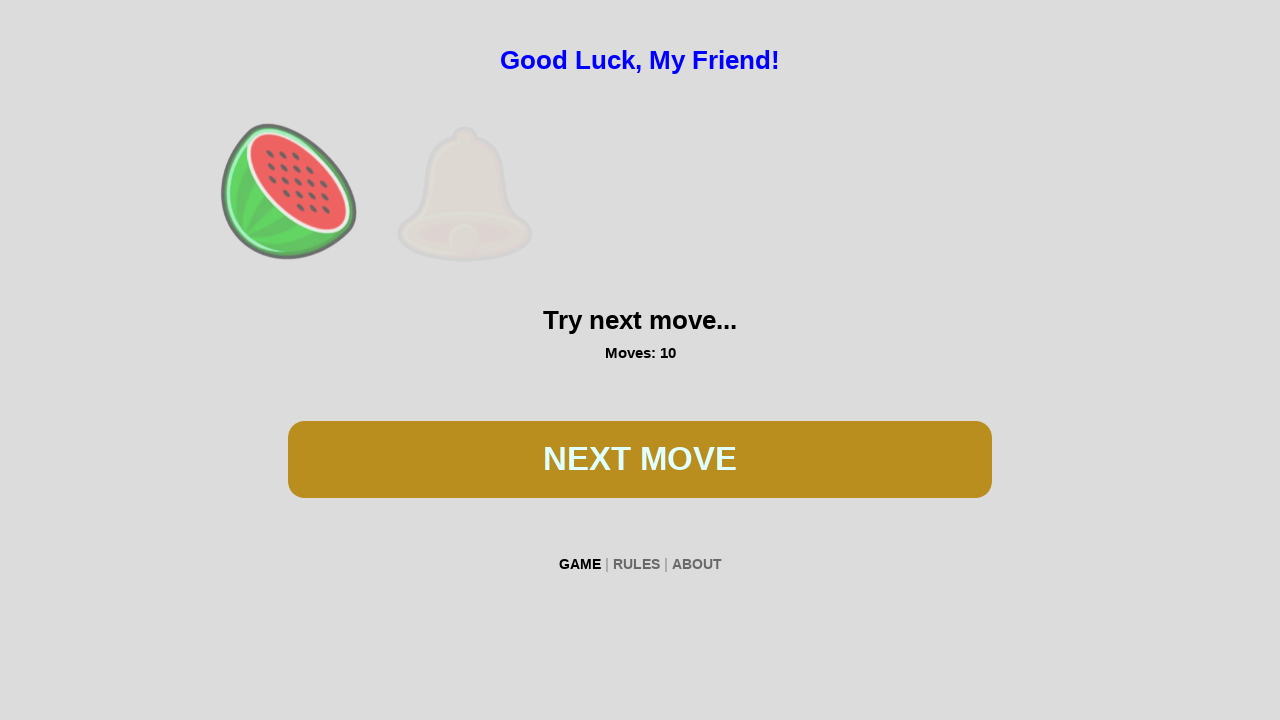

Waited 500ms for spin animation
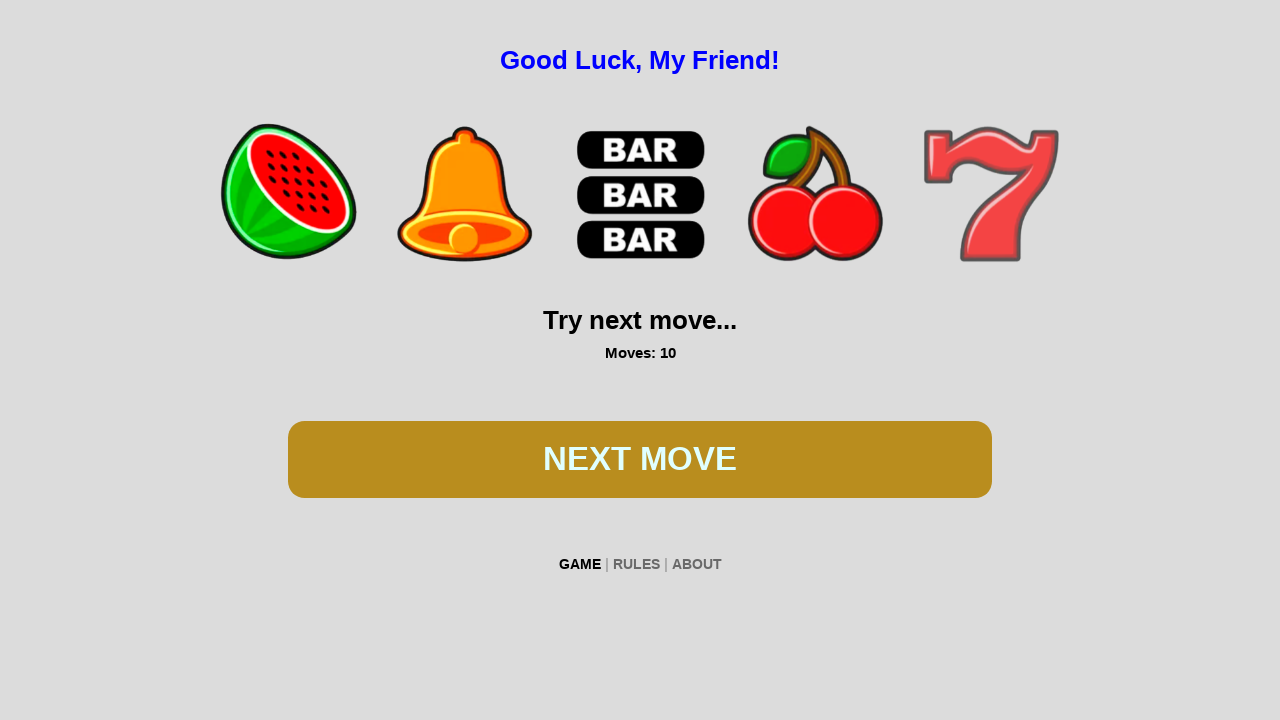

Clicked spin button at (640, 459) on #btn
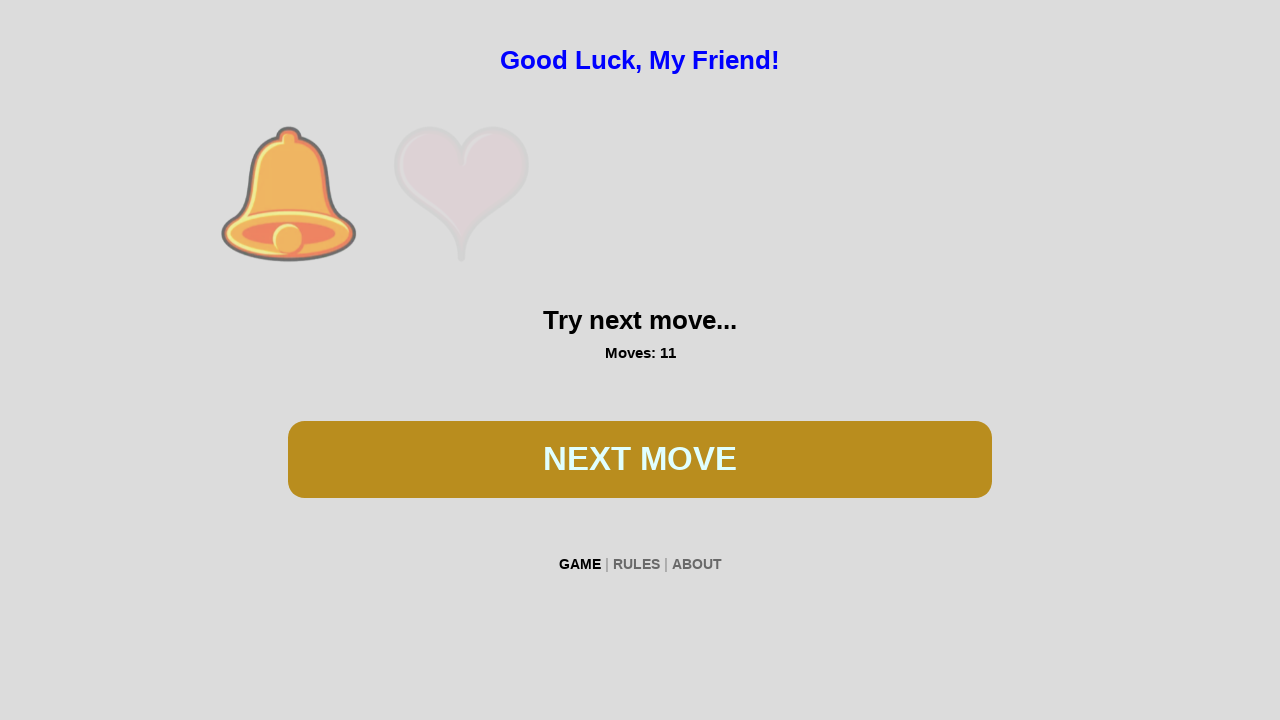

Waited 500ms for spin animation
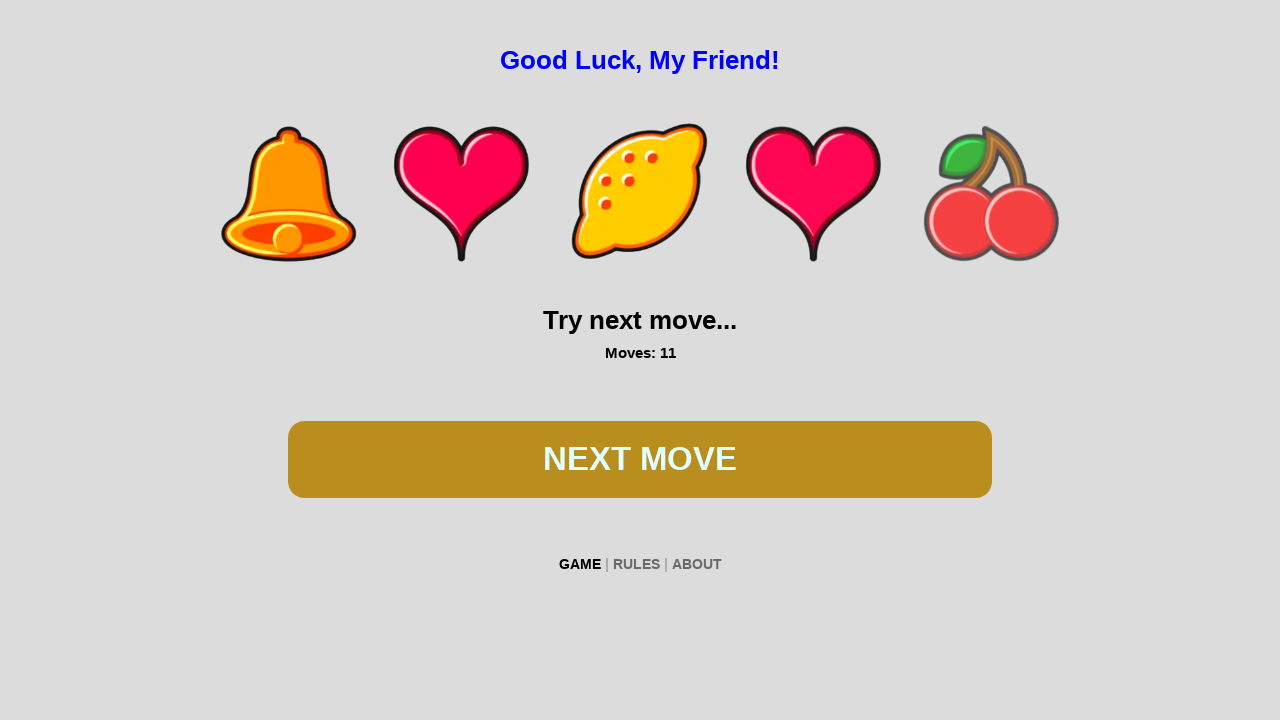

Clicked spin button at (640, 459) on #btn
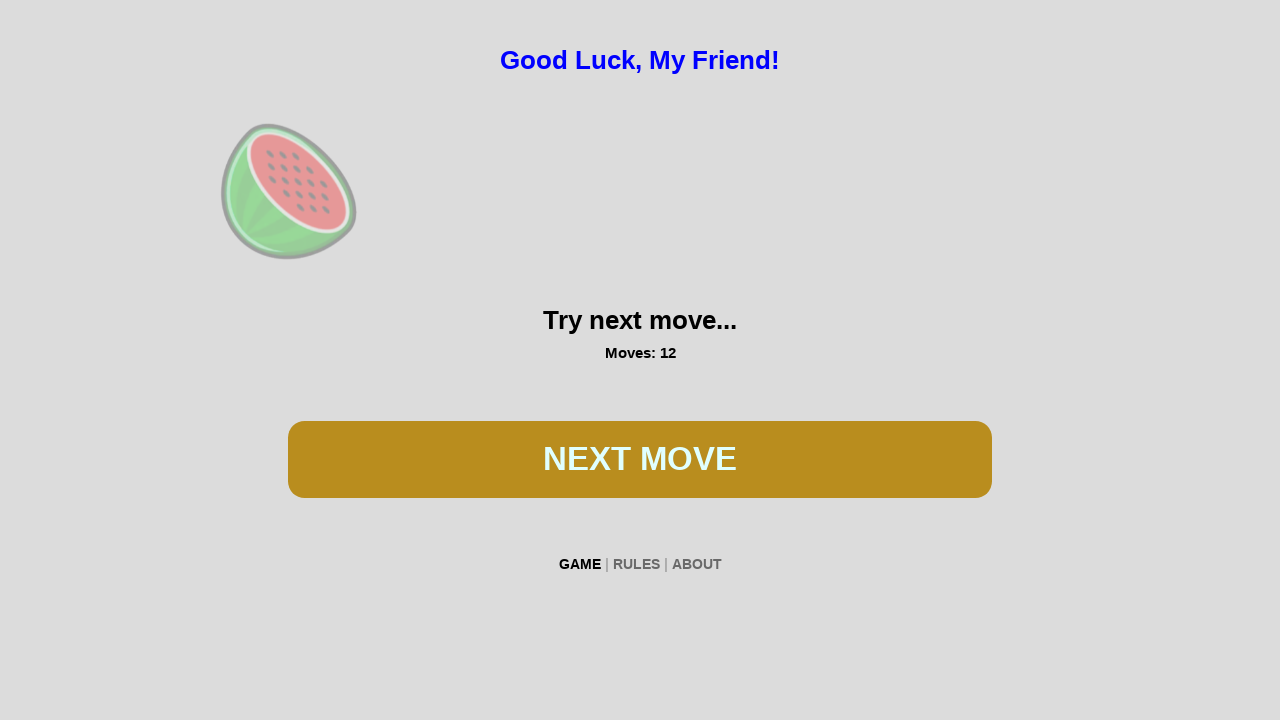

Waited 500ms for spin animation
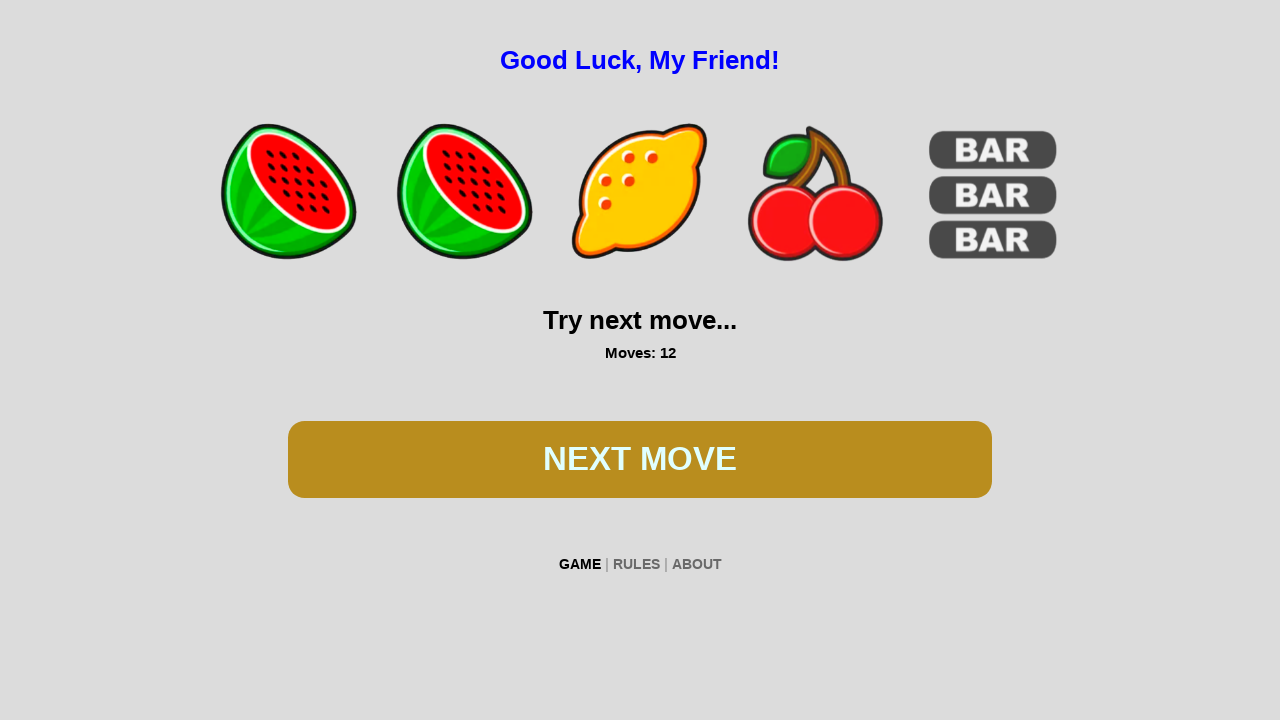

Clicked spin button at (640, 459) on #btn
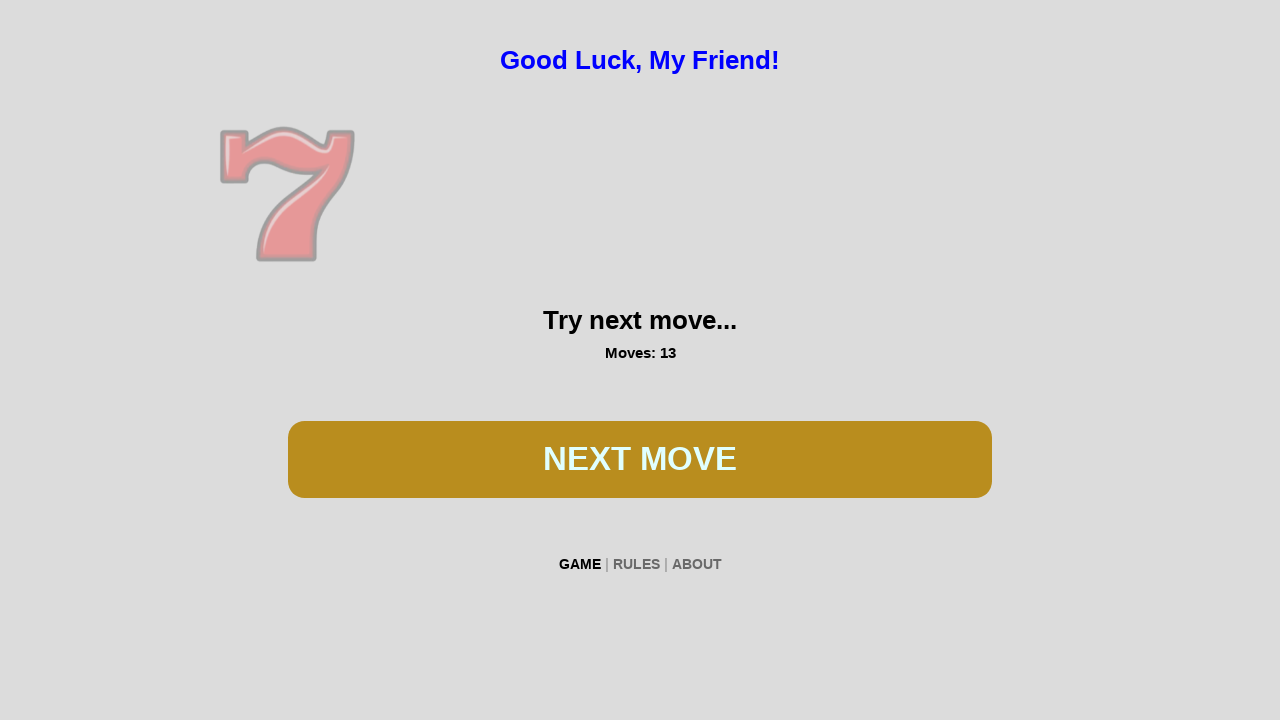

Waited 500ms for spin animation
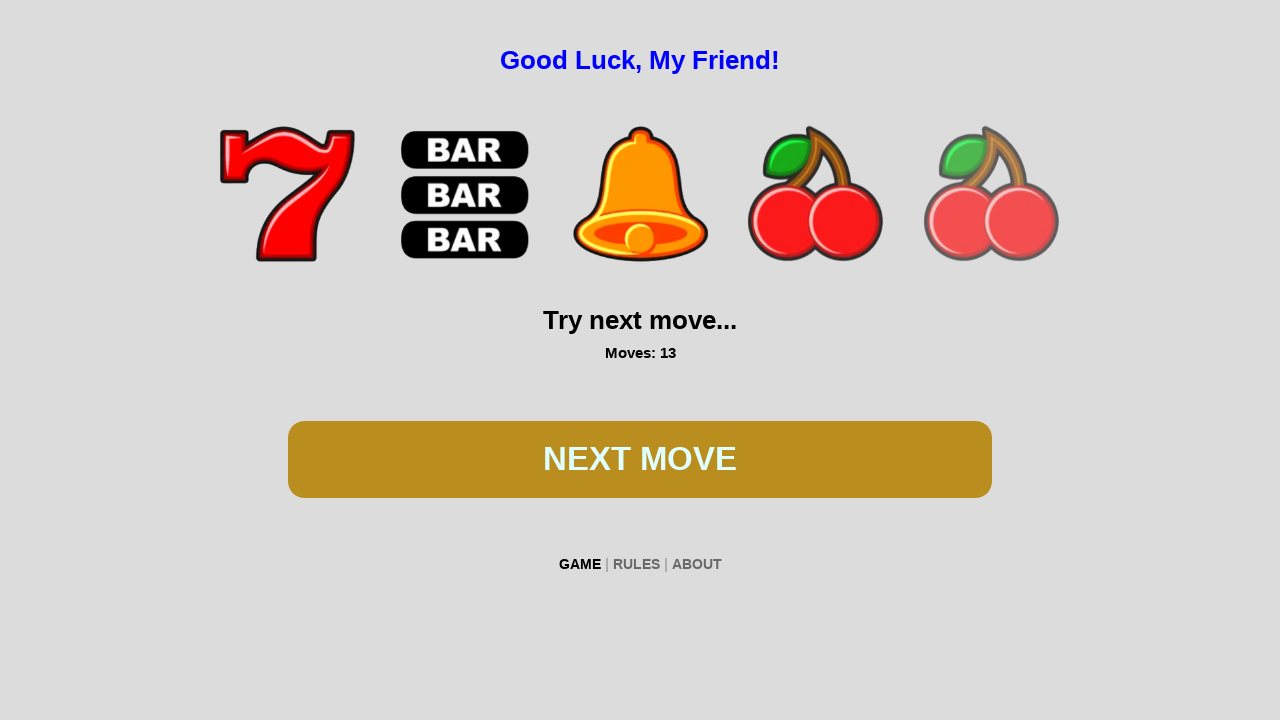

Clicked spin button at (640, 459) on #btn
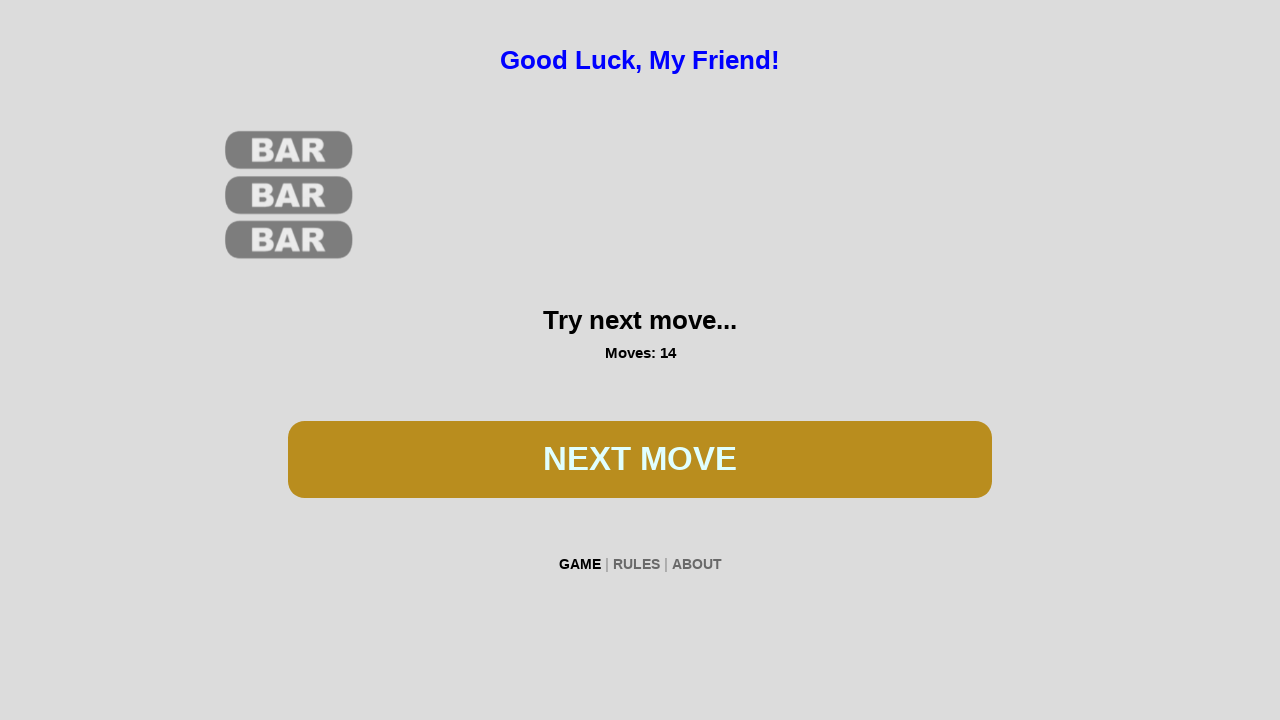

Waited 500ms for spin animation
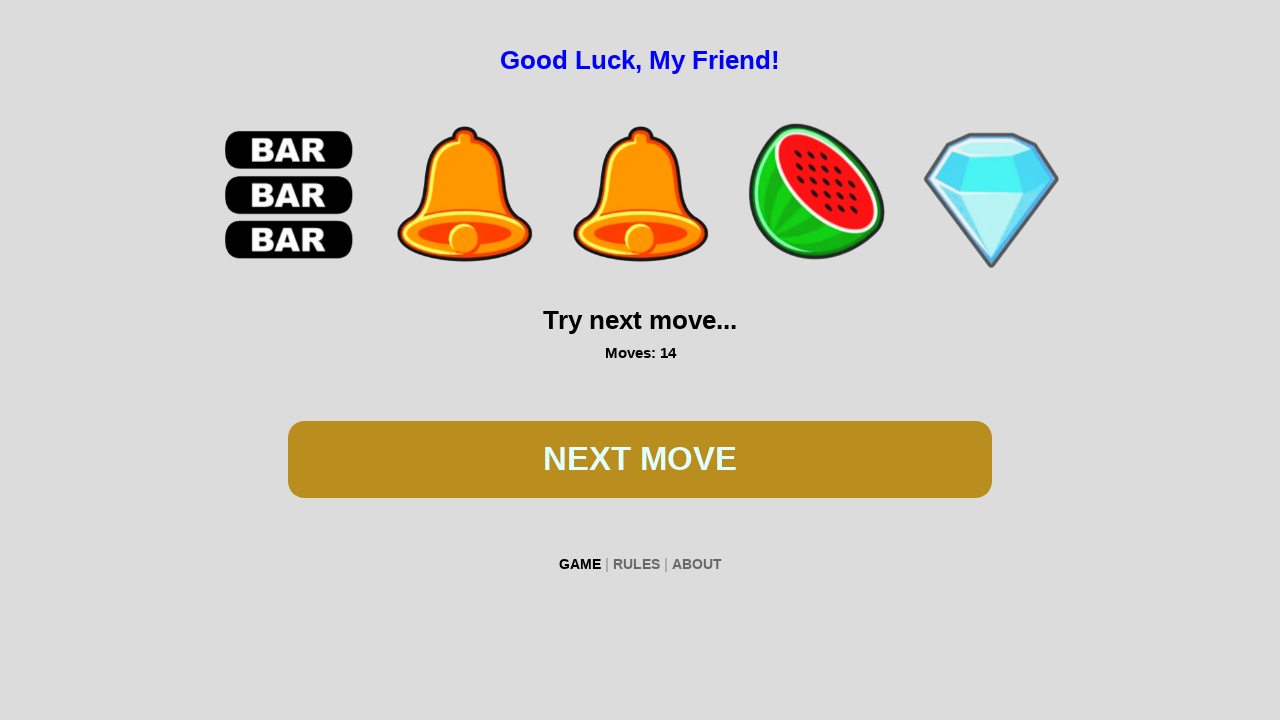

Clicked spin button at (640, 459) on #btn
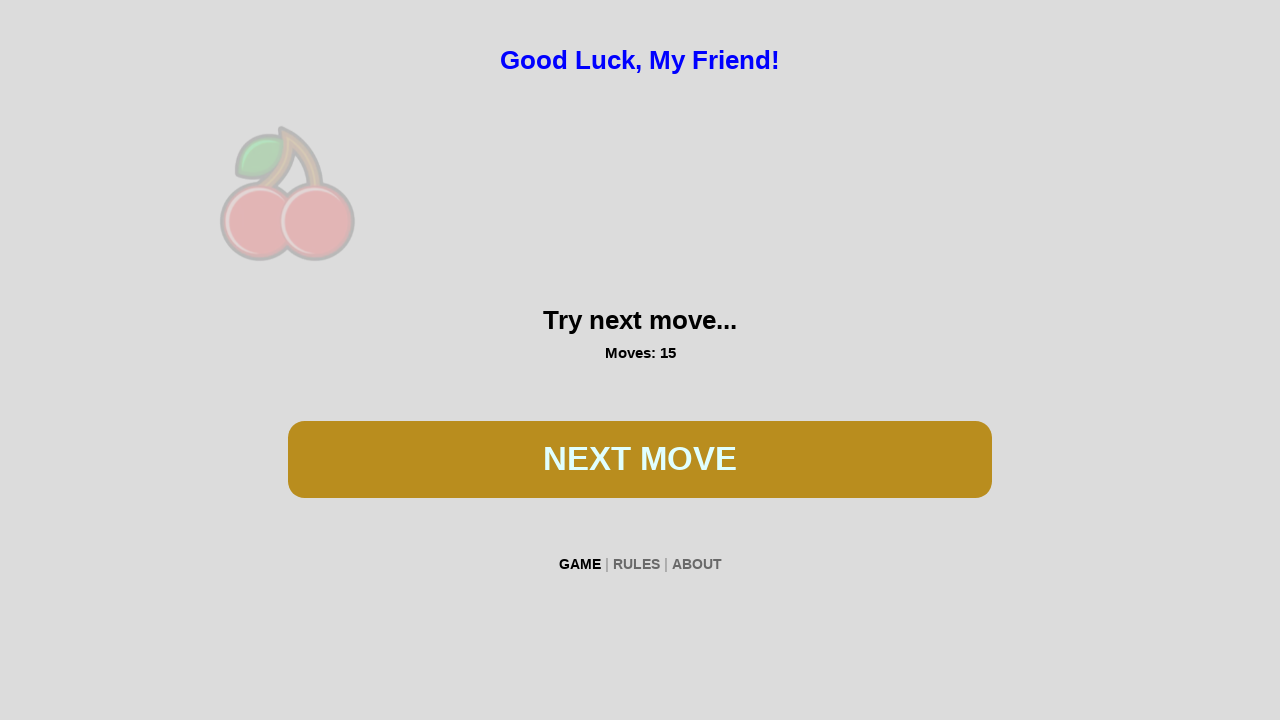

Waited 500ms for spin animation
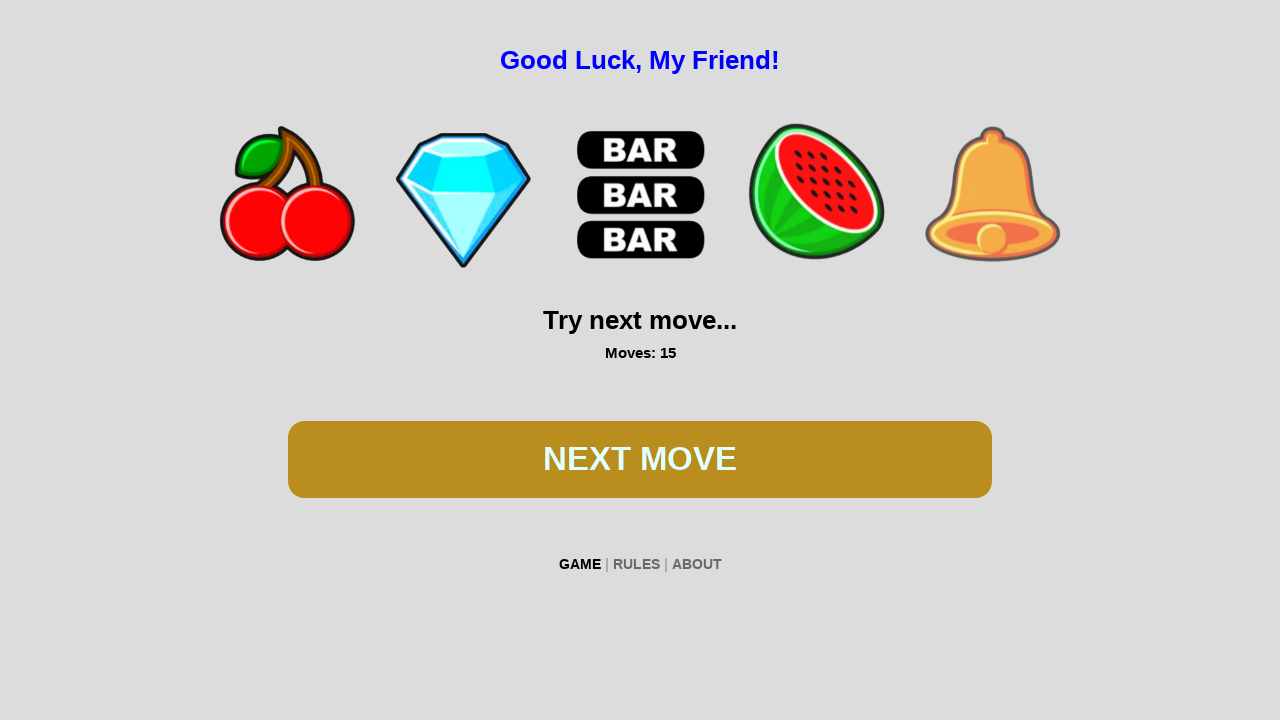

Clicked spin button at (640, 459) on #btn
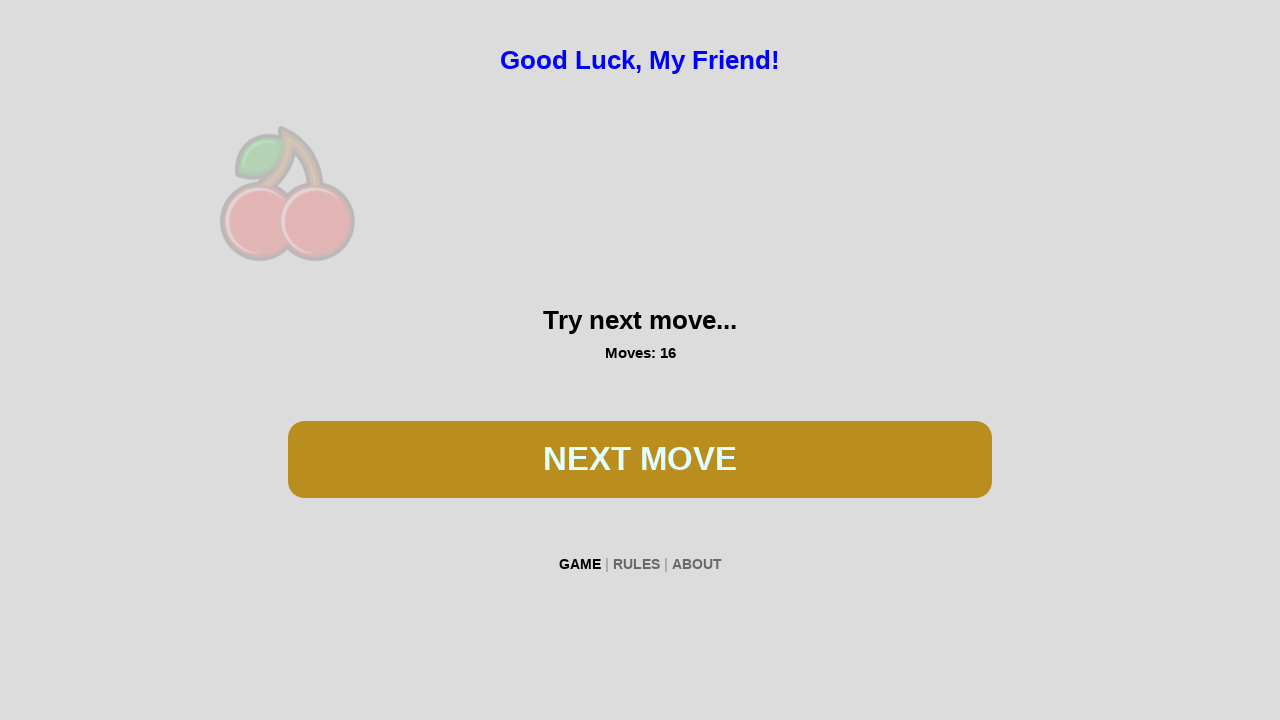

Waited 500ms for spin animation
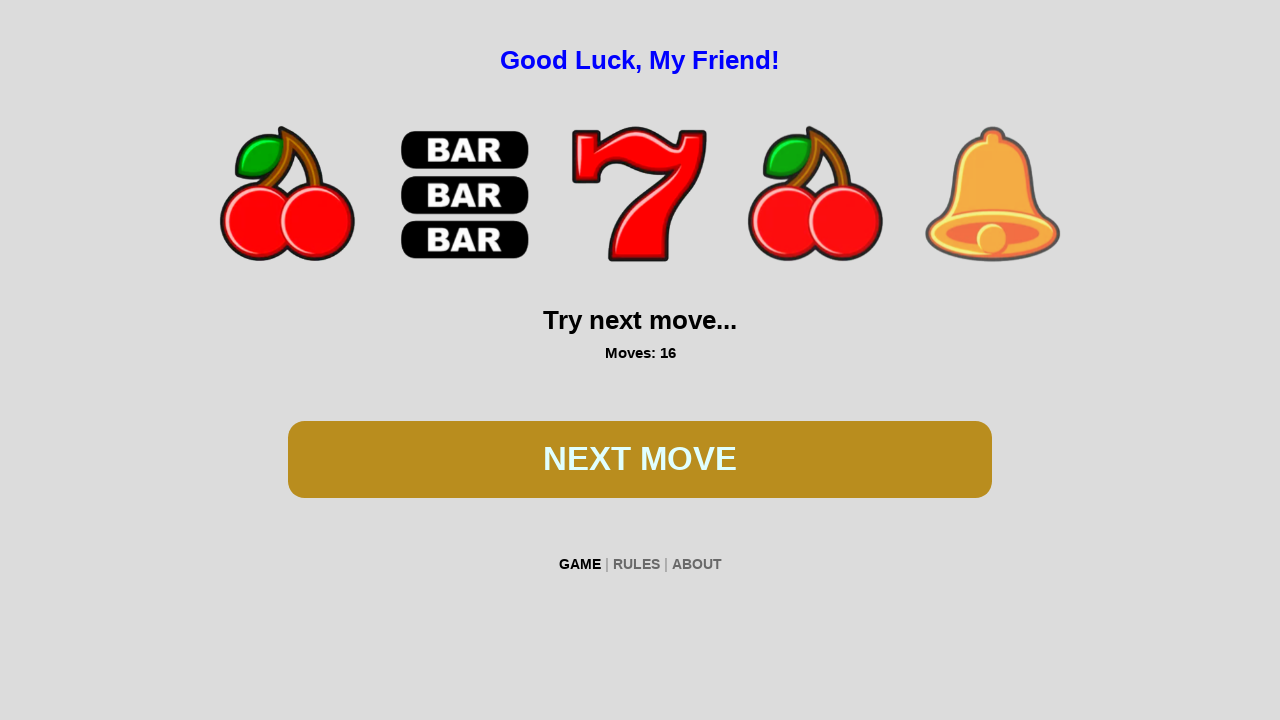

Clicked spin button at (640, 459) on #btn
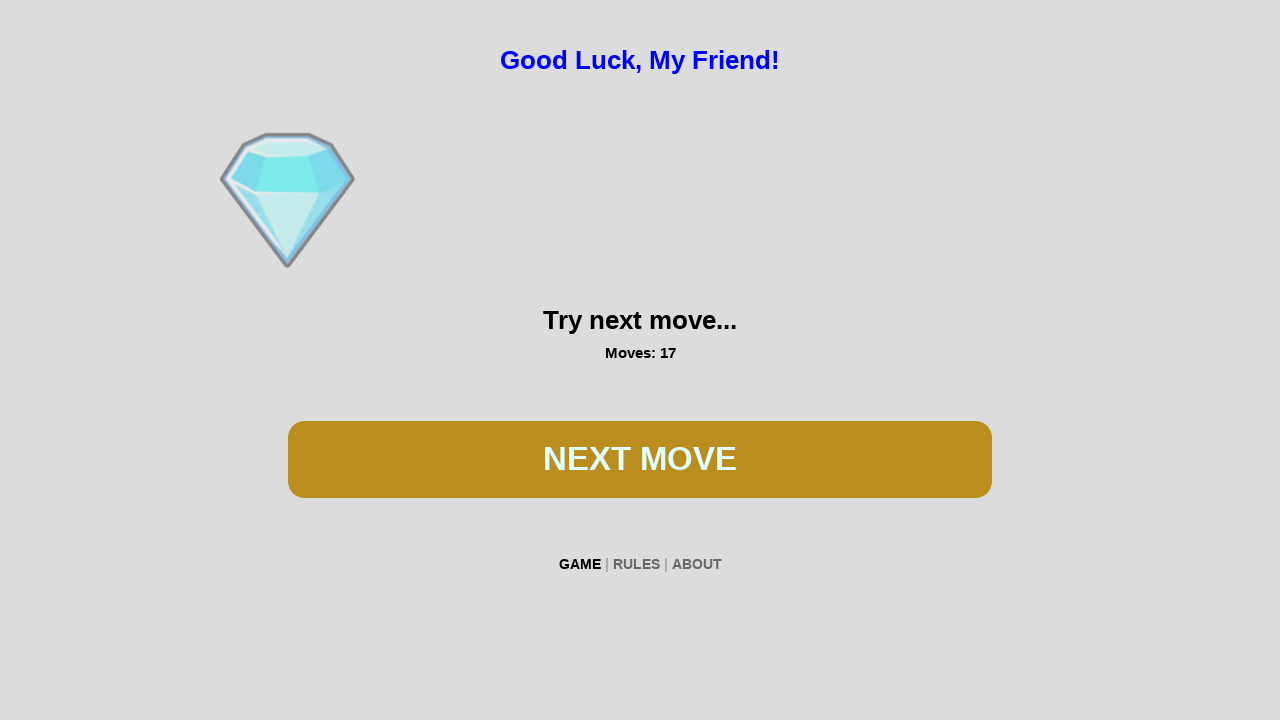

Waited 500ms for spin animation
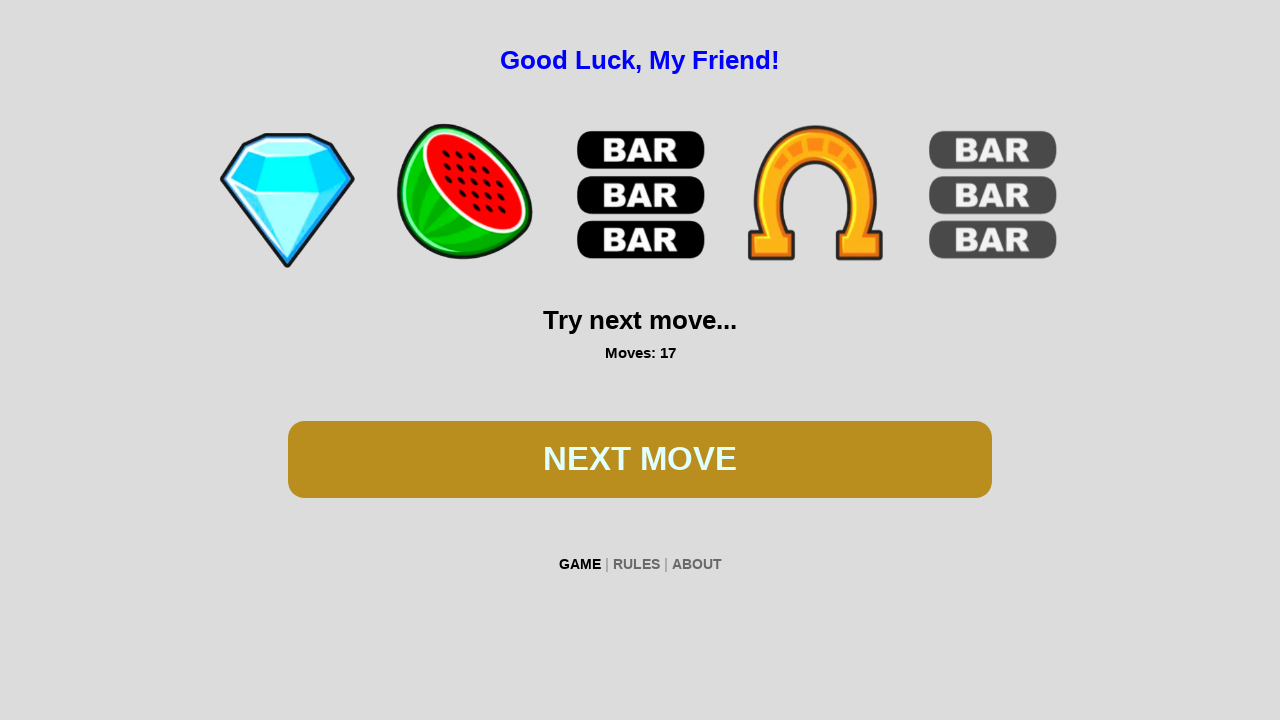

Clicked spin button at (640, 459) on #btn
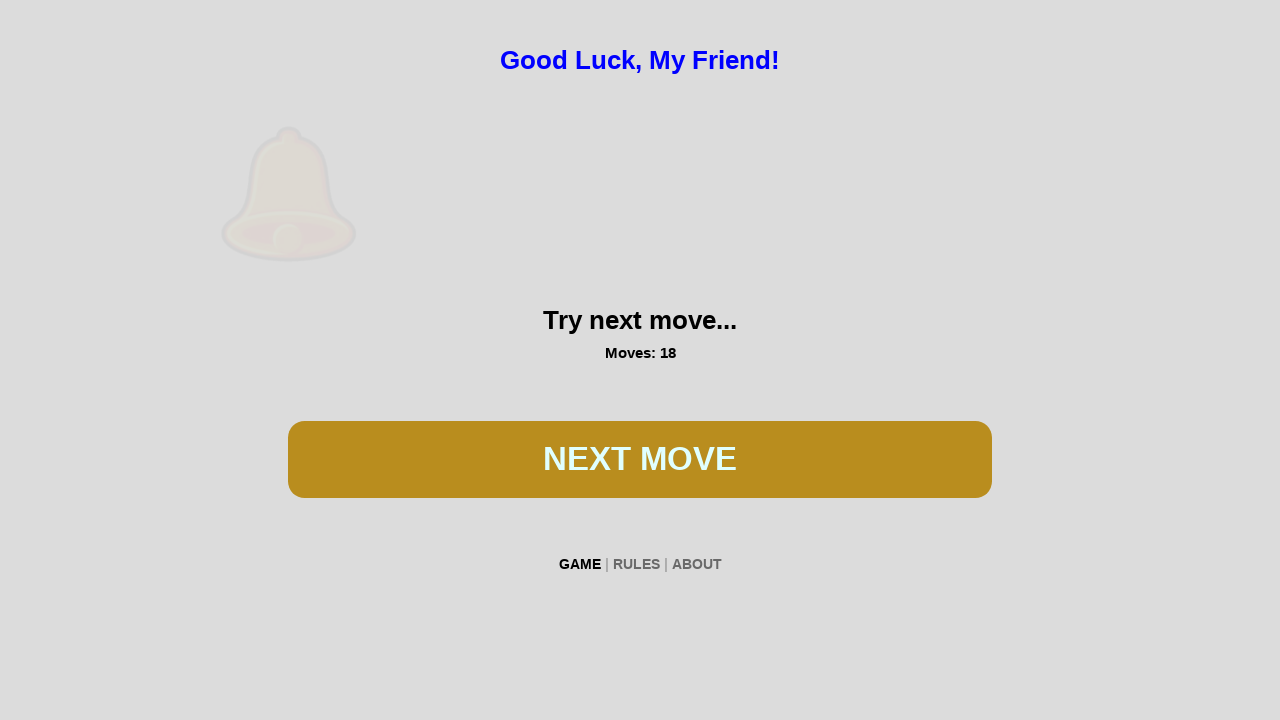

Waited 500ms for spin animation
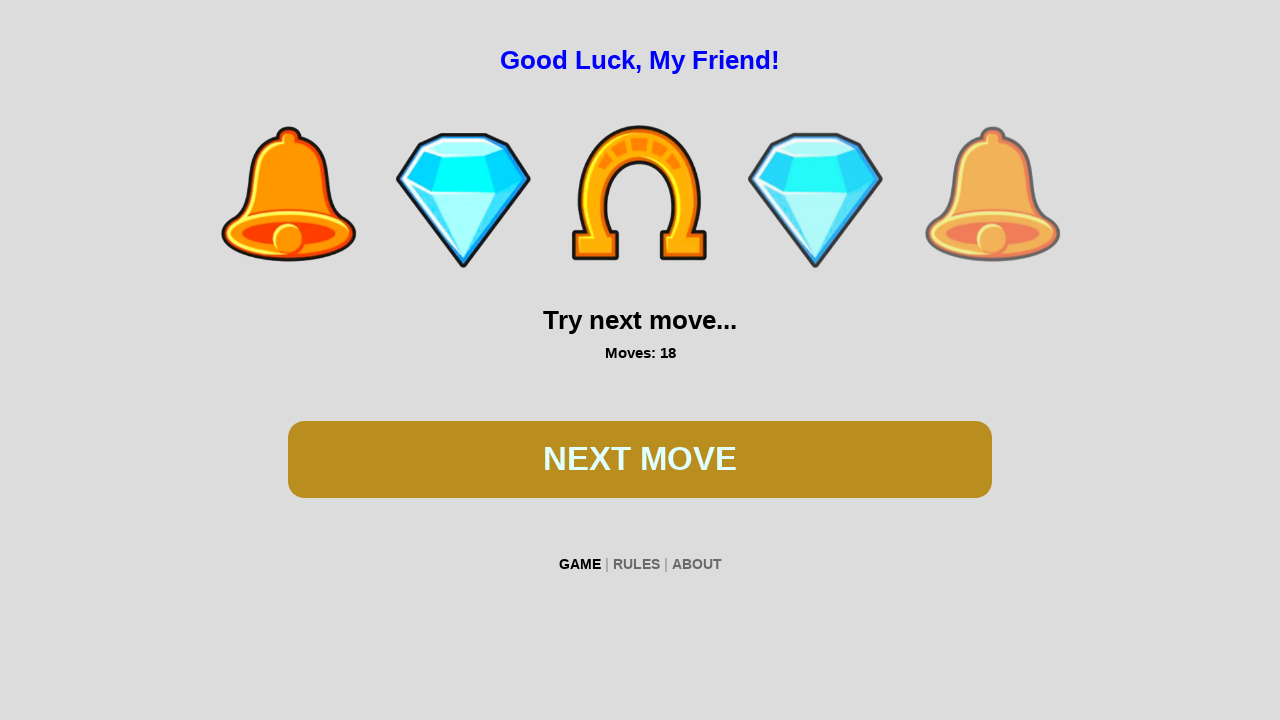

Clicked spin button at (640, 459) on #btn
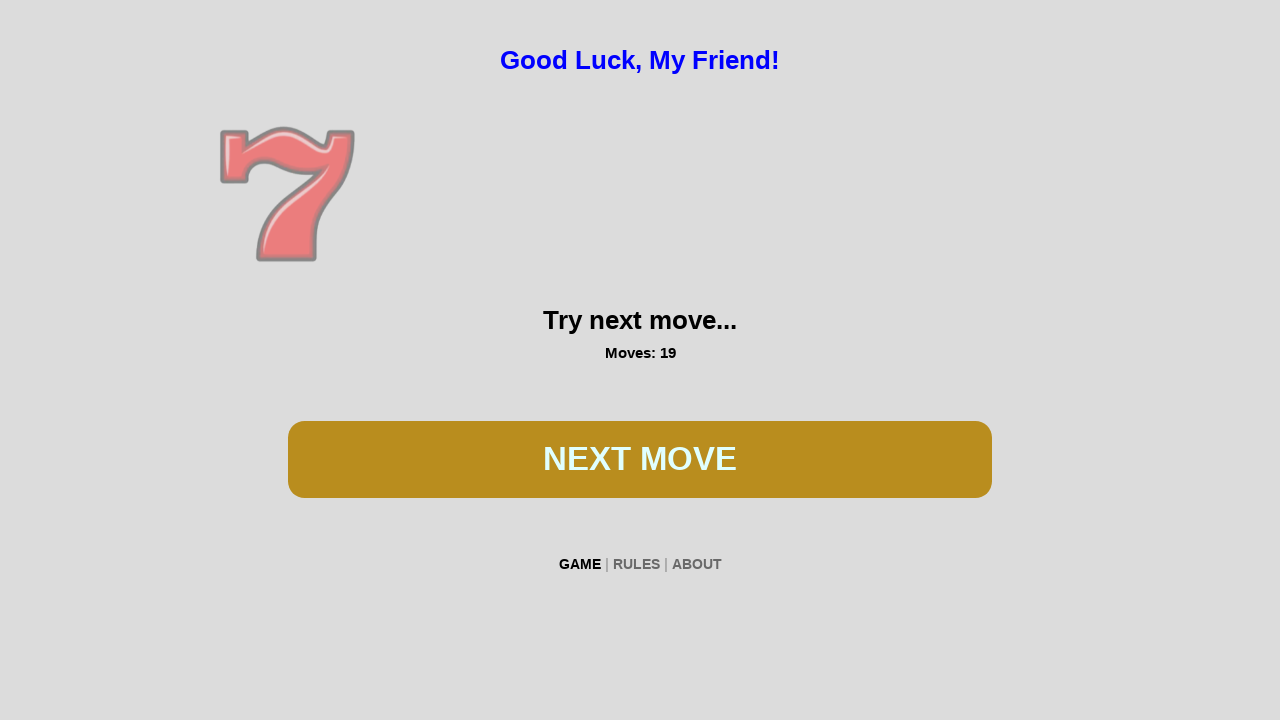

Waited 500ms for spin animation
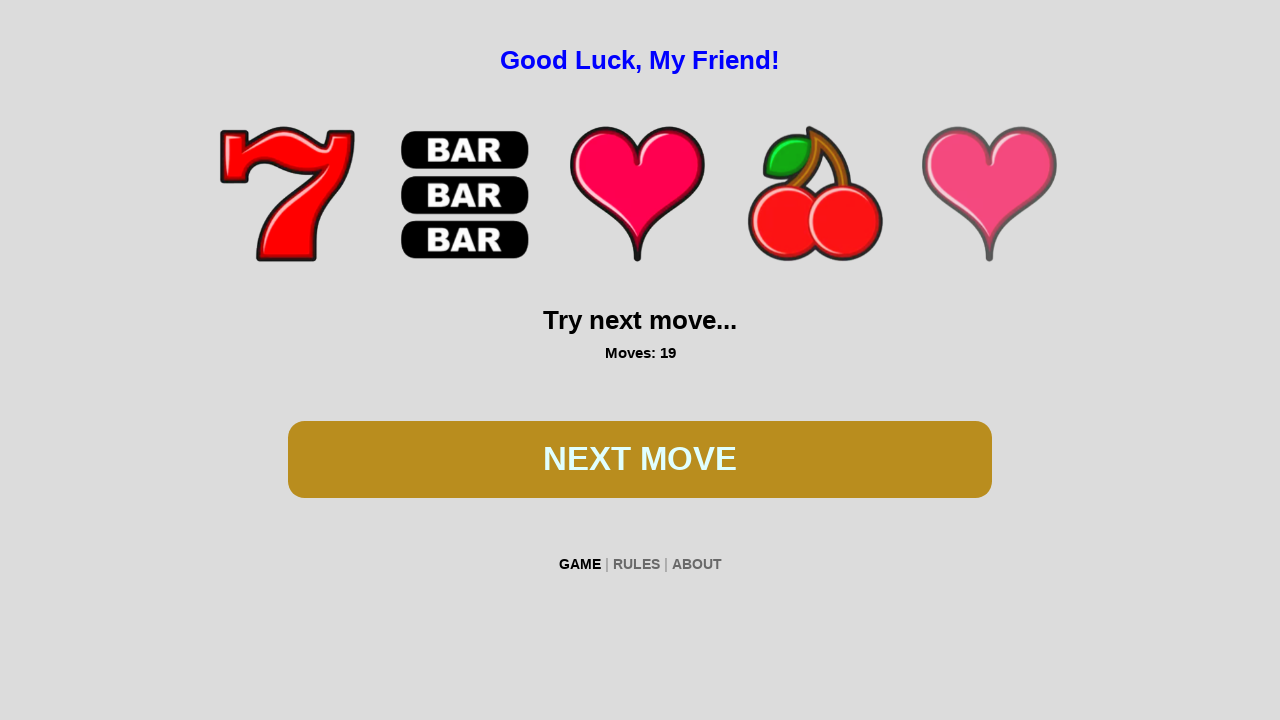

Clicked spin button at (640, 459) on #btn
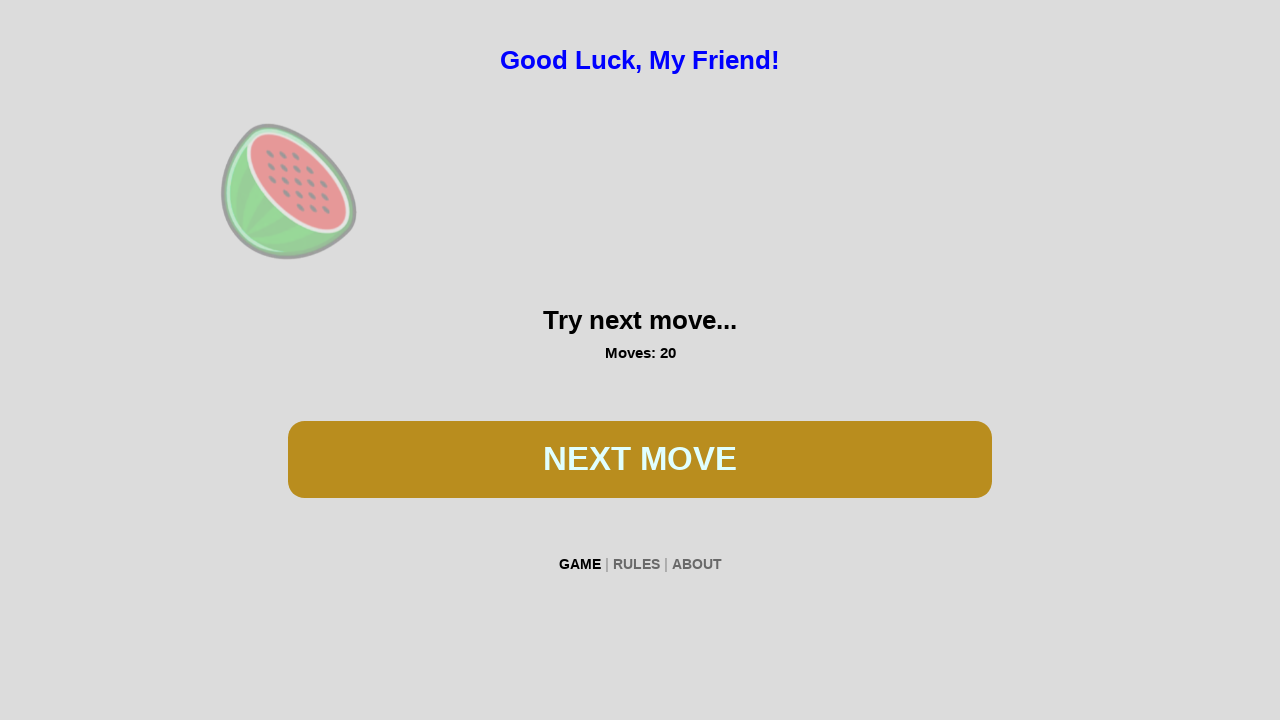

Waited 500ms for spin animation
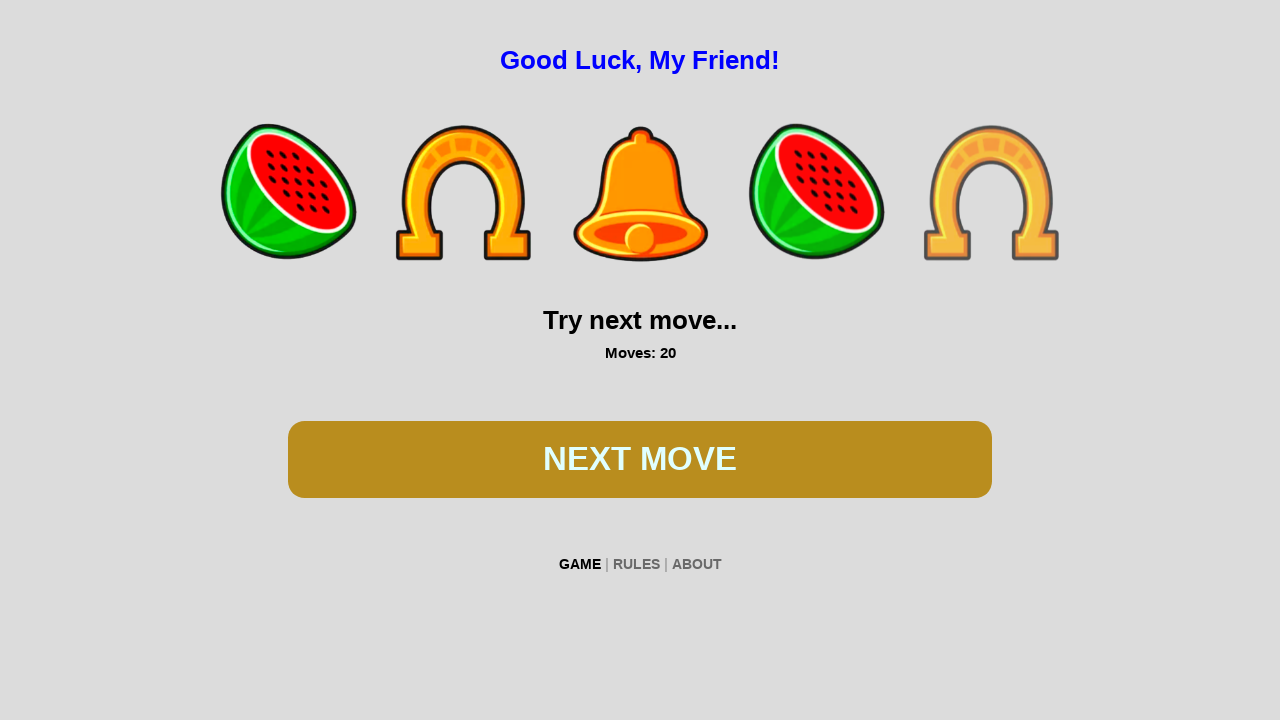

Clicked spin button at (640, 459) on #btn
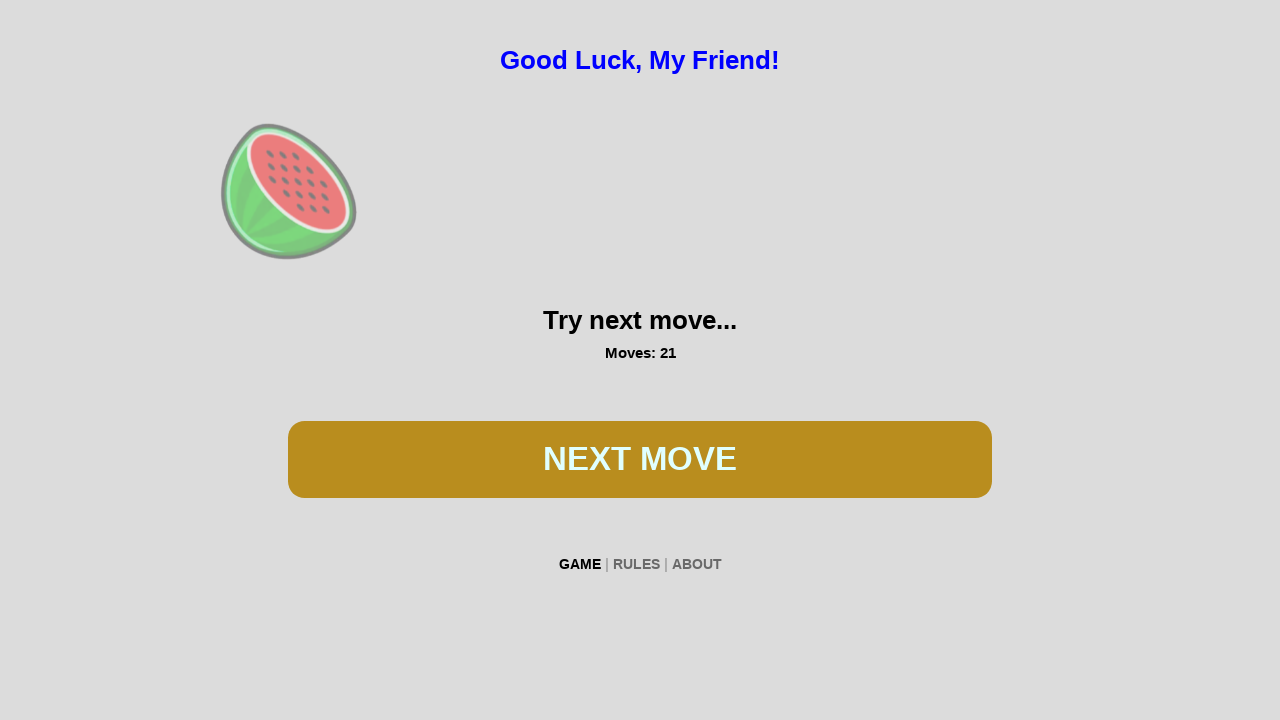

Waited 500ms for spin animation
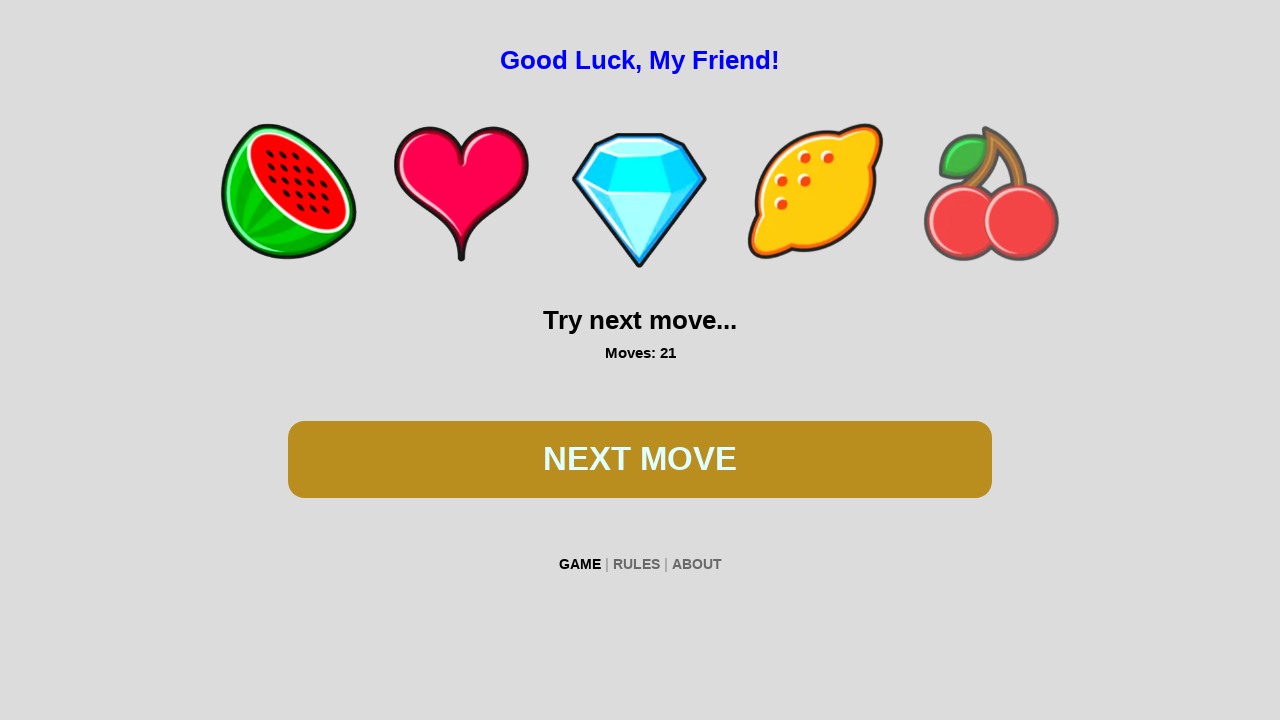

Clicked spin button at (640, 459) on #btn
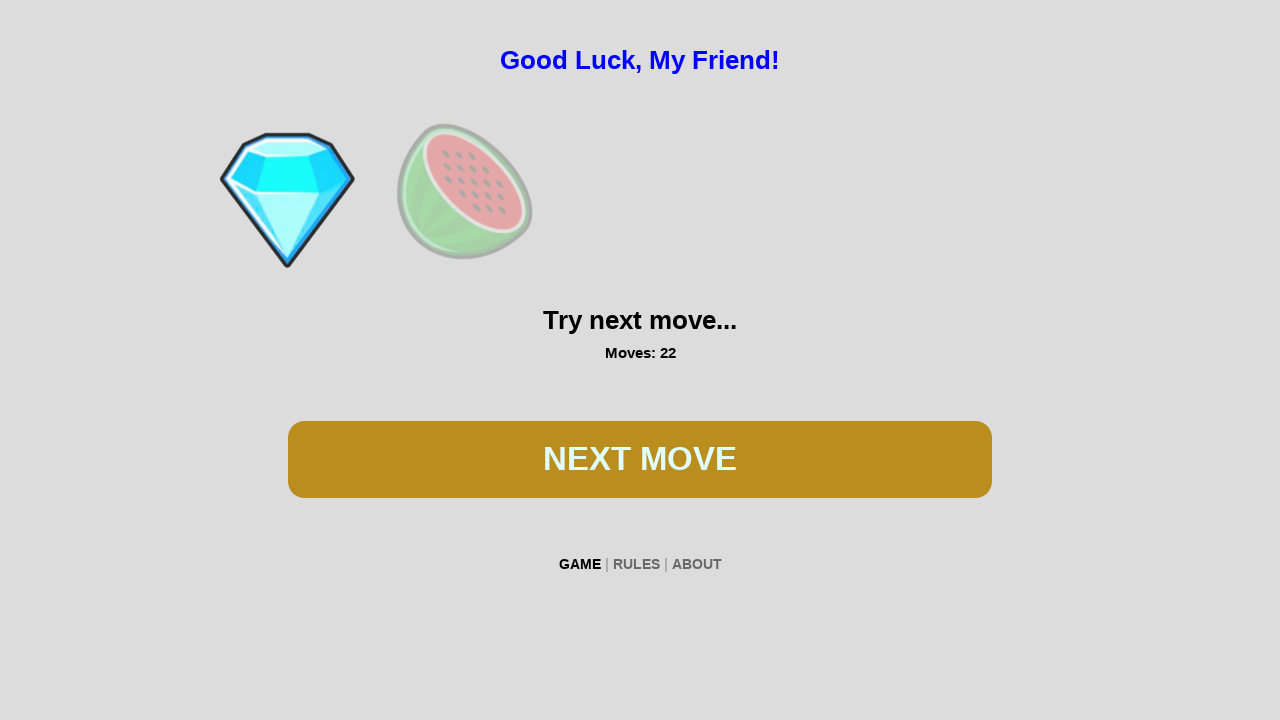

Waited 500ms for spin animation
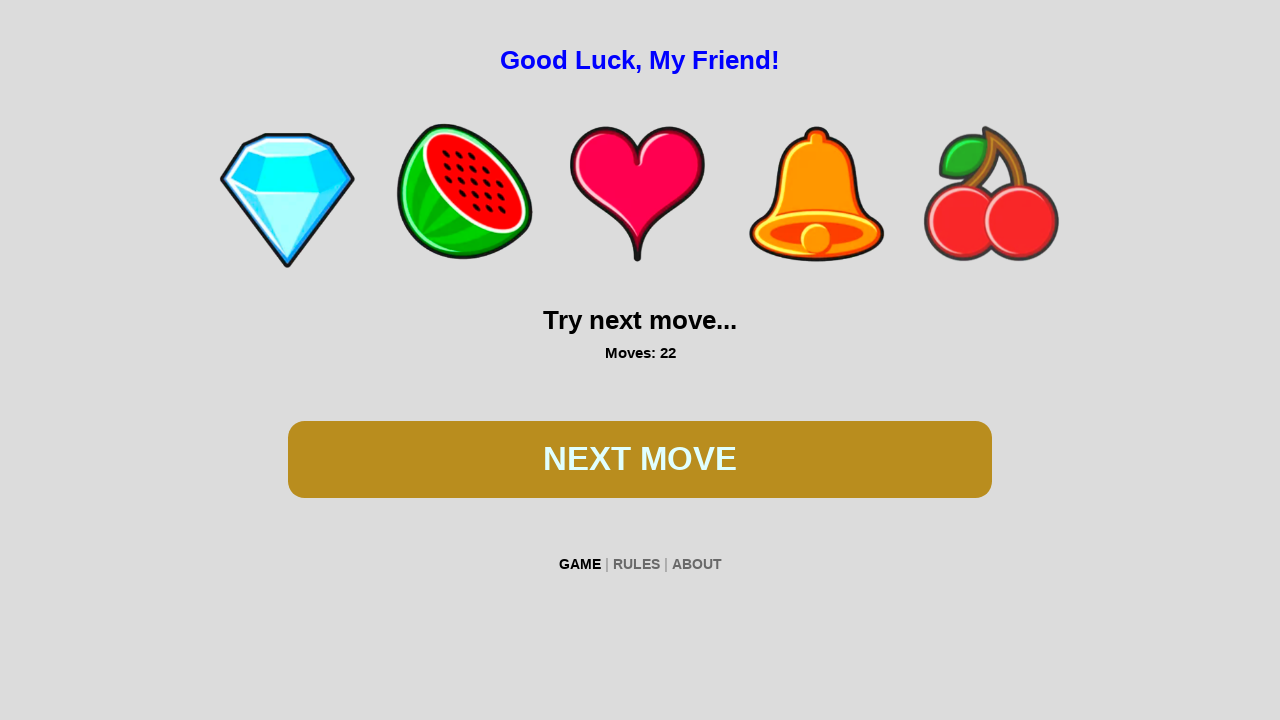

Clicked spin button at (640, 459) on #btn
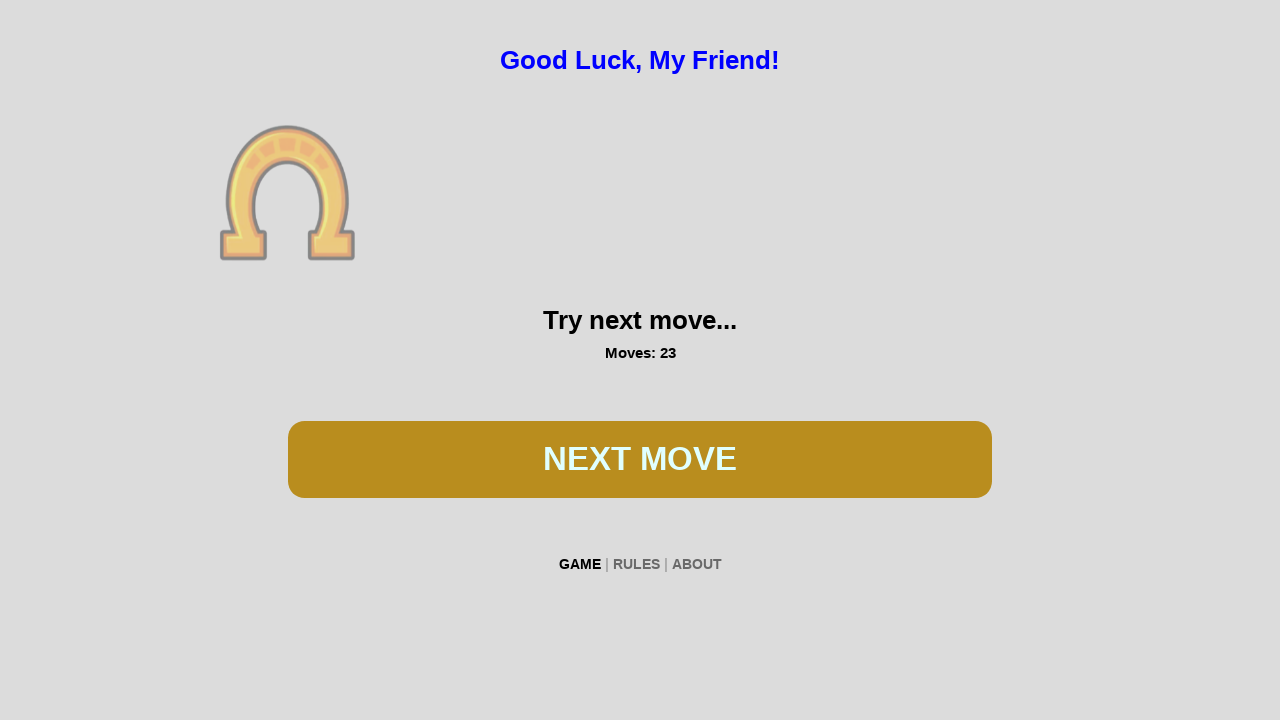

Waited 500ms for spin animation
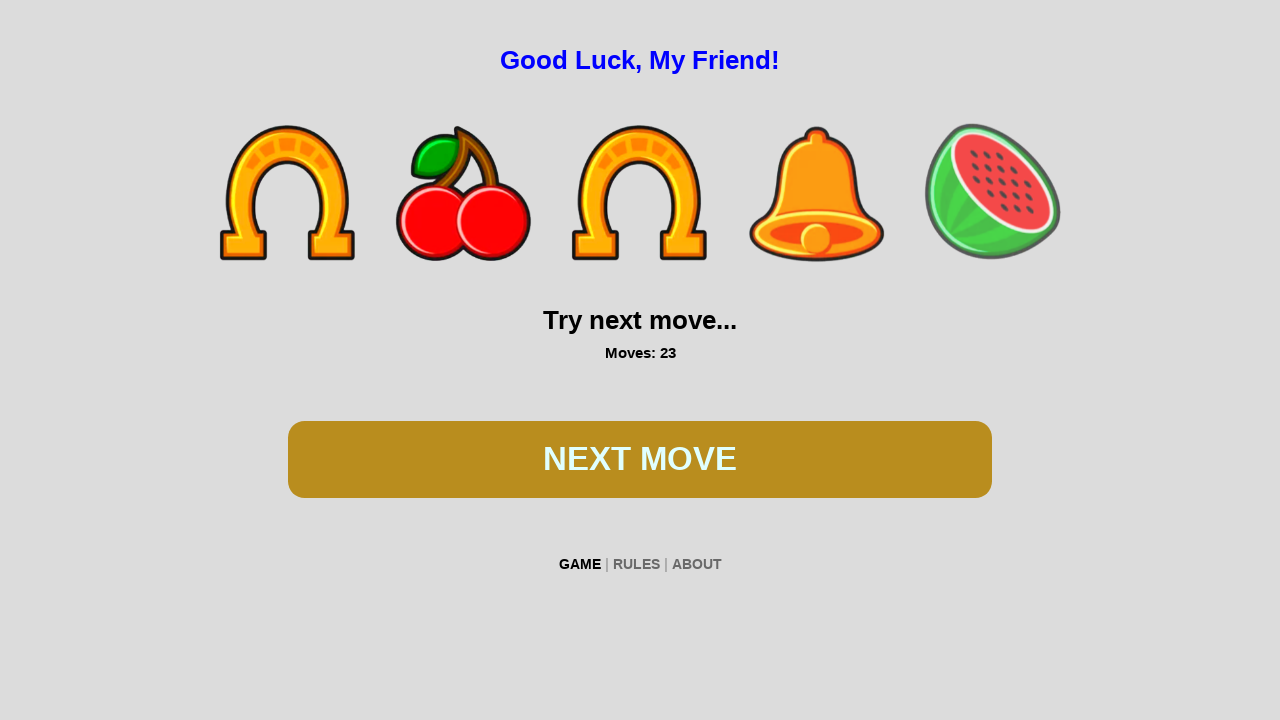

Clicked spin button at (640, 459) on #btn
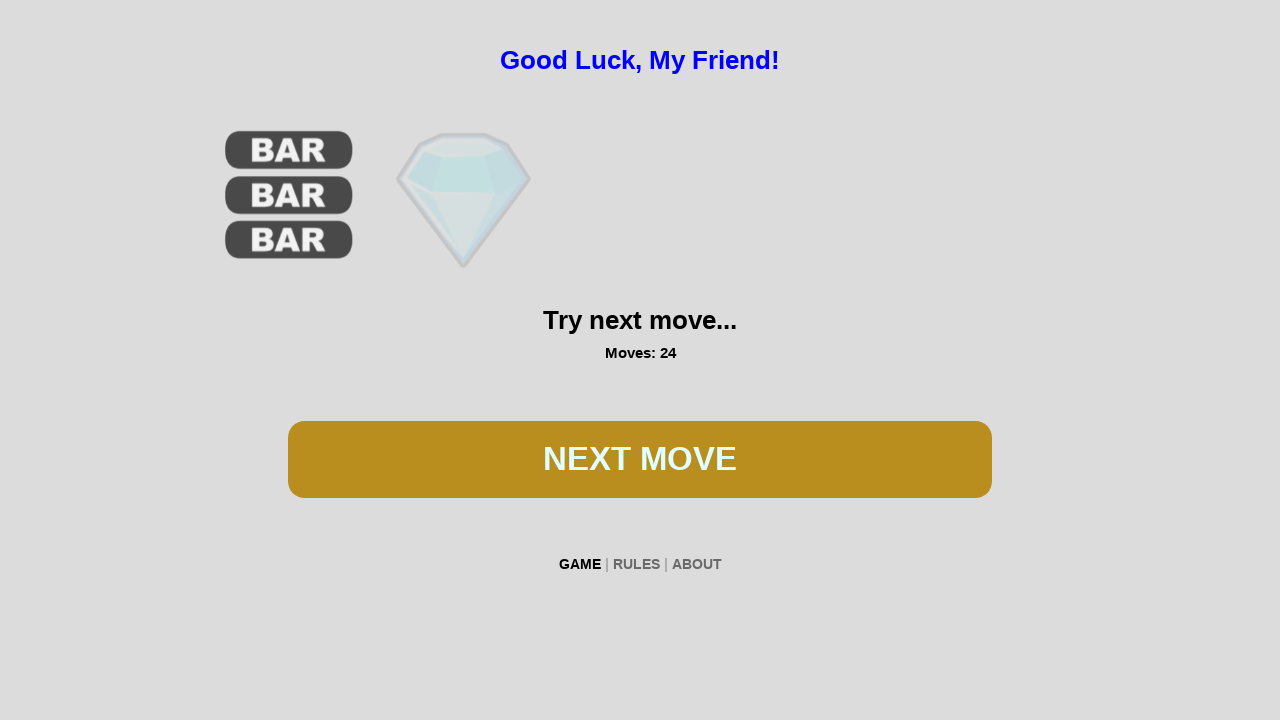

Waited 500ms for spin animation
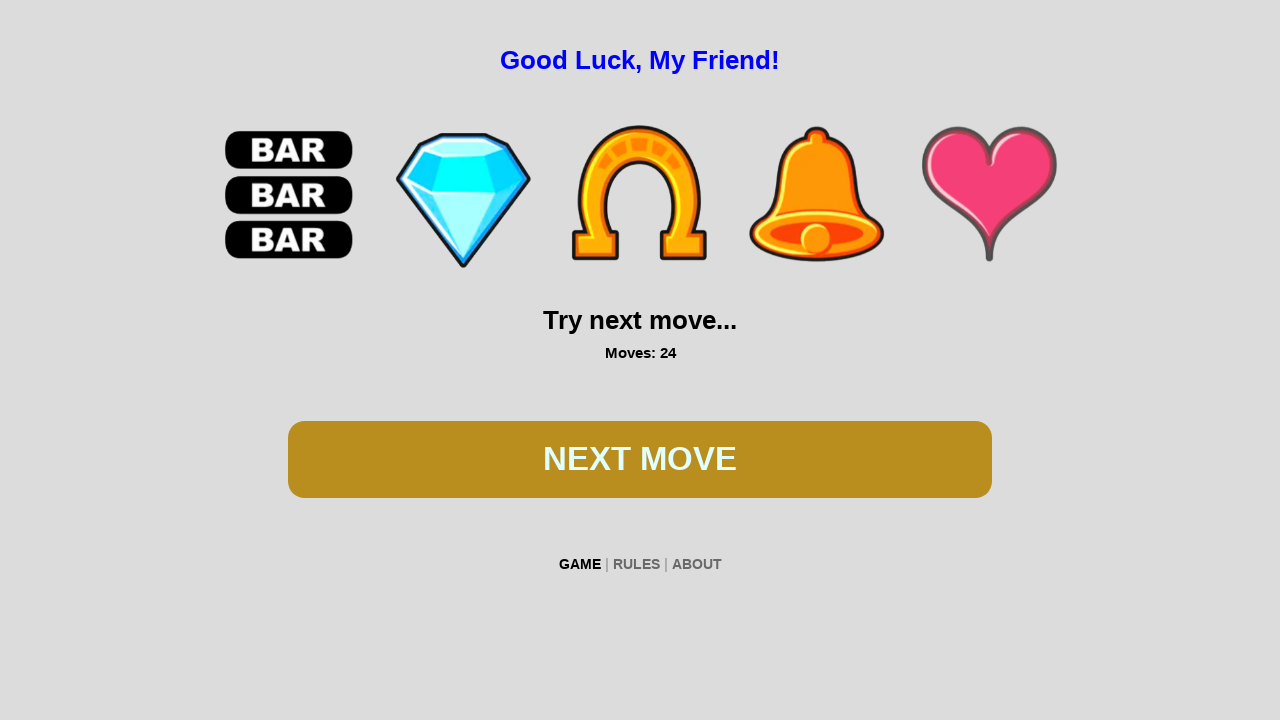

Clicked spin button at (640, 459) on #btn
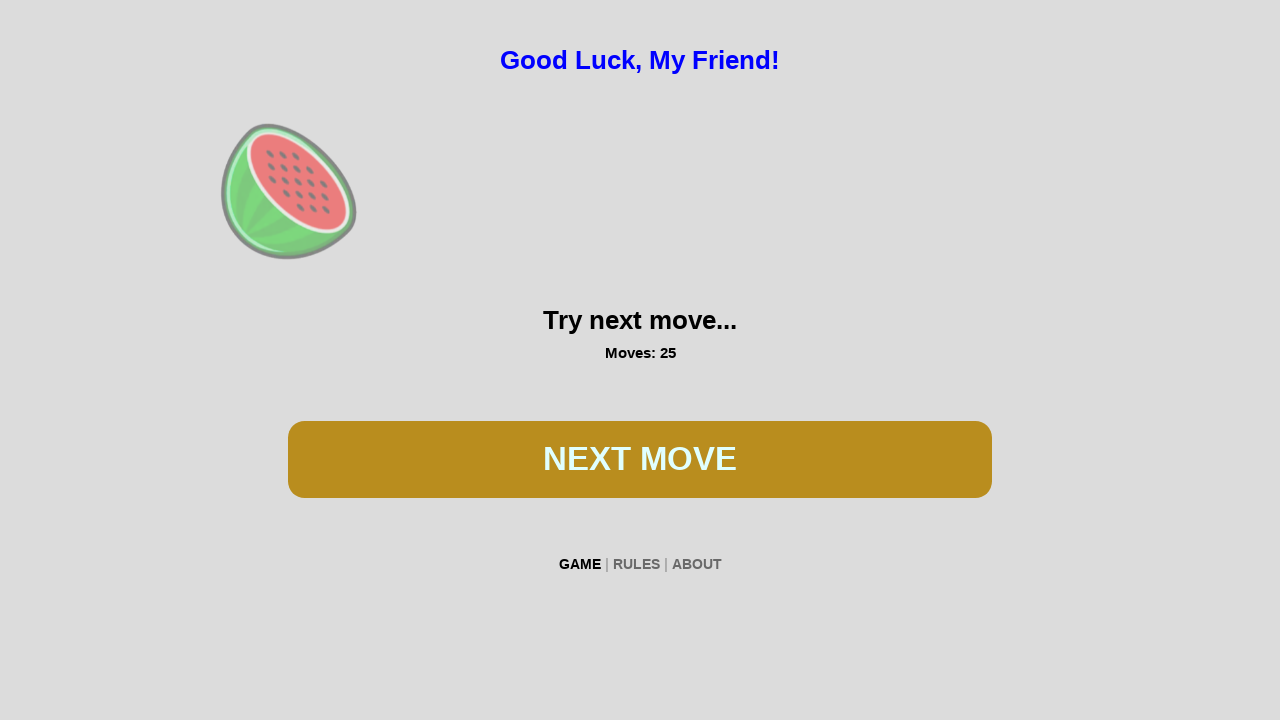

Waited 500ms for spin animation
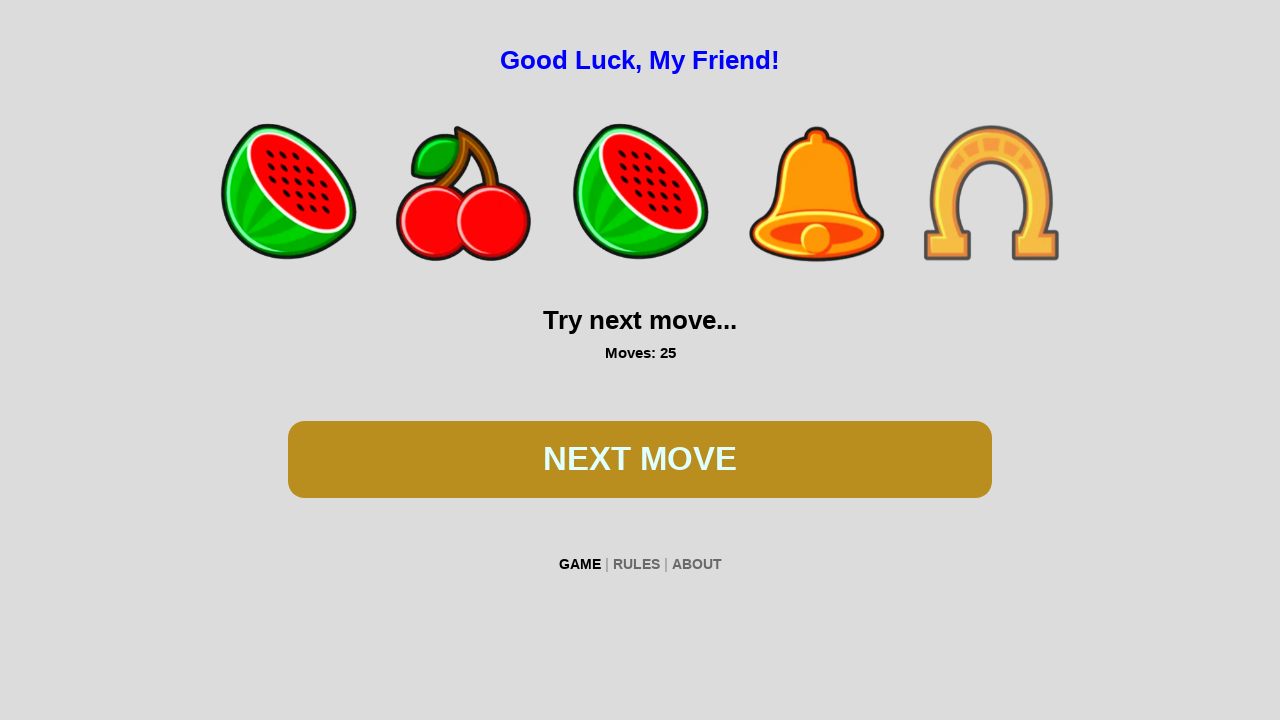

Clicked spin button at (640, 459) on #btn
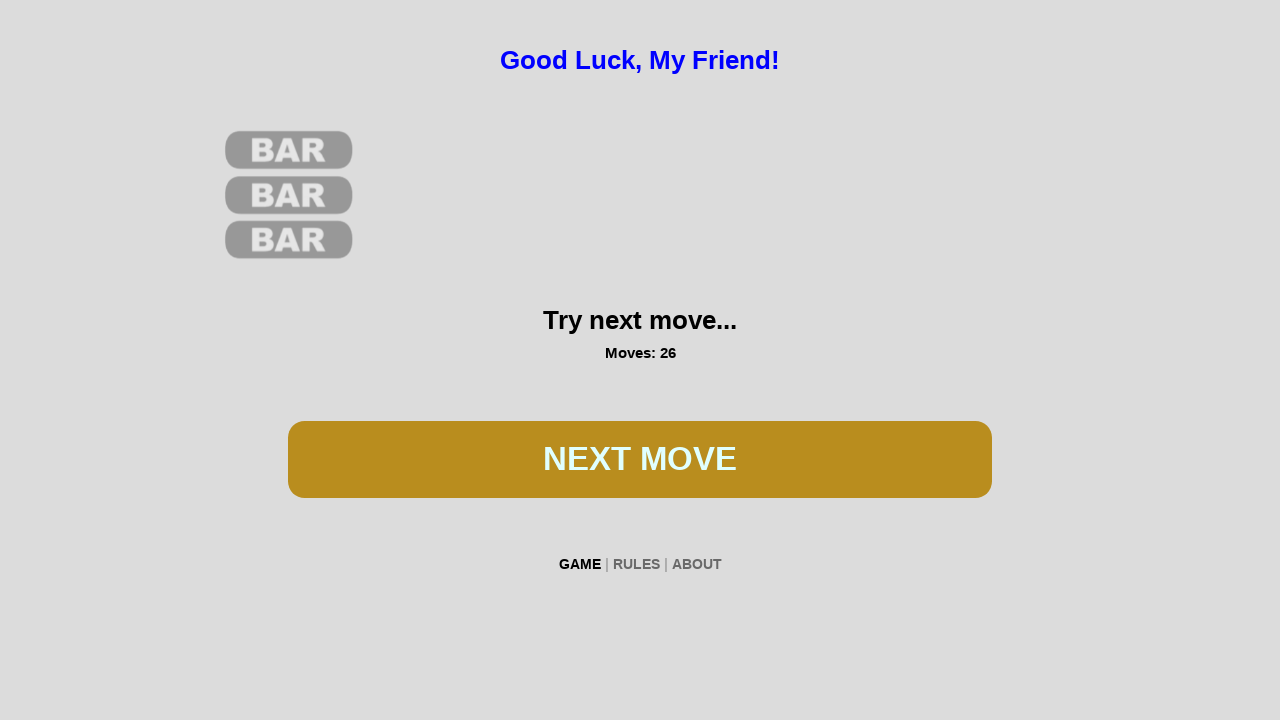

Waited 500ms for spin animation
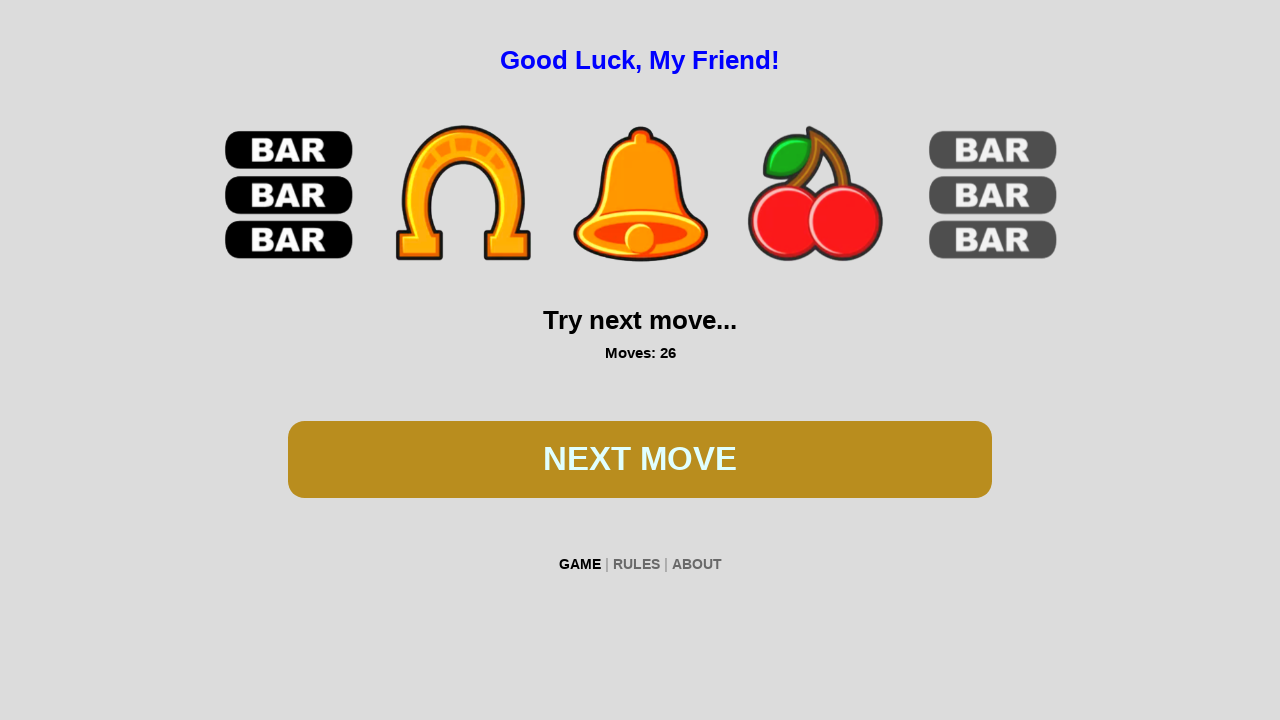

Clicked spin button at (640, 459) on #btn
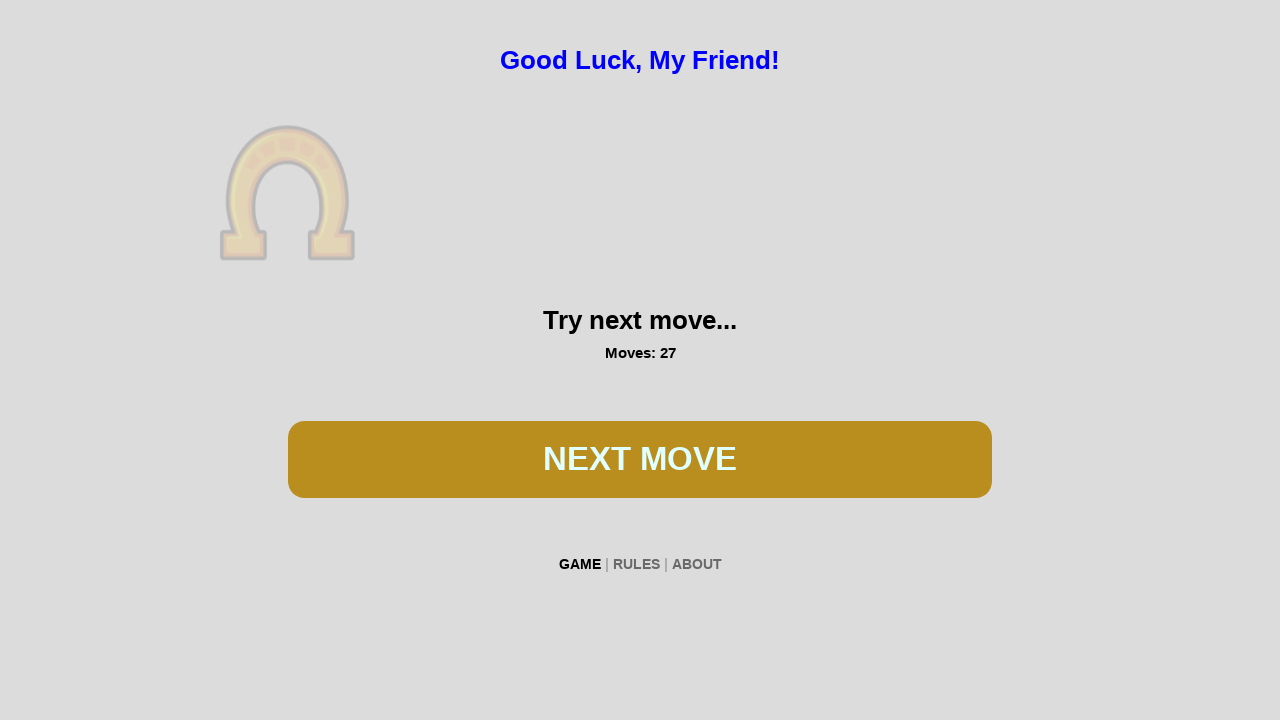

Waited 500ms for spin animation
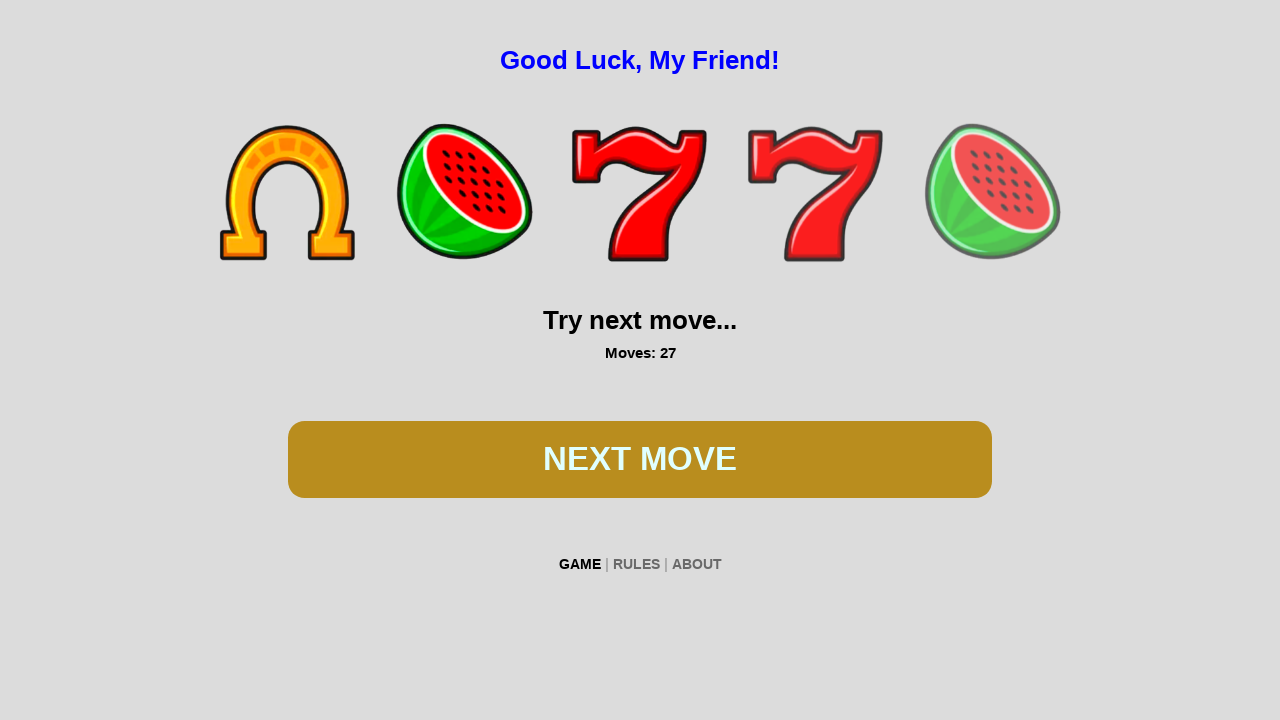

Clicked spin button at (640, 459) on #btn
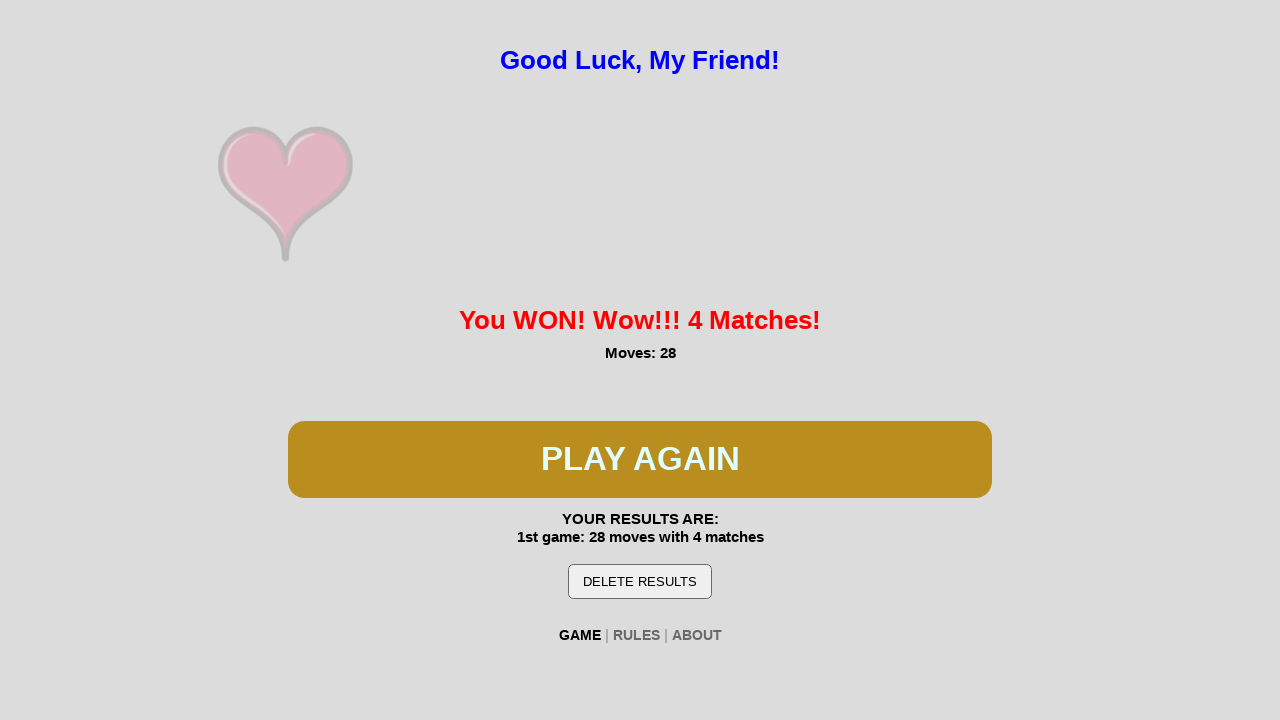

Waited 500ms for spin animation
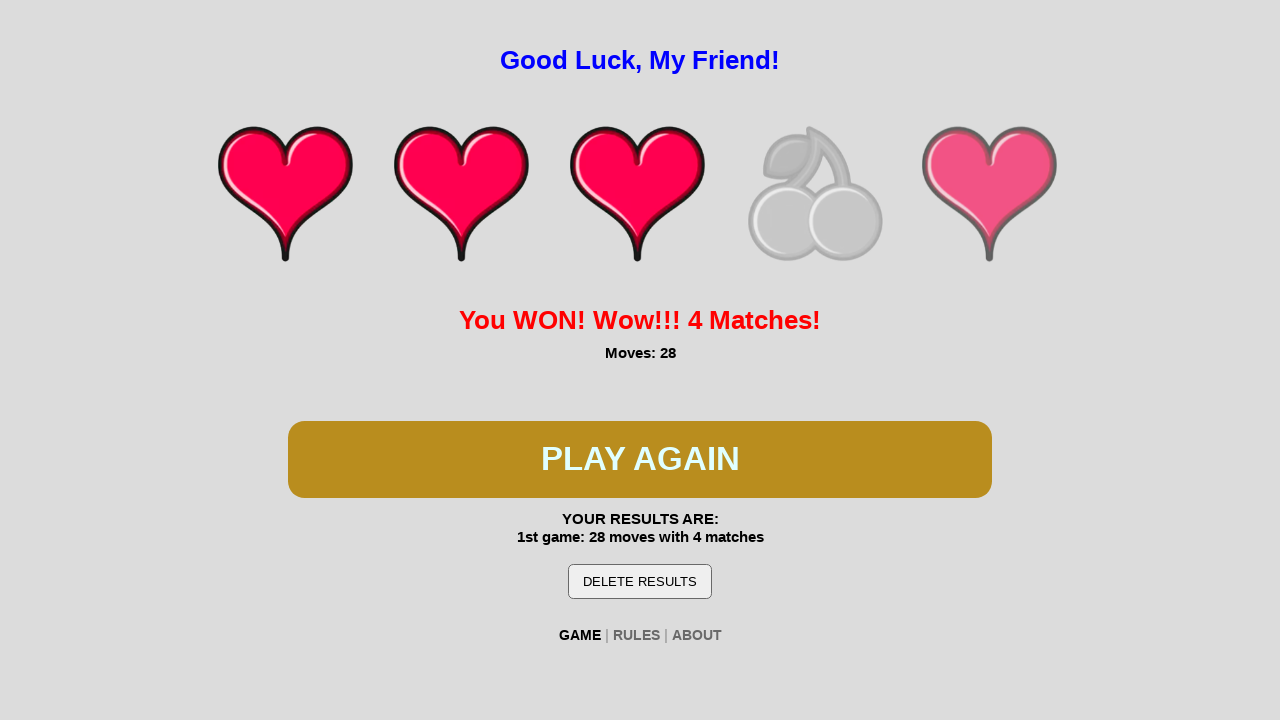

Detected win #1
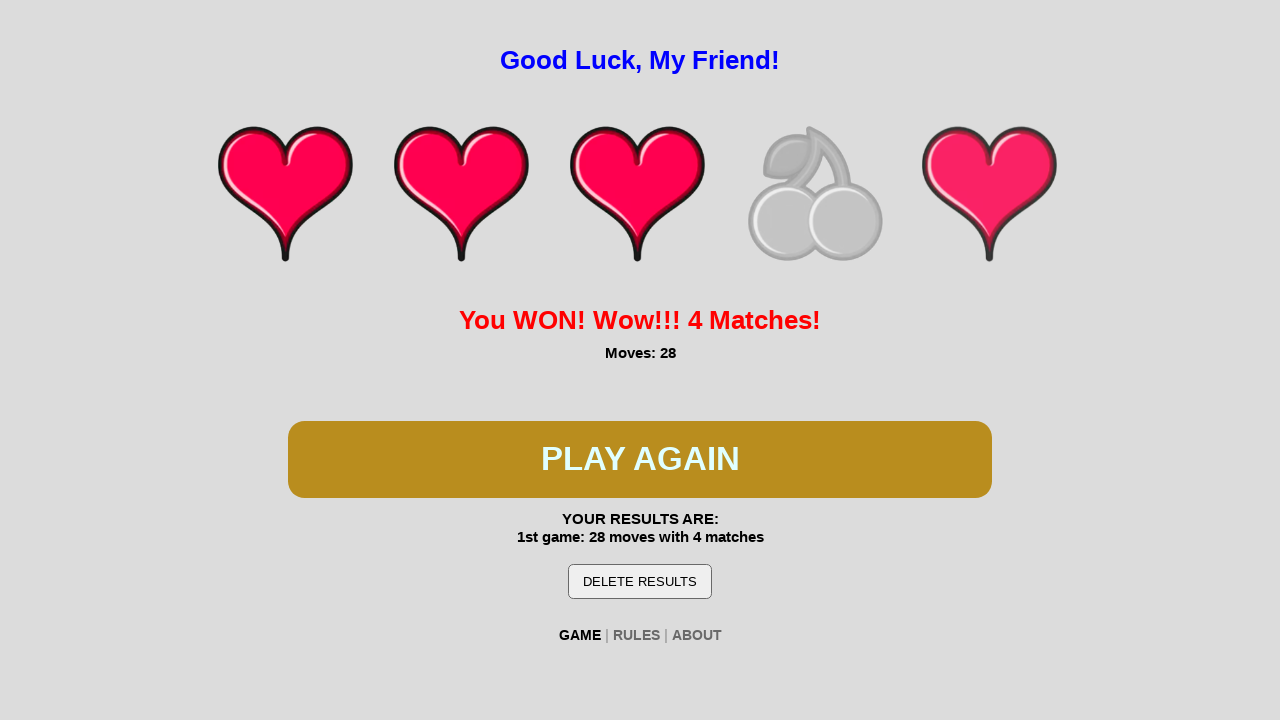

Clicked button to continue after win at (640, 459) on #btn
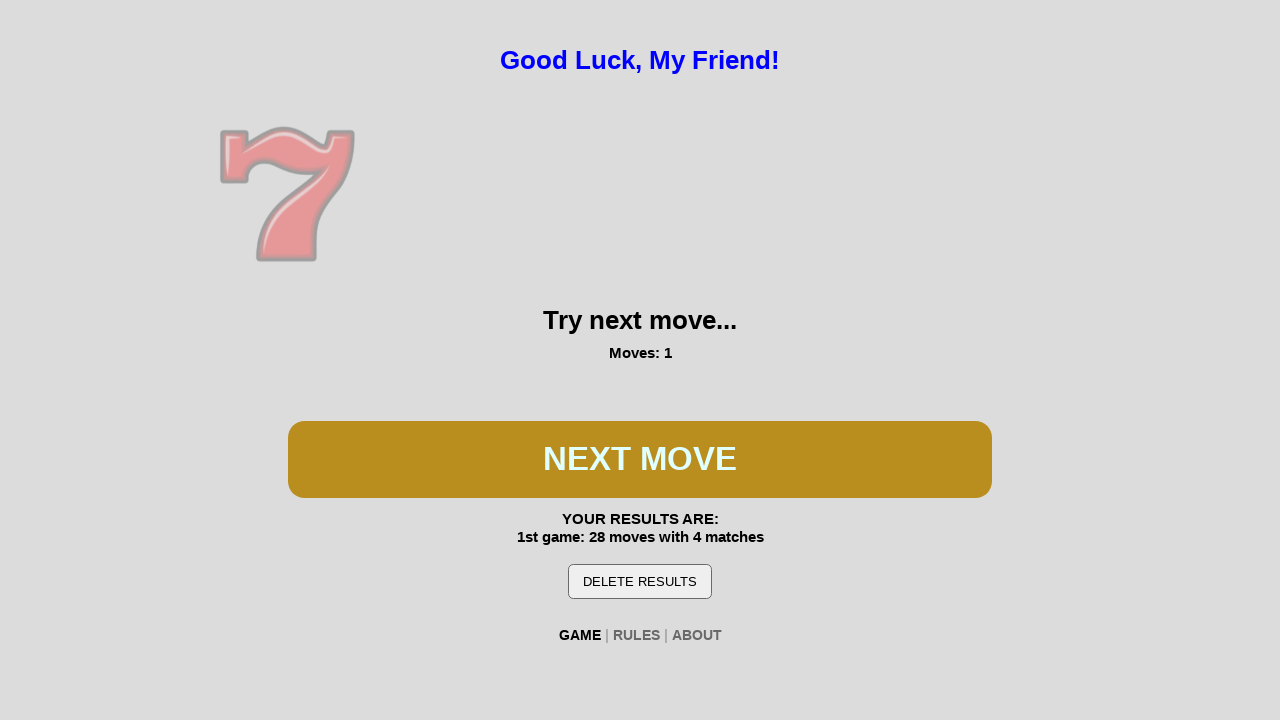

Waited 500ms between games
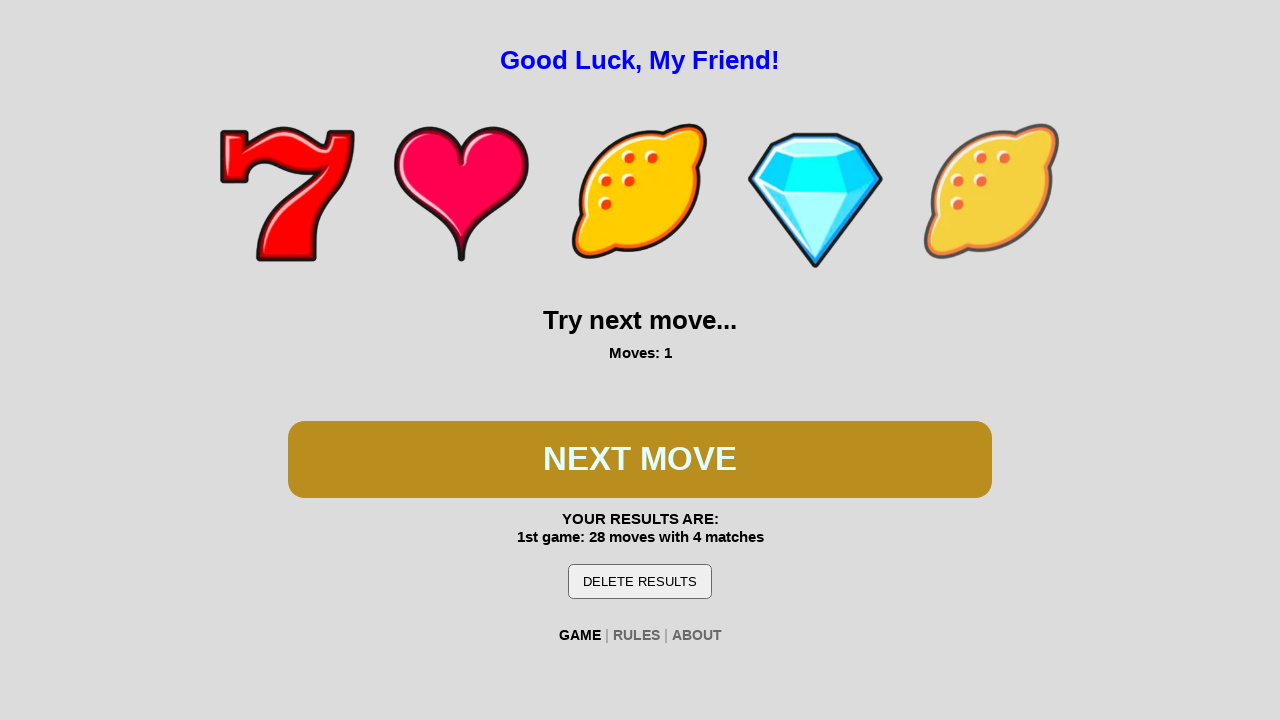

Clicked spin button at (640, 459) on #btn
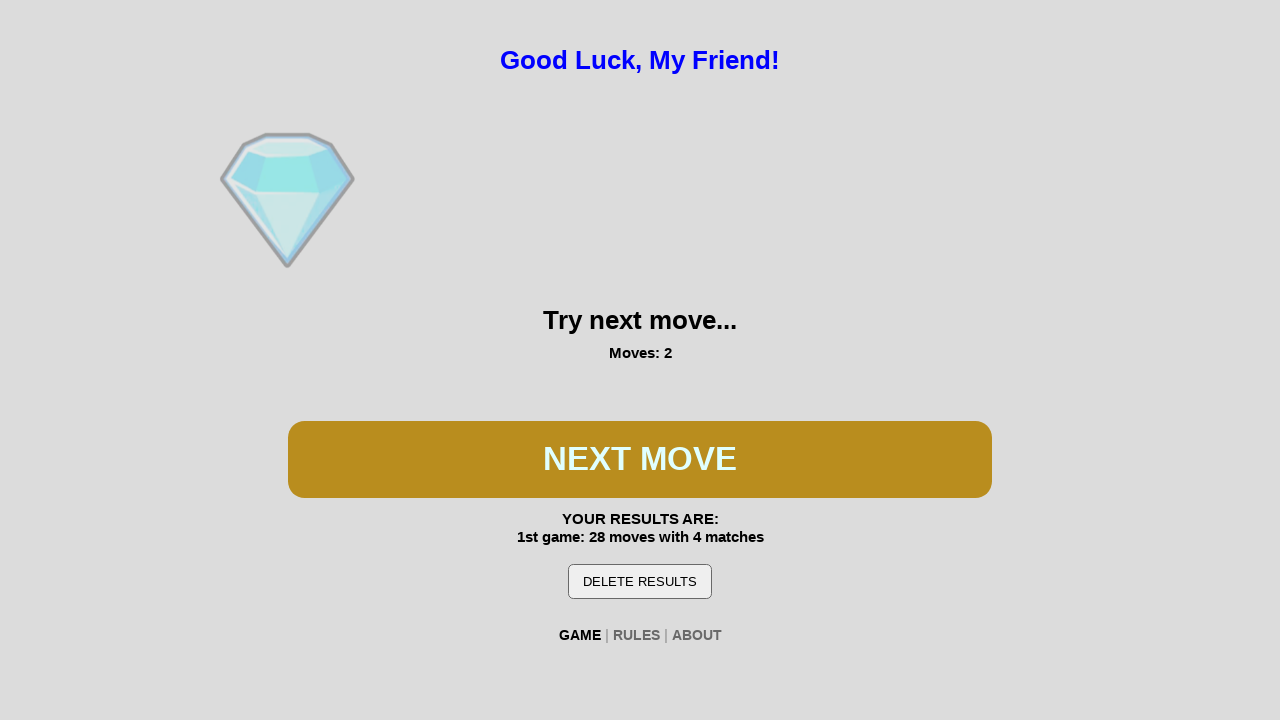

Waited 500ms for spin animation
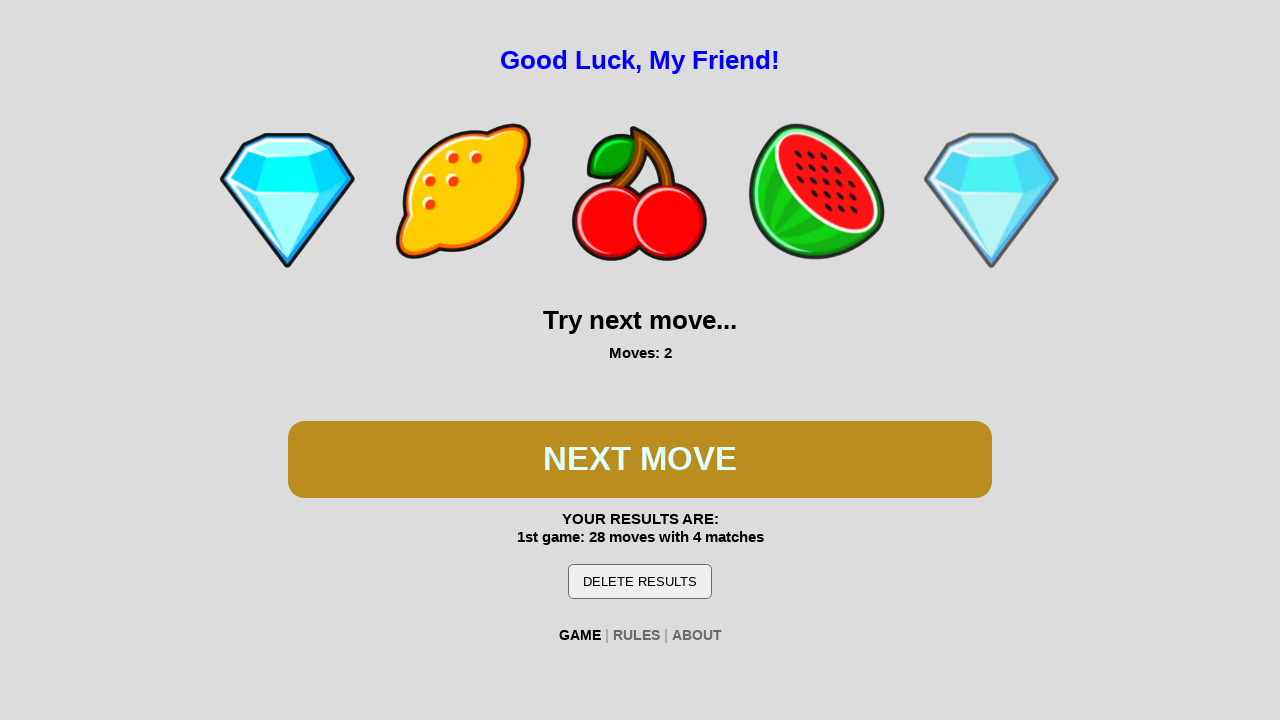

Clicked spin button at (640, 459) on #btn
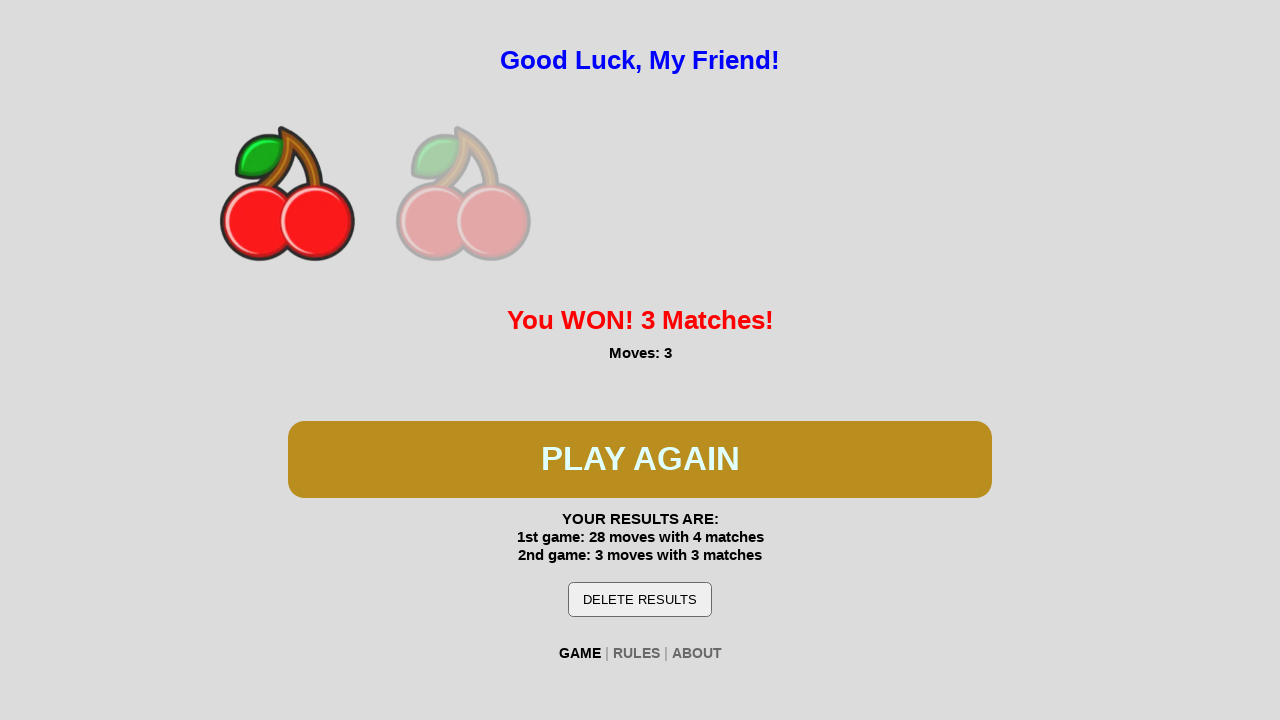

Waited 500ms for spin animation
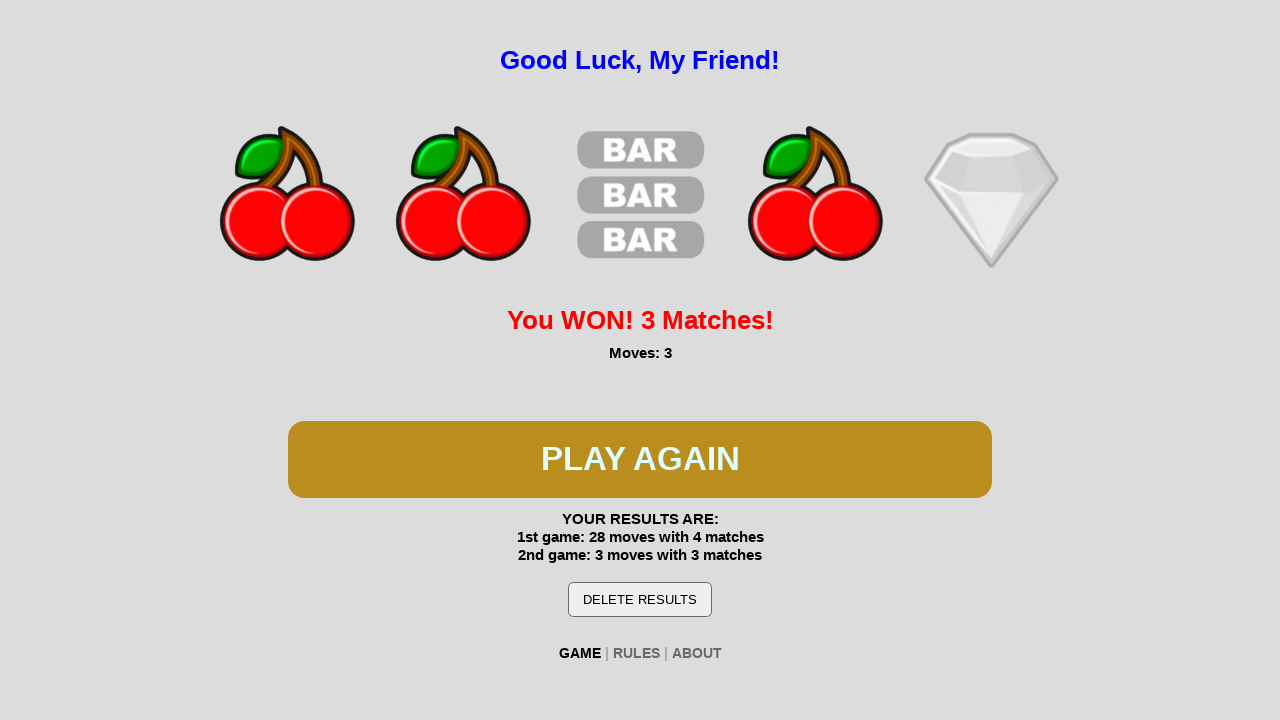

Detected win #2
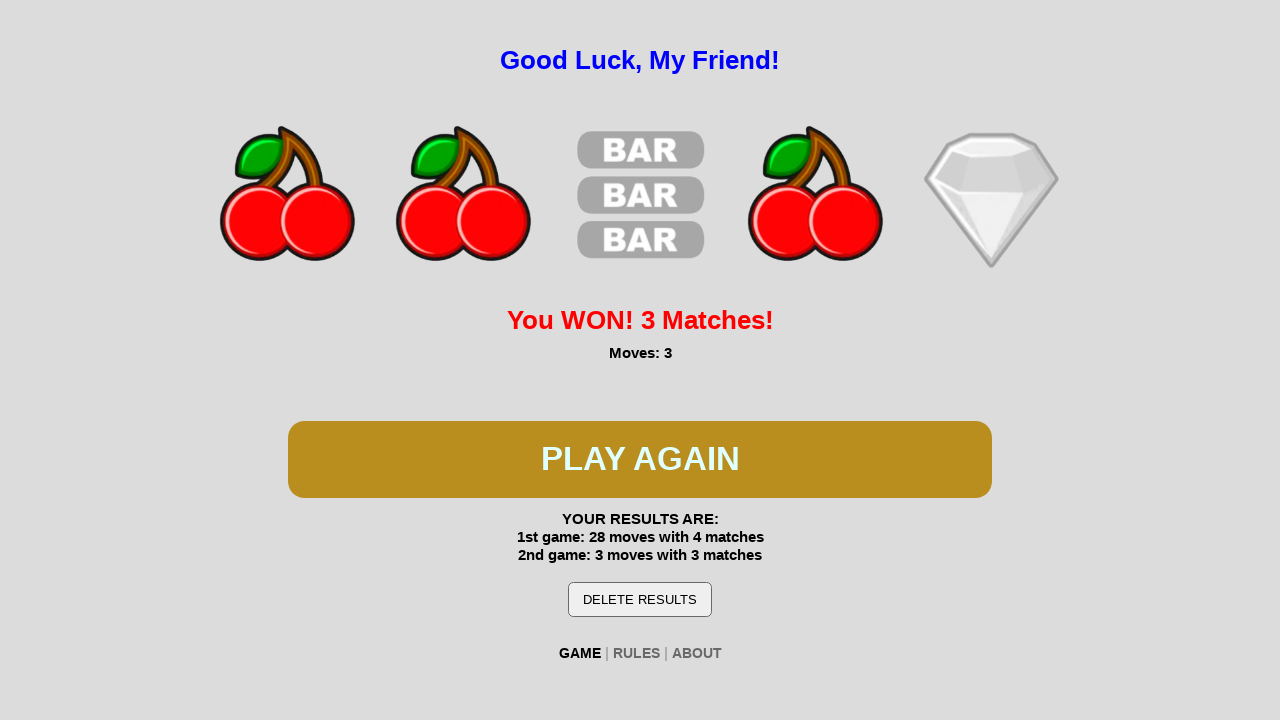

Clicked button to continue after win at (640, 459) on #btn
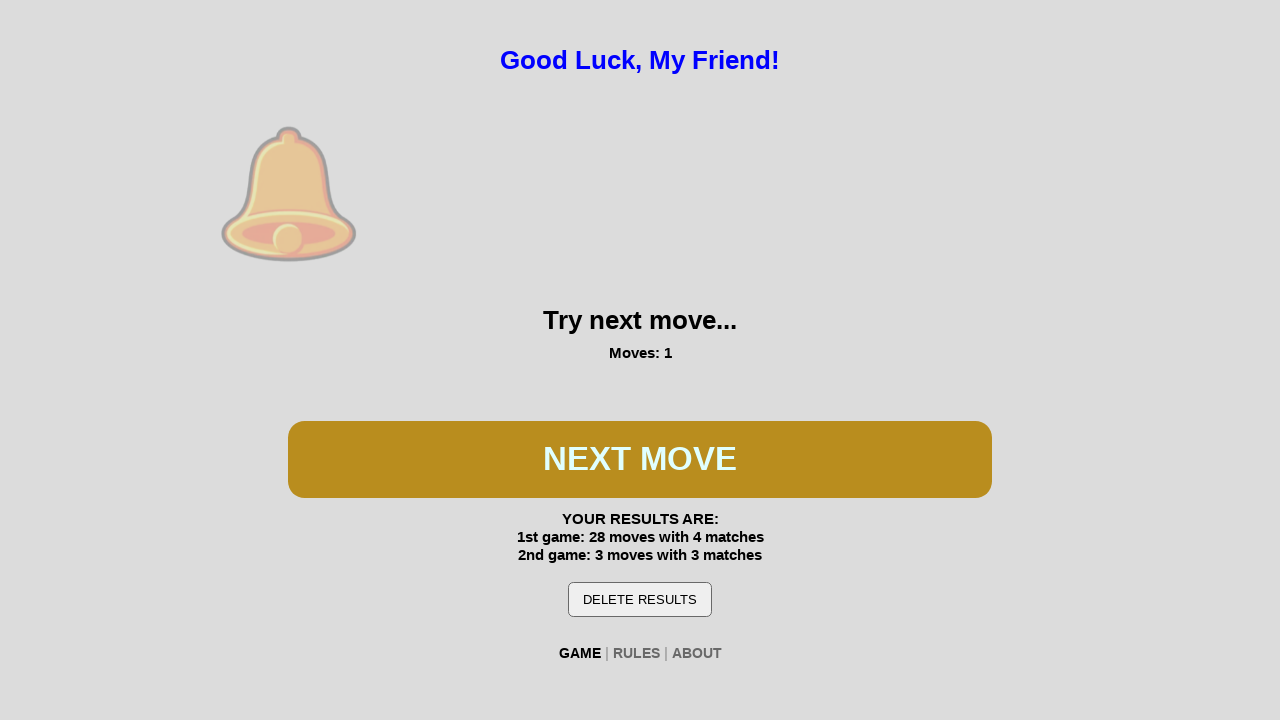

Waited 500ms between games
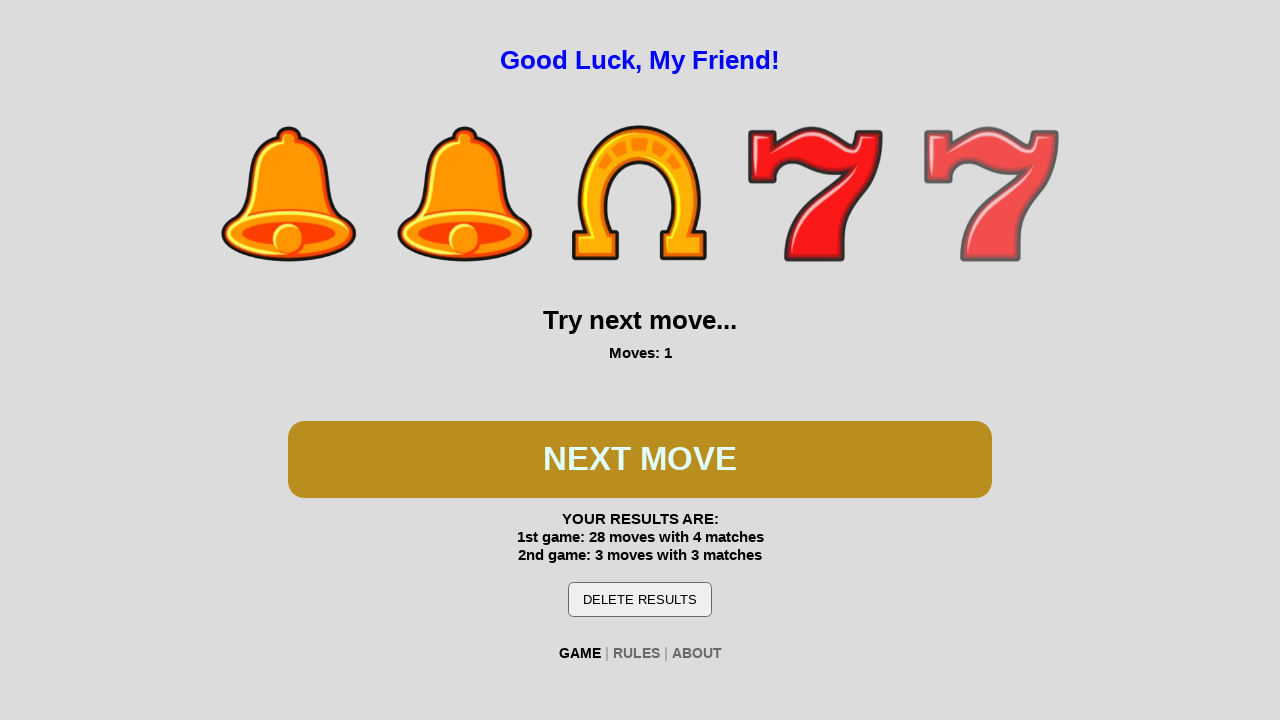

Clicked spin button at (640, 459) on #btn
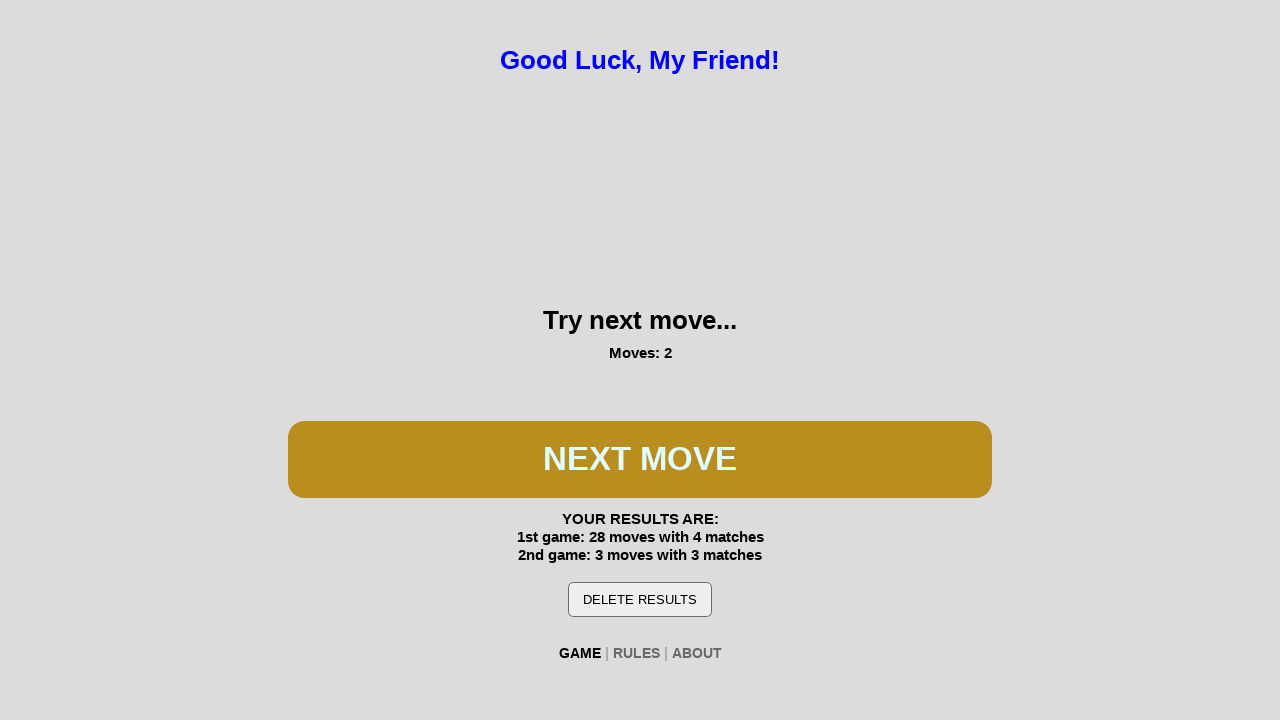

Waited 500ms for spin animation
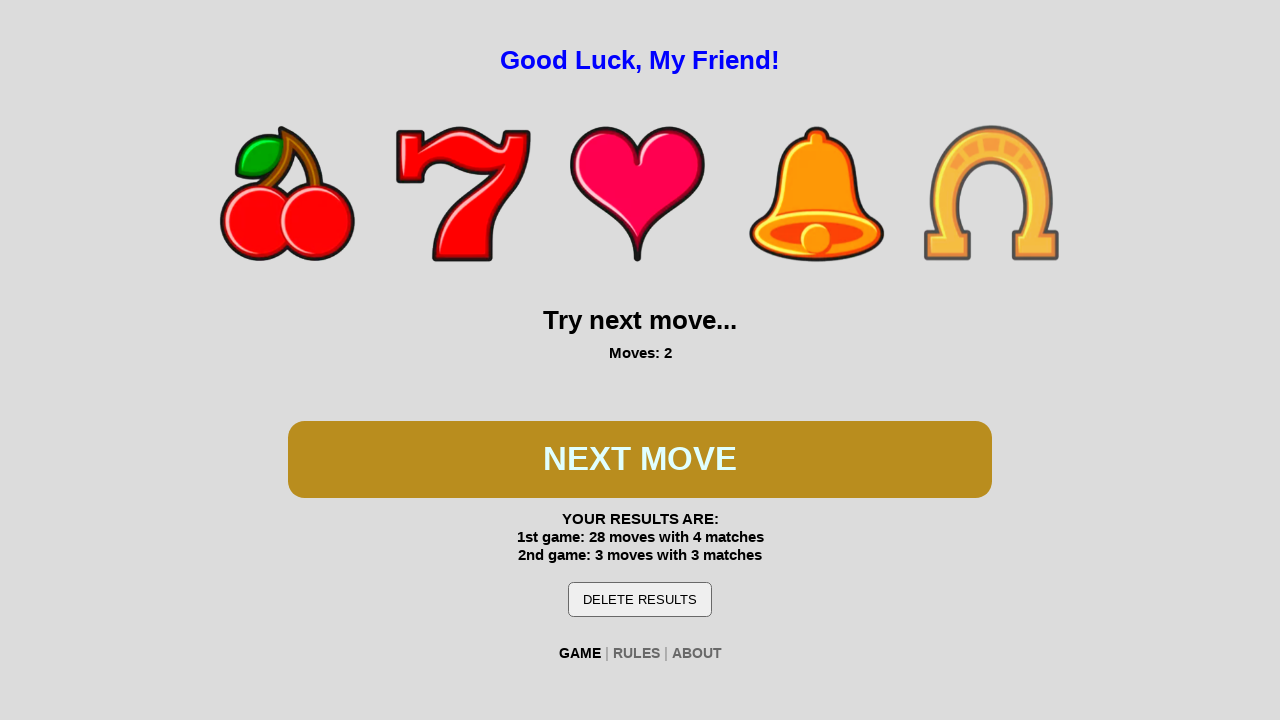

Clicked spin button at (640, 459) on #btn
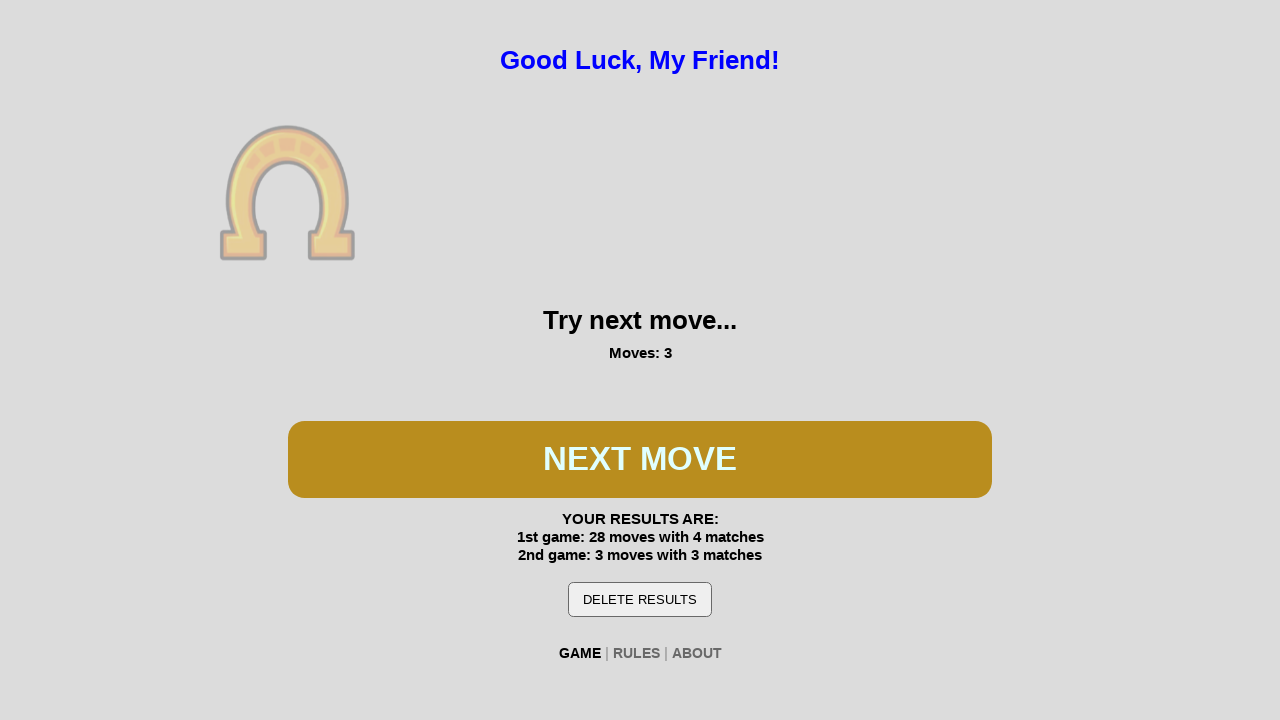

Waited 500ms for spin animation
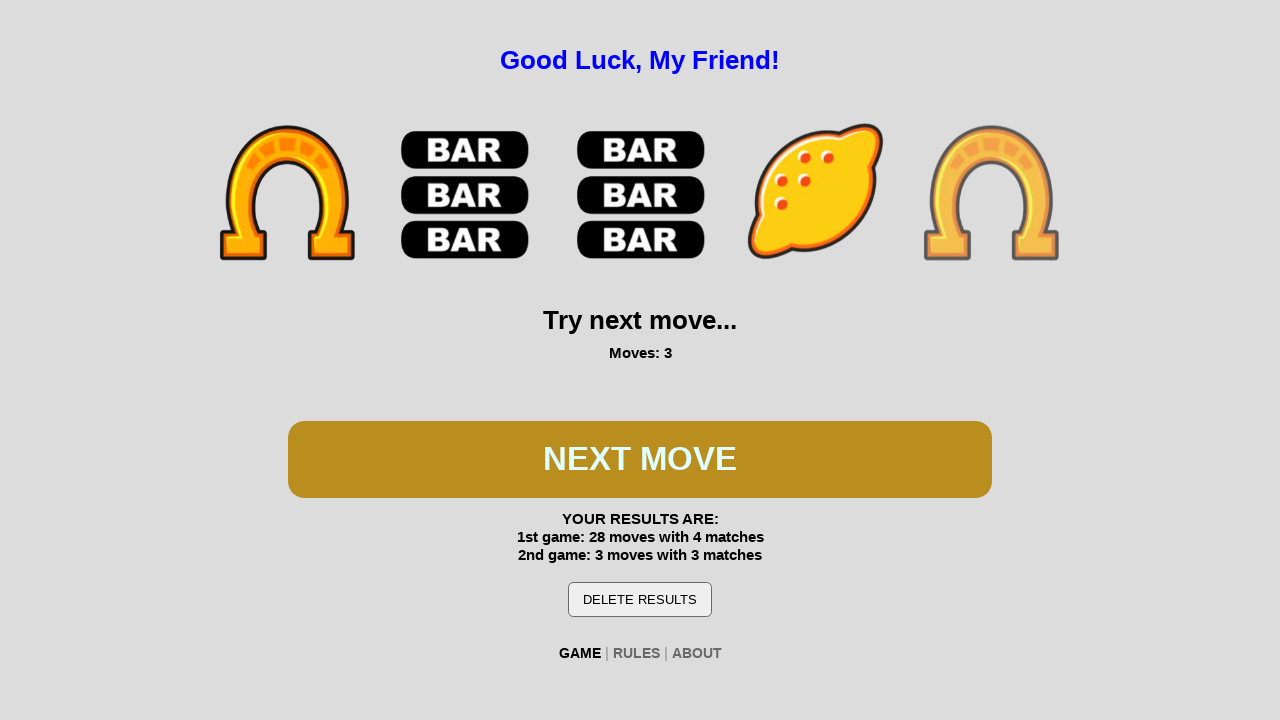

Clicked spin button at (640, 459) on #btn
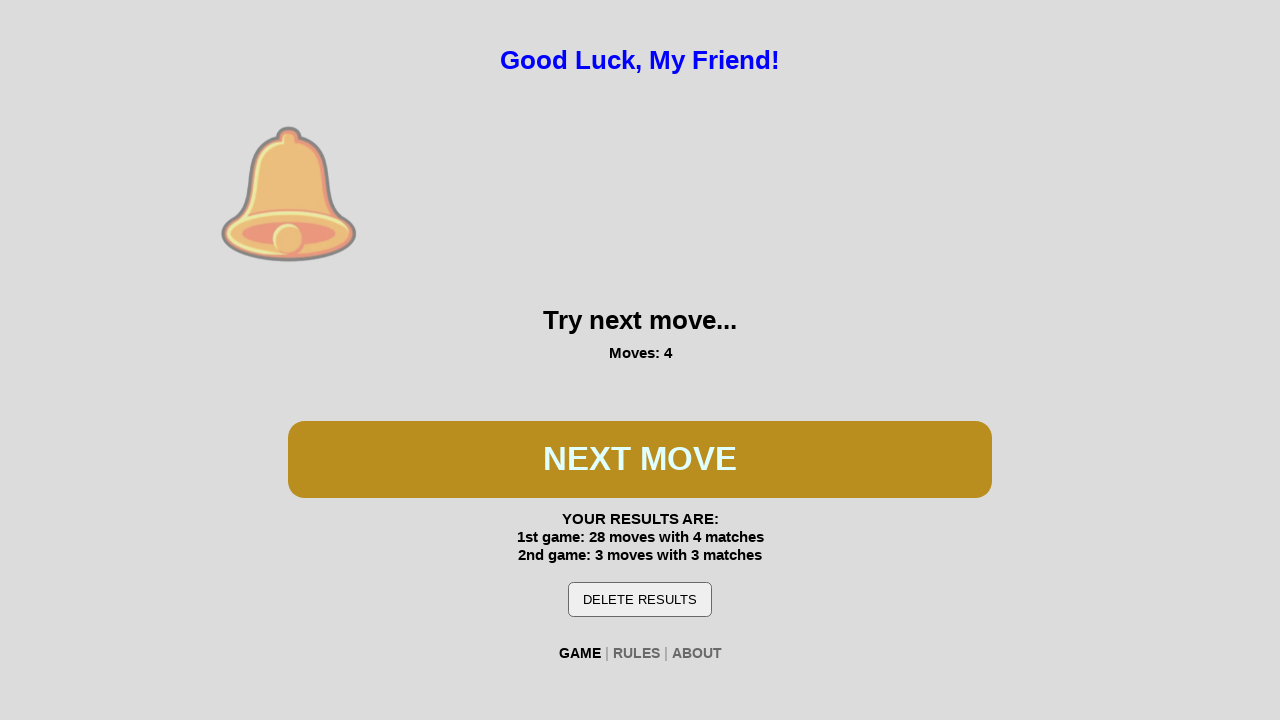

Waited 500ms for spin animation
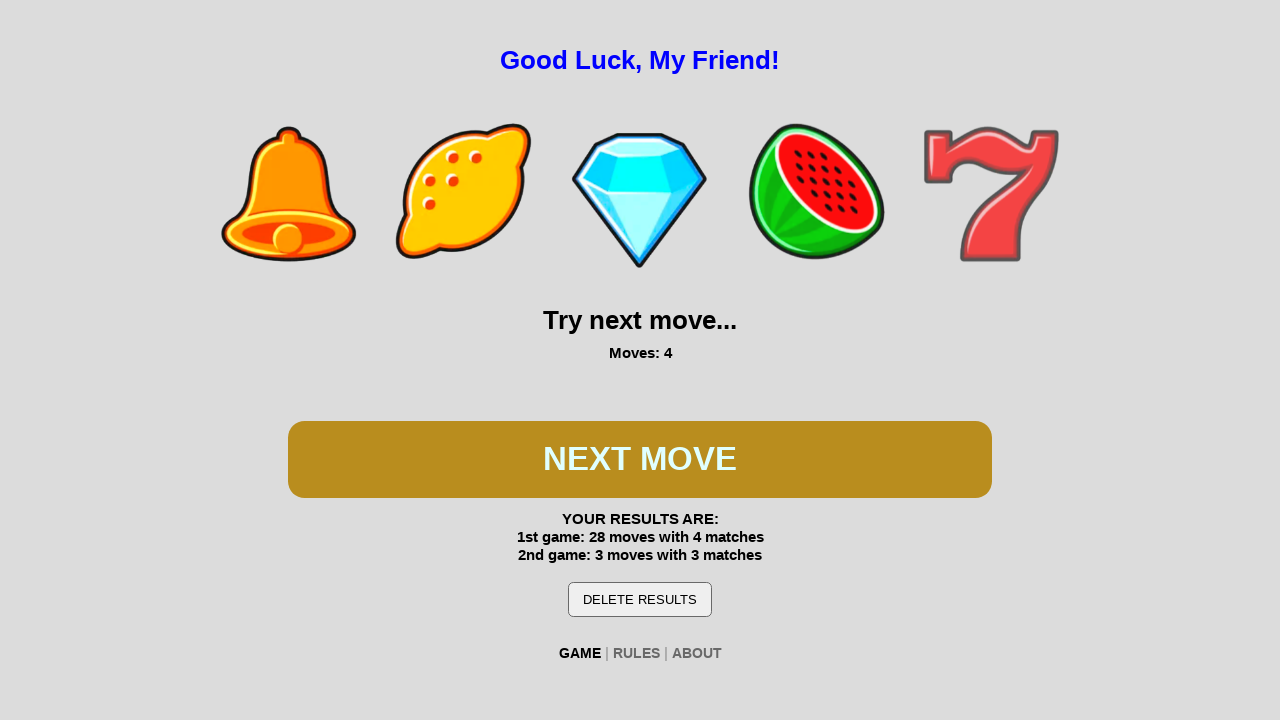

Clicked spin button at (640, 459) on #btn
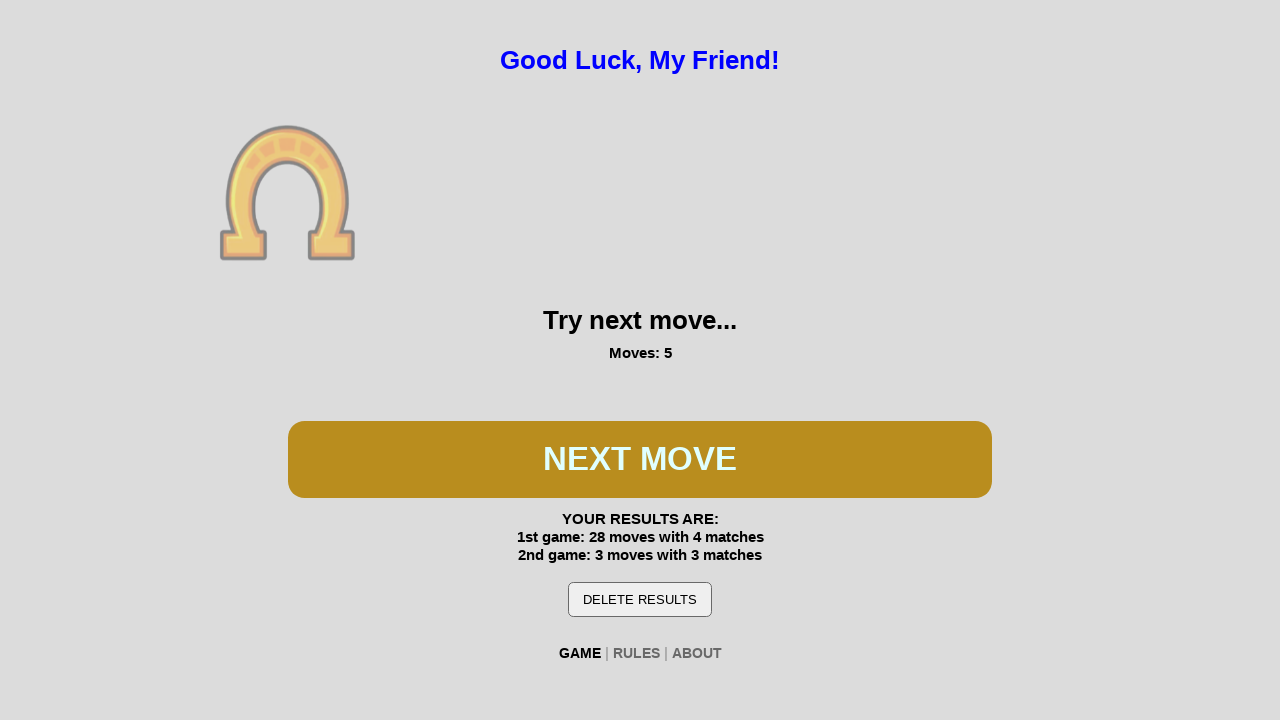

Waited 500ms for spin animation
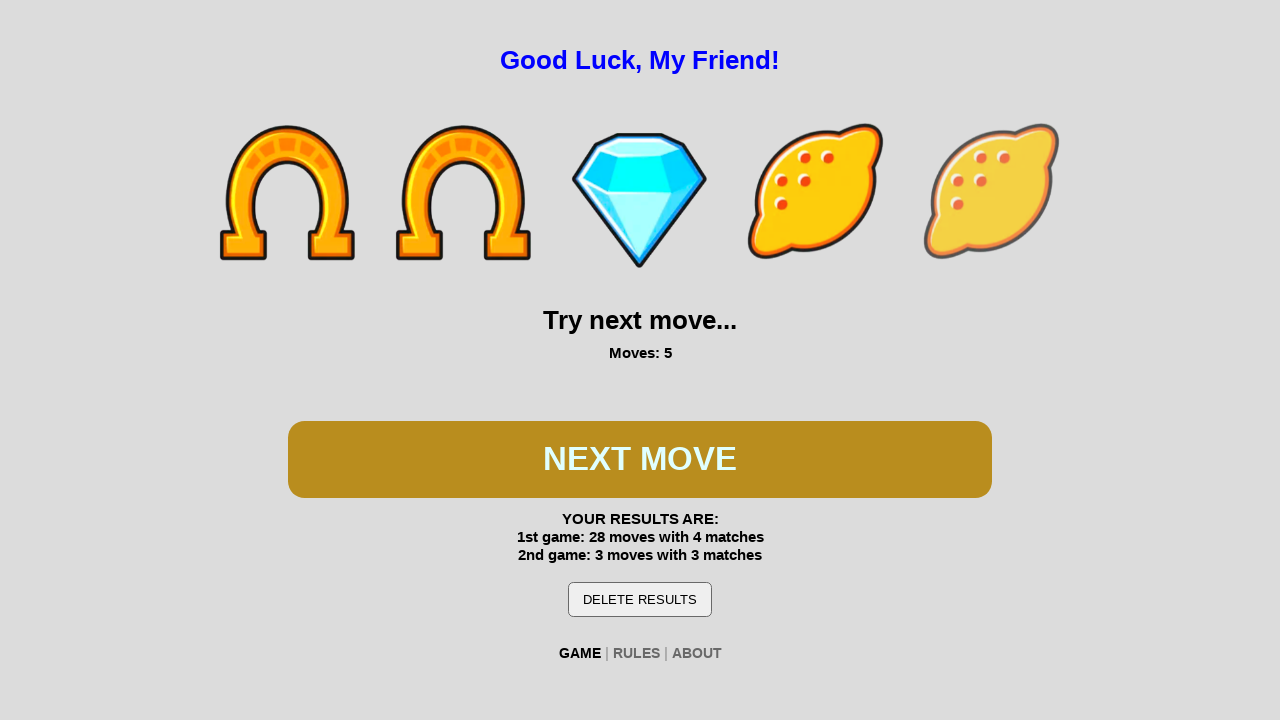

Clicked spin button at (640, 459) on #btn
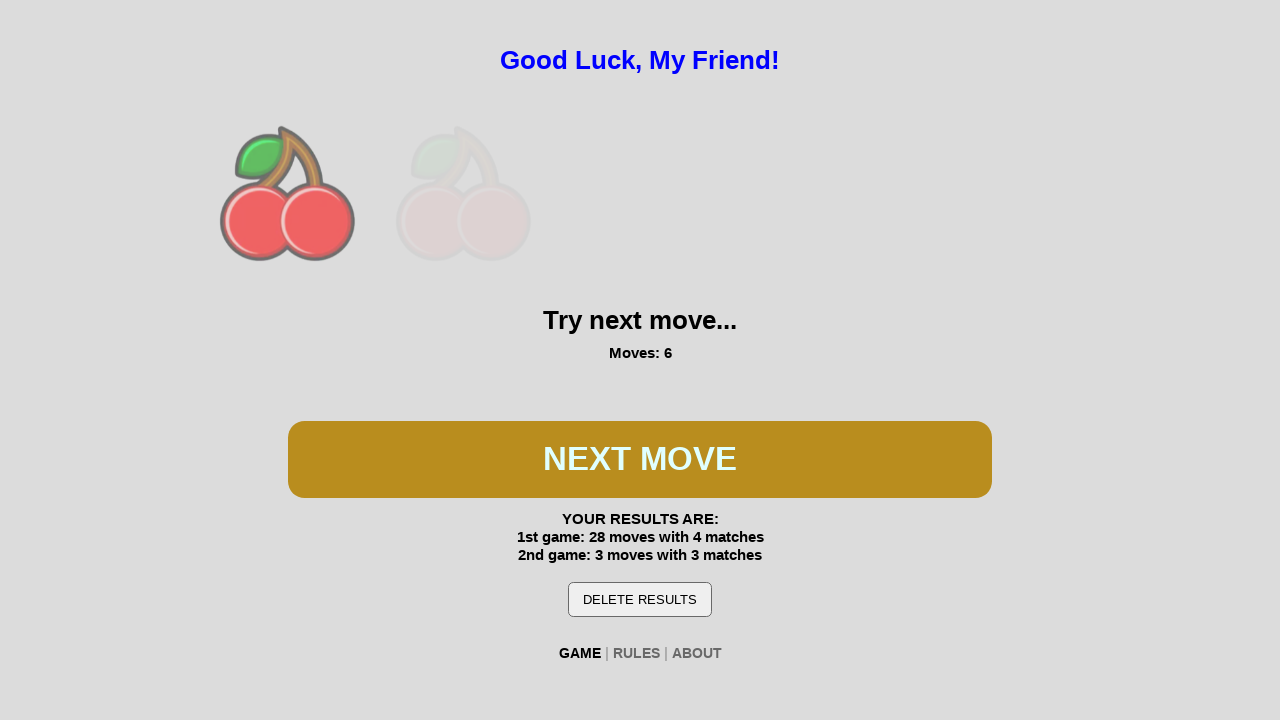

Waited 500ms for spin animation
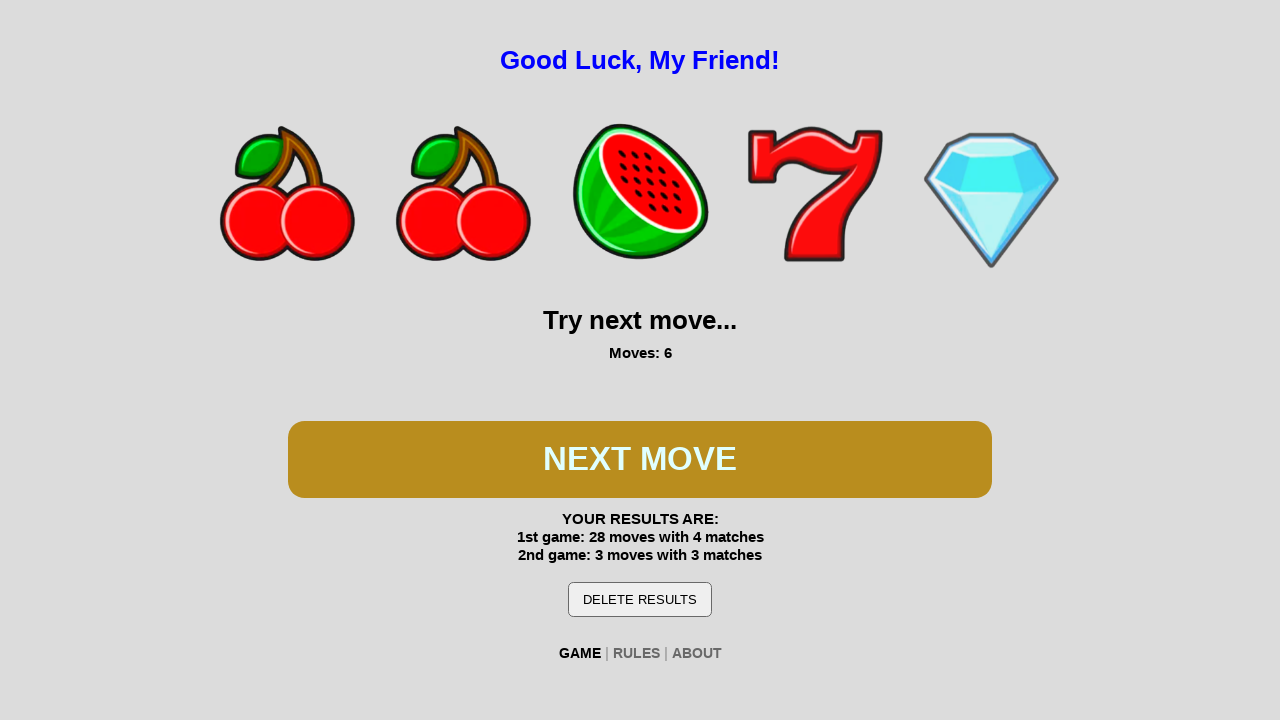

Clicked spin button at (640, 459) on #btn
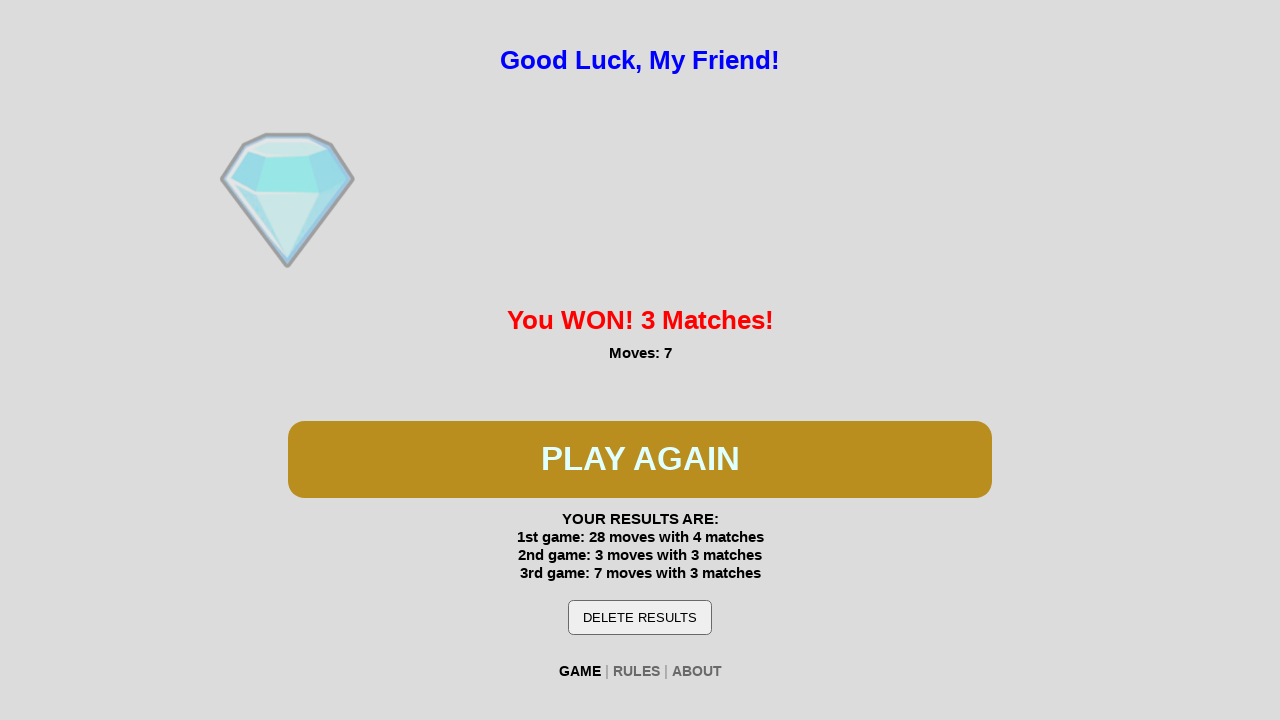

Waited 500ms for spin animation
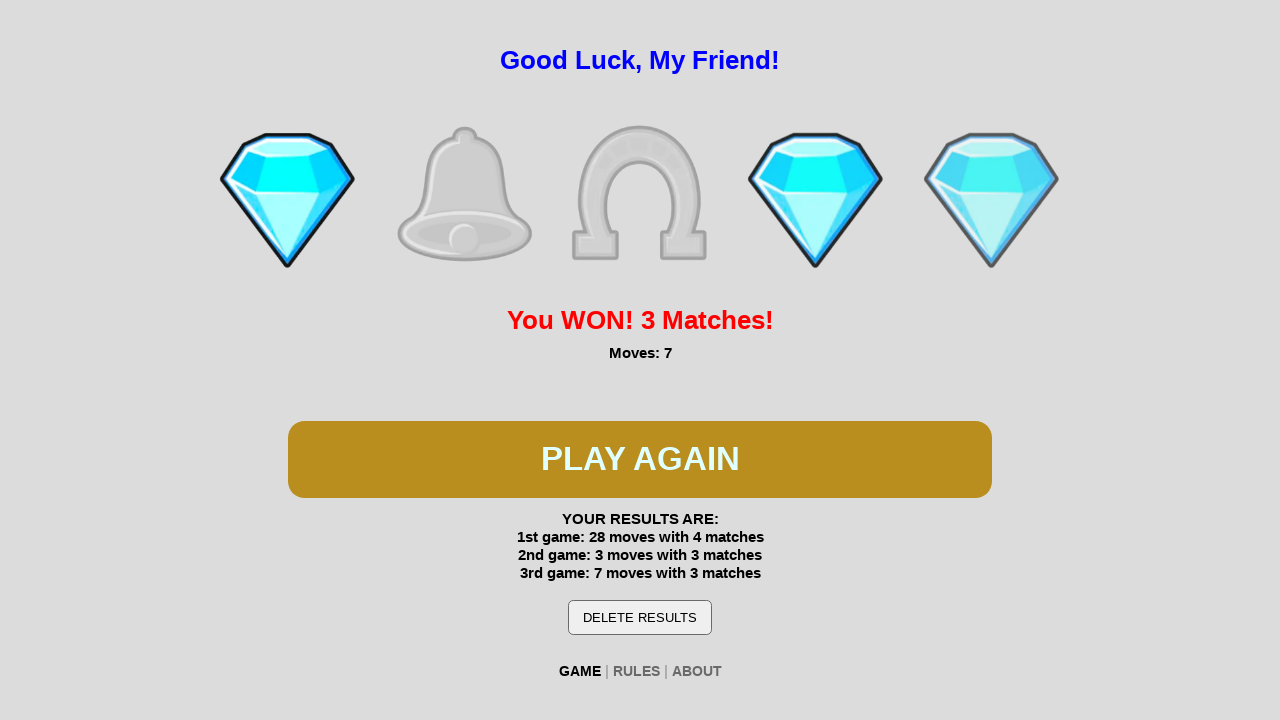

Detected win #3
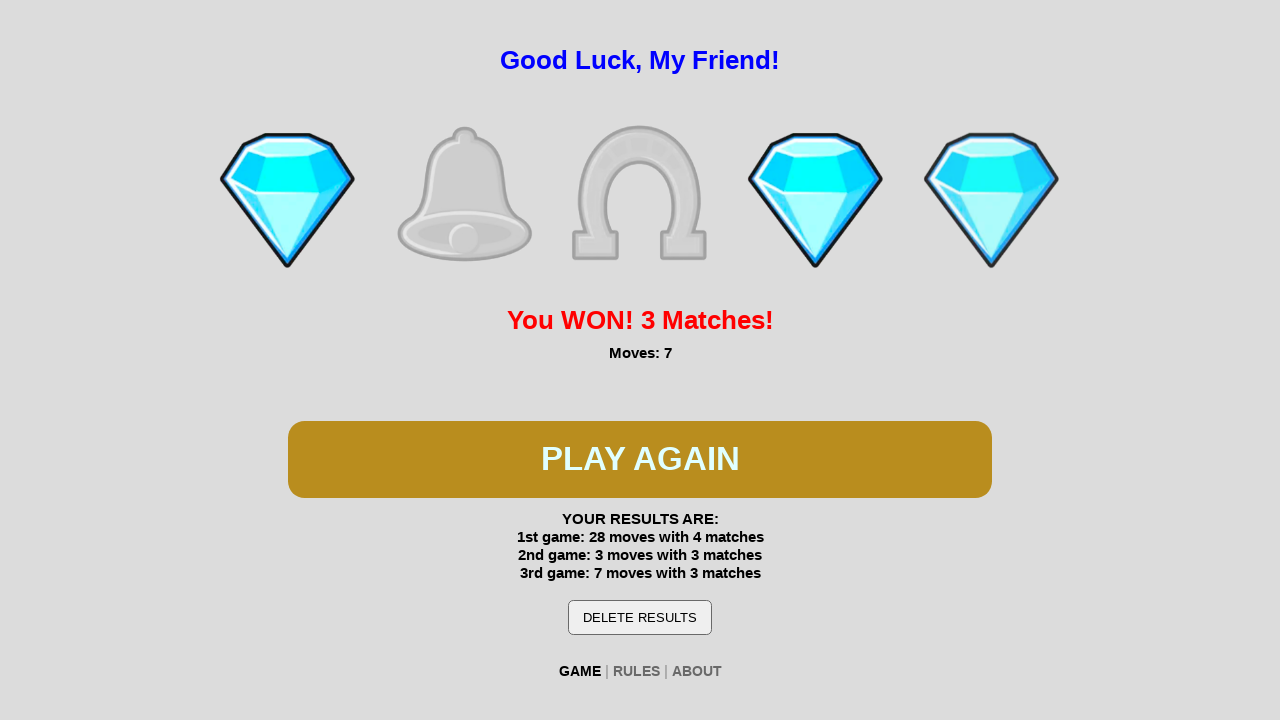

Verified '3rd game' indicator is displayed
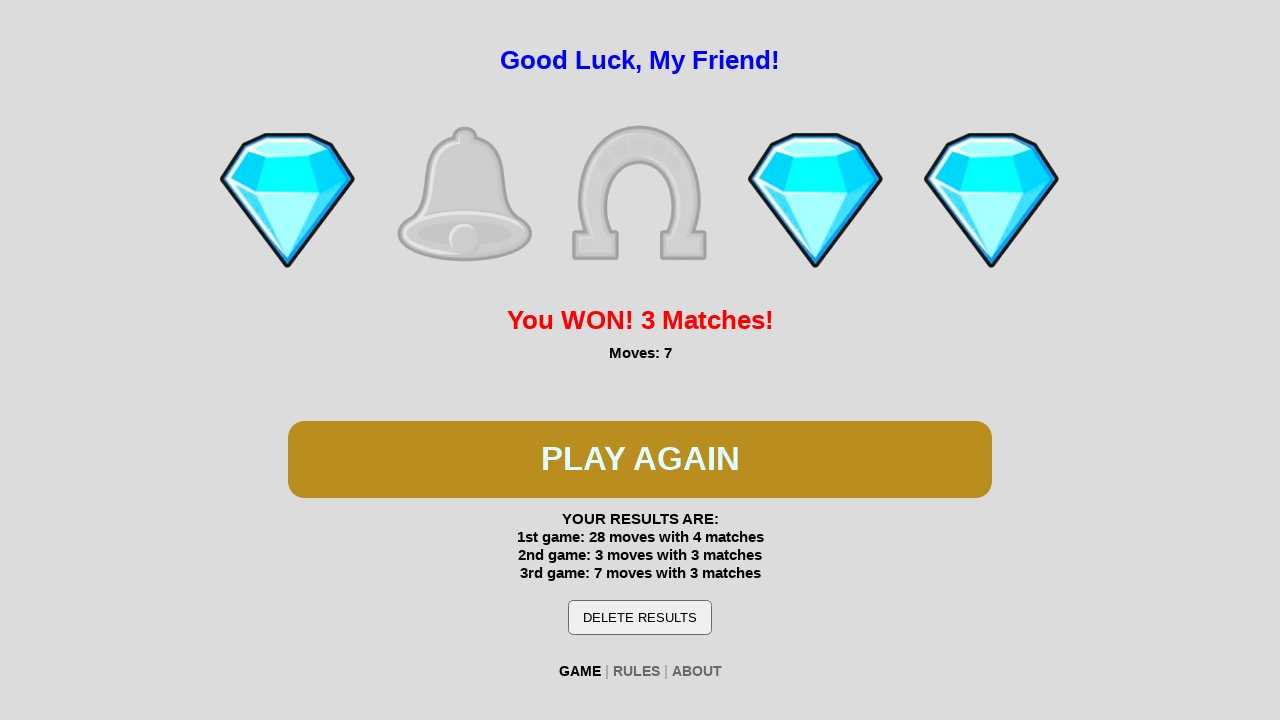

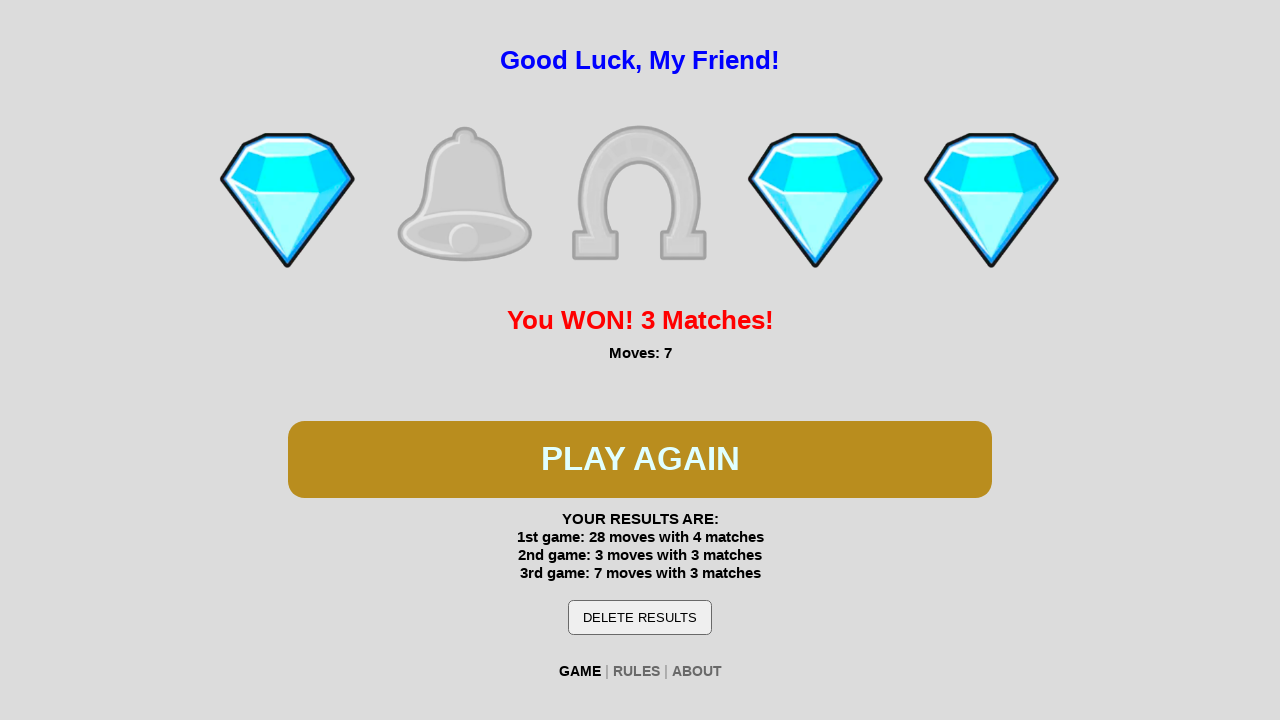